Interacts with an online maze game by clicking on the game container and then sending random arrow key presses to navigate through the maze.

Starting URL: https://www.juegosinfantilespum.com/laberintos-online/12-auto-buhos.php

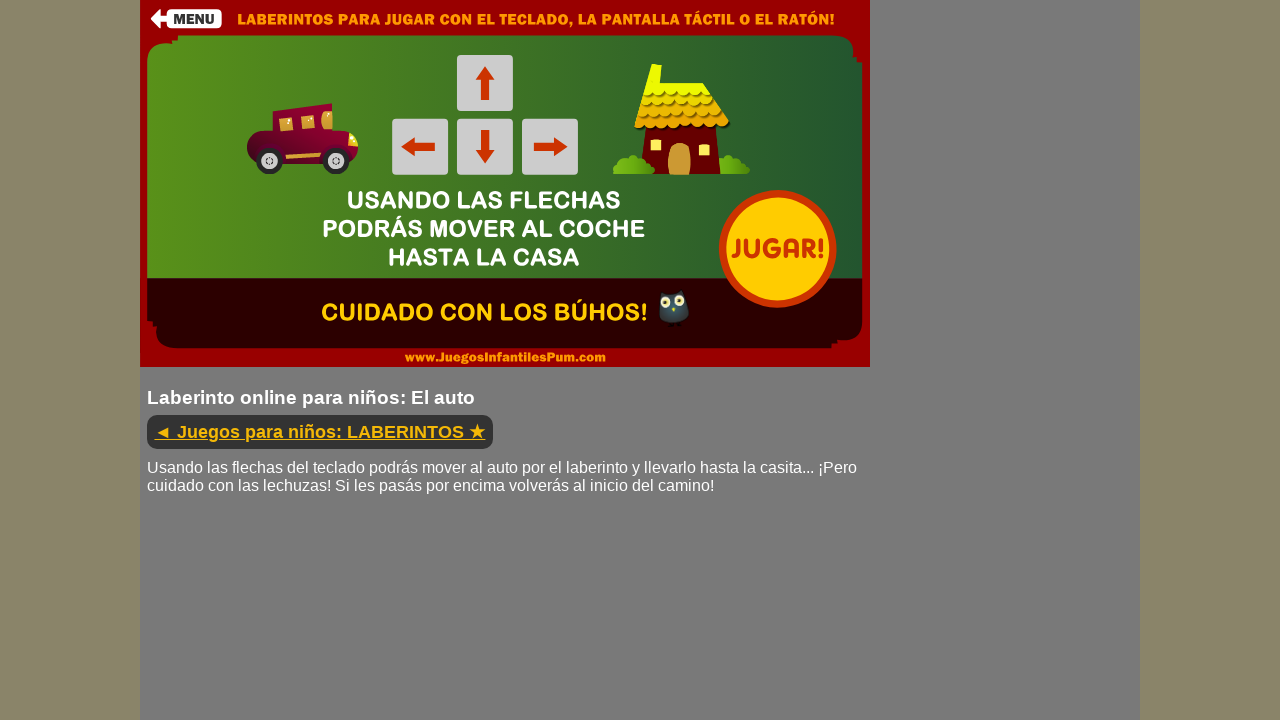

Waited 5 seconds for page to load
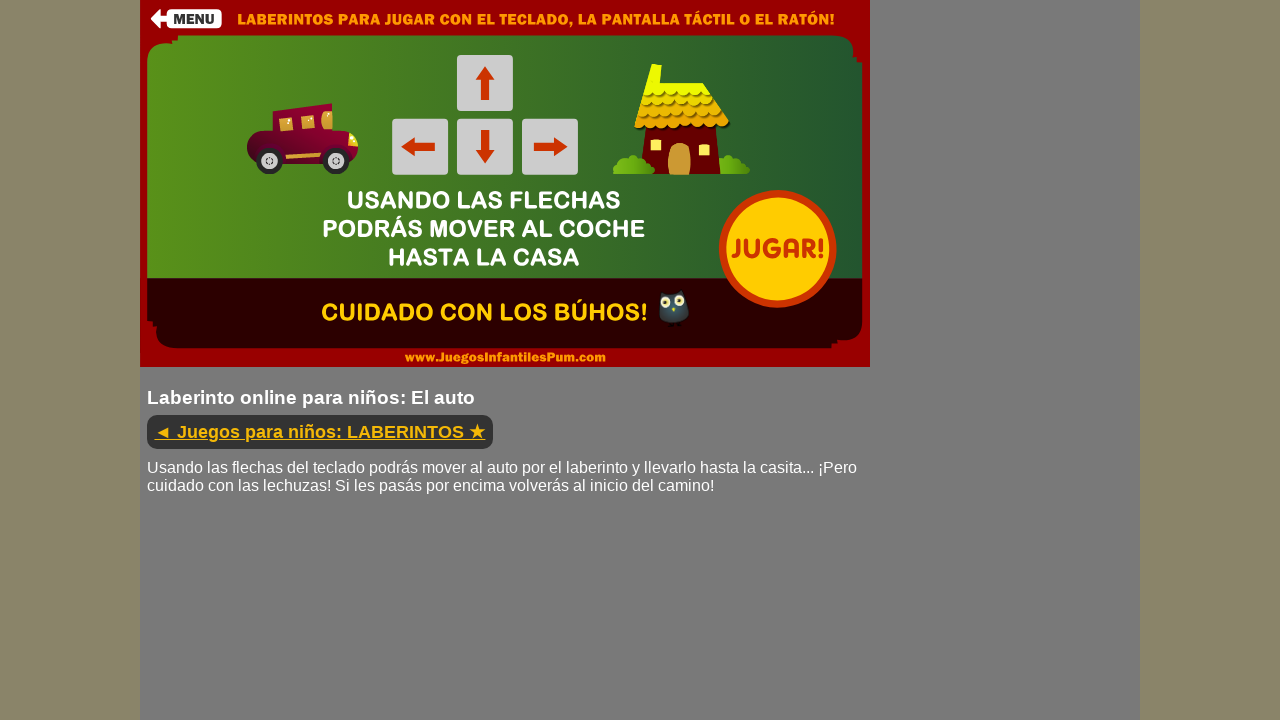

Clicked on game container to activate maze game at (505, 184) on #animation_container
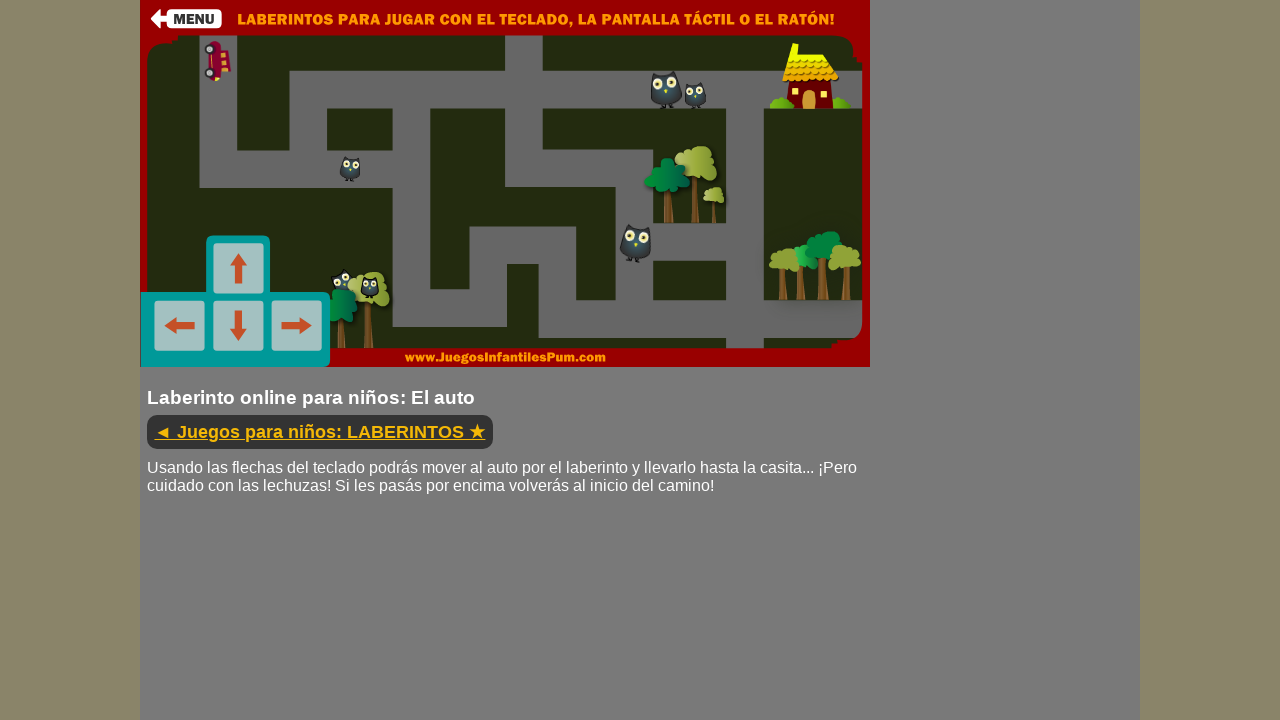

Waited 1 second for game to be ready
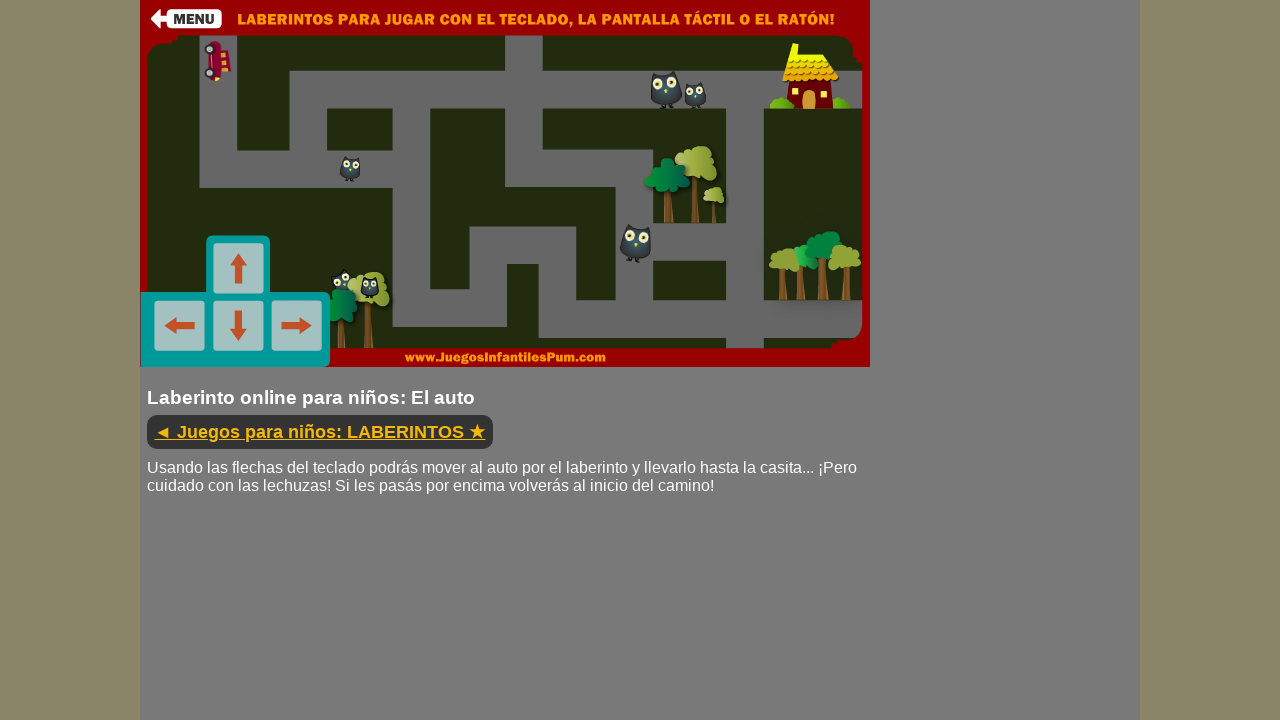

Pressed arrow key: ArrowRight
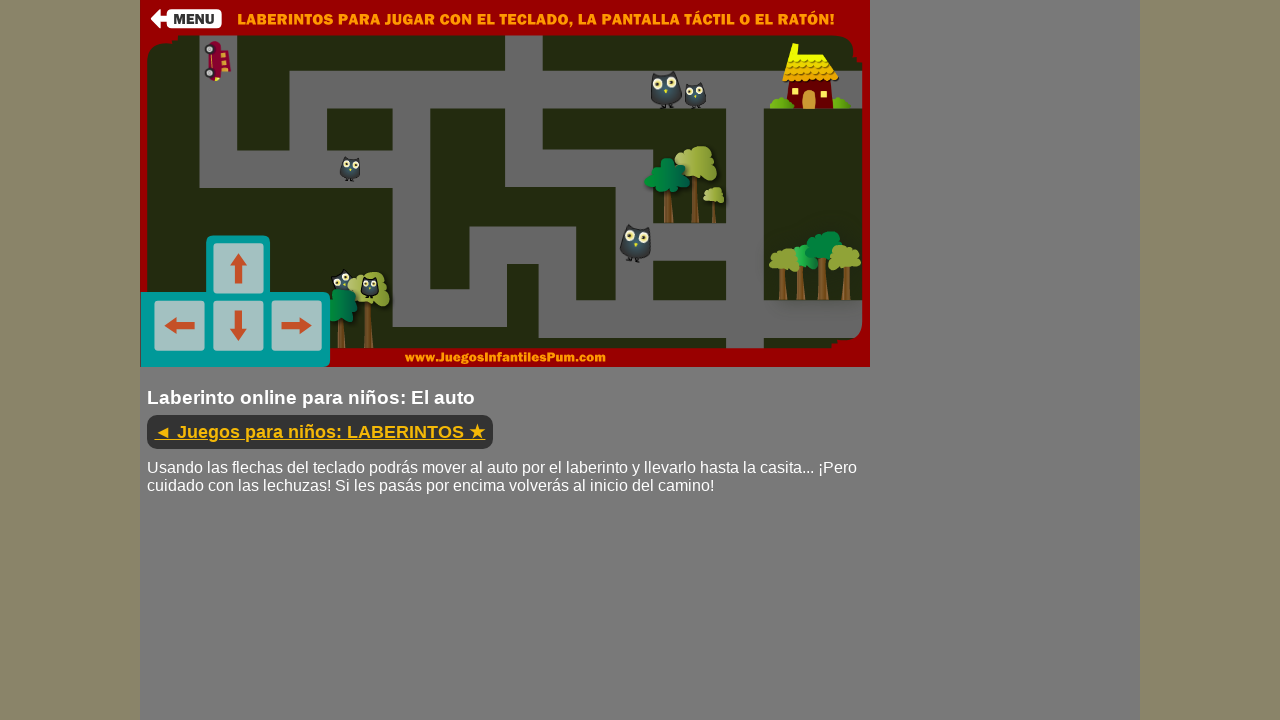

Pressed arrow key: ArrowLeft
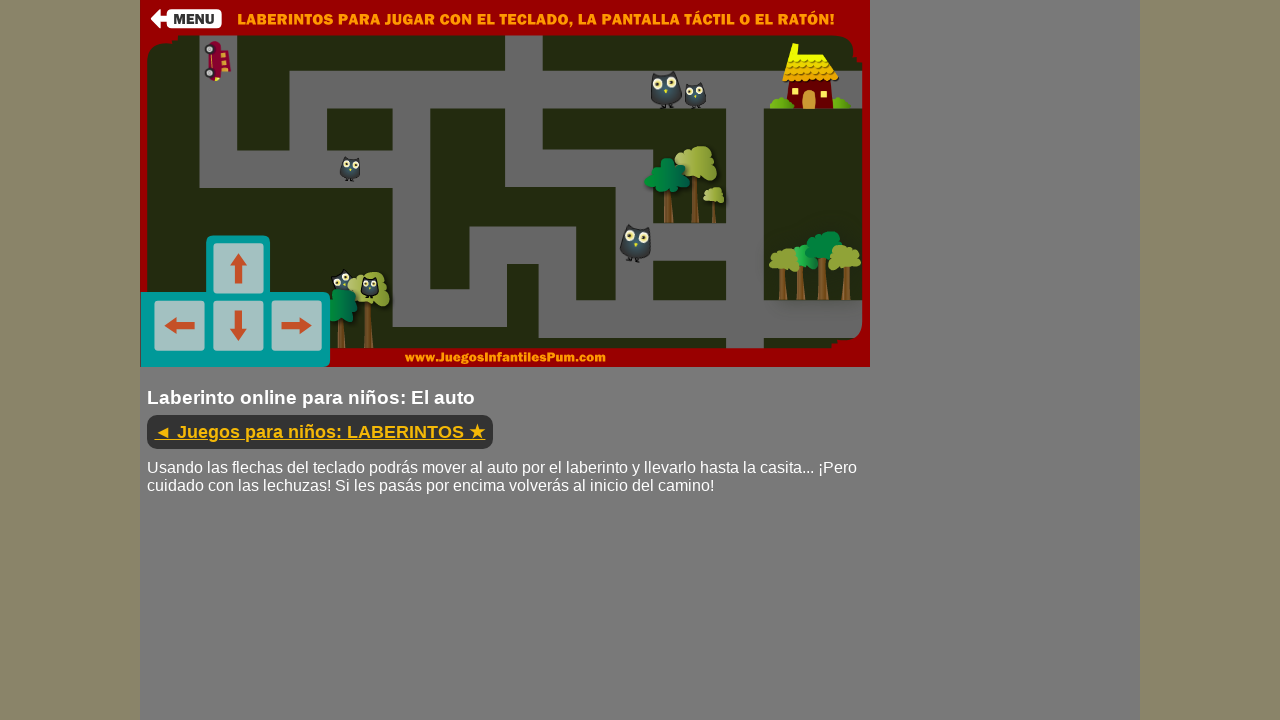

Pressed arrow key: ArrowLeft
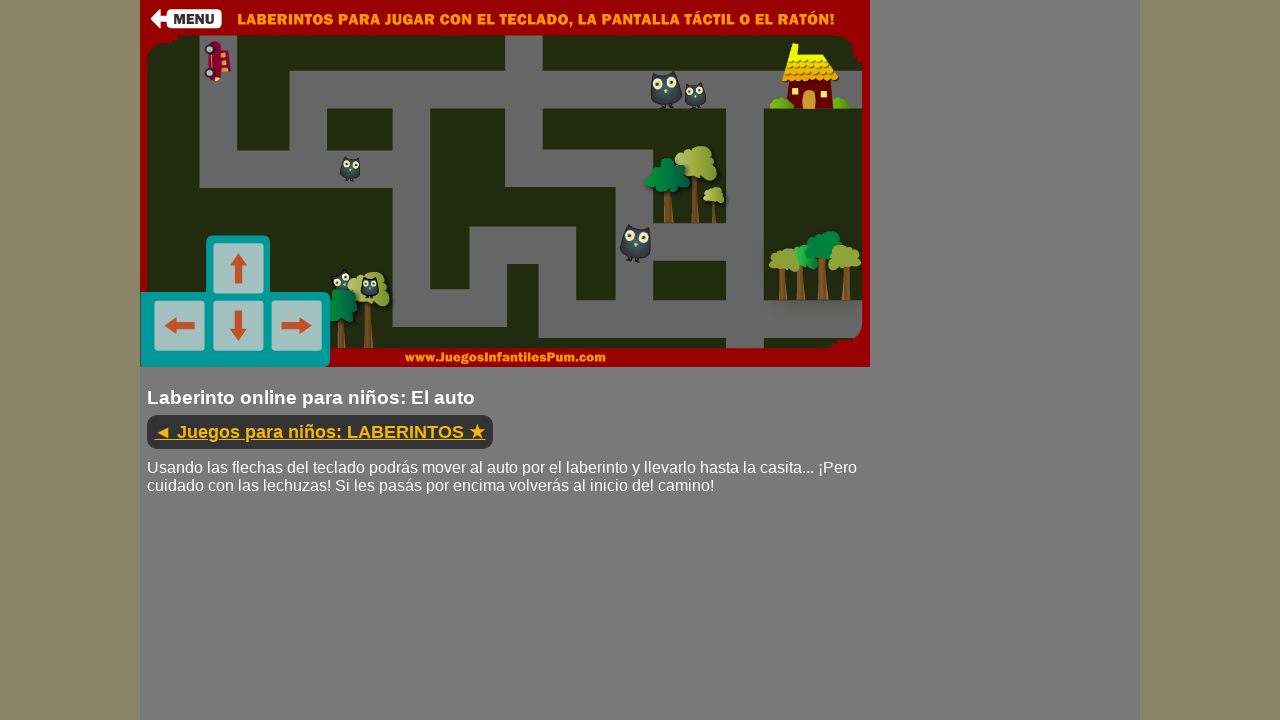

Pressed arrow key: ArrowUp
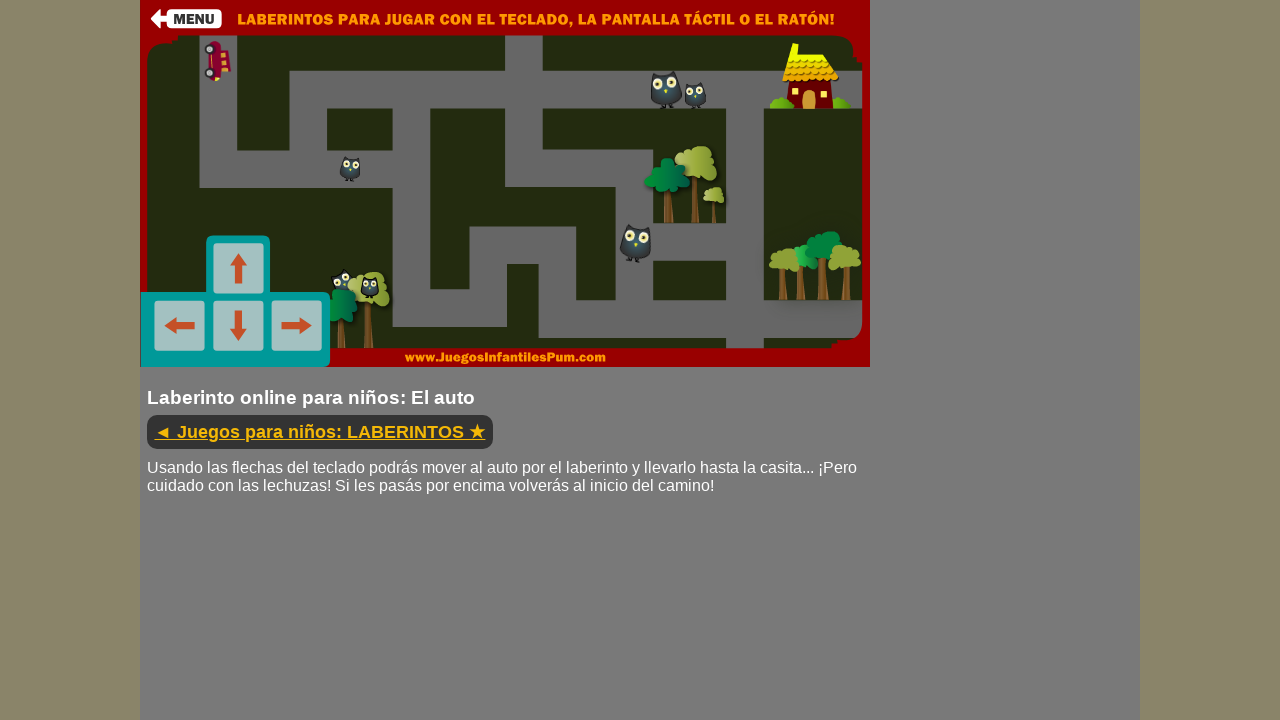

Pressed arrow key: ArrowDown
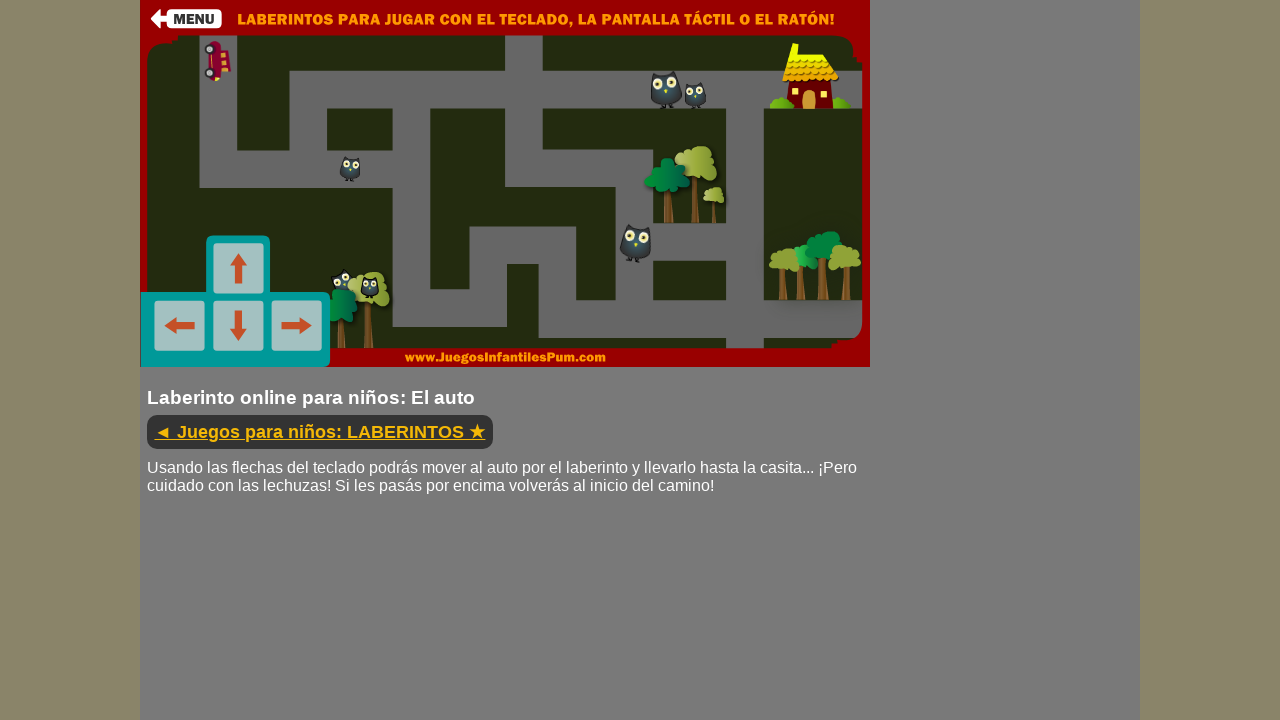

Pressed arrow key: ArrowDown
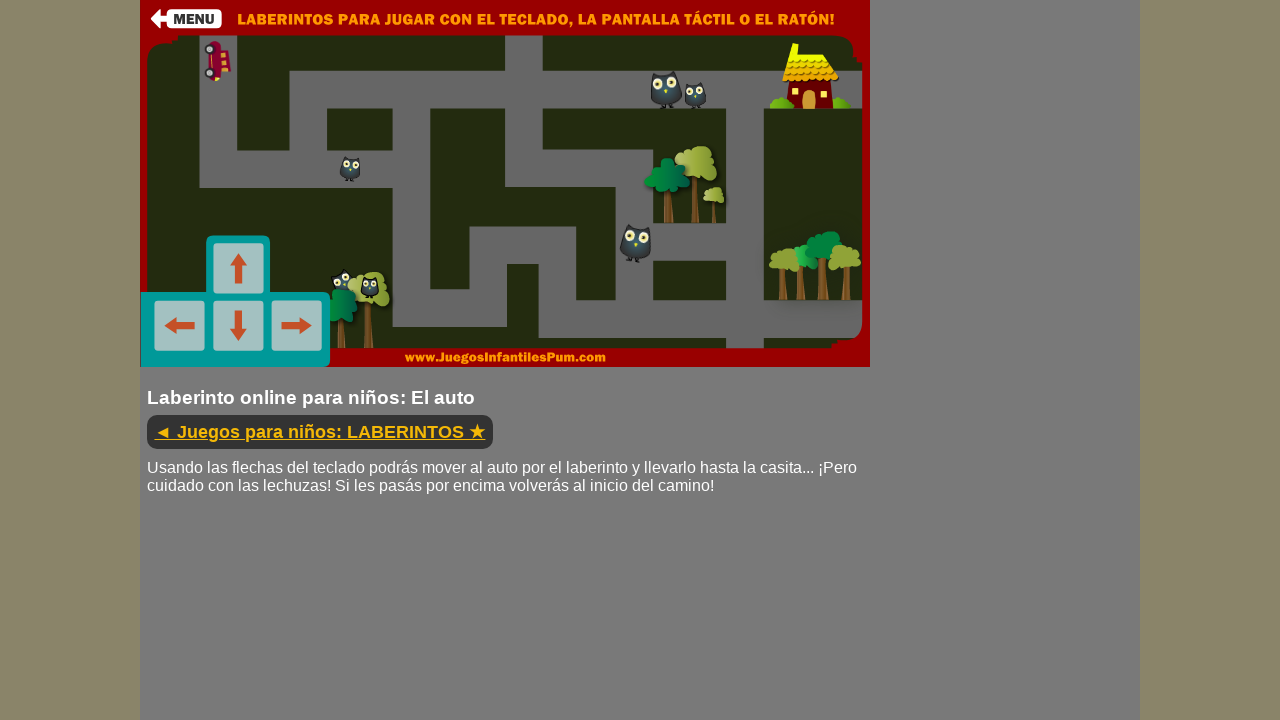

Pressed arrow key: ArrowLeft
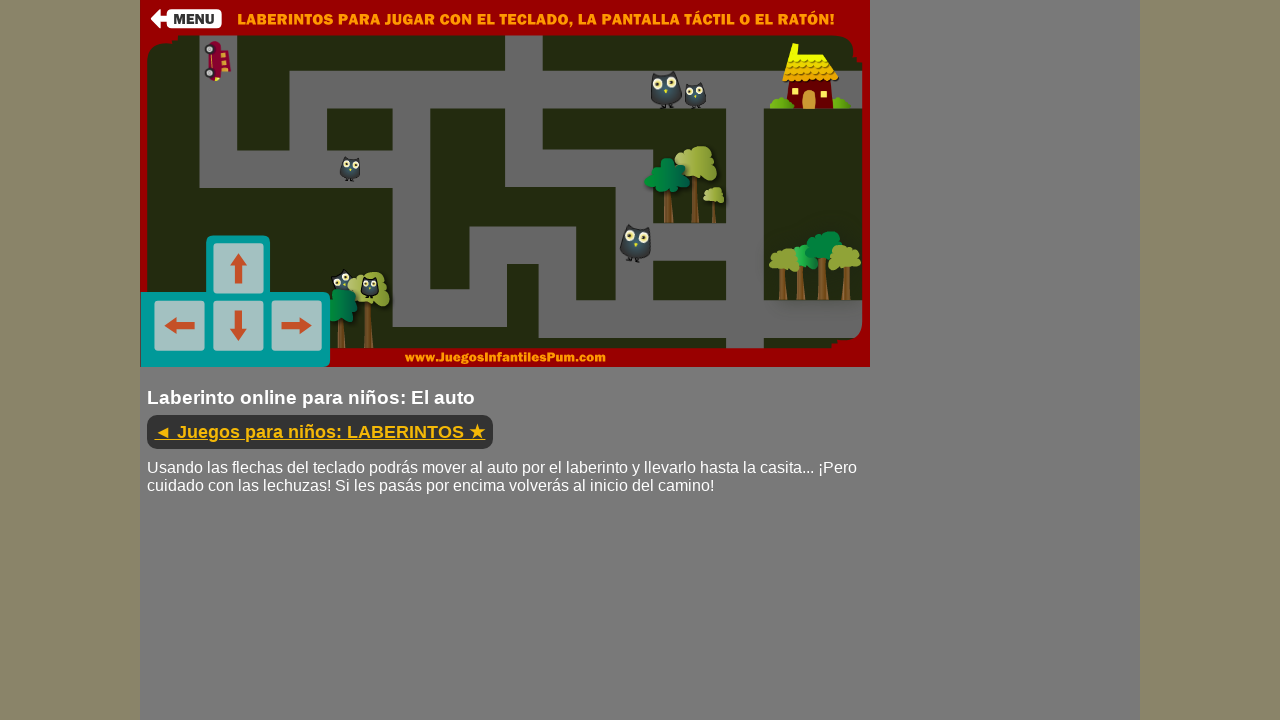

Pressed arrow key: ArrowUp
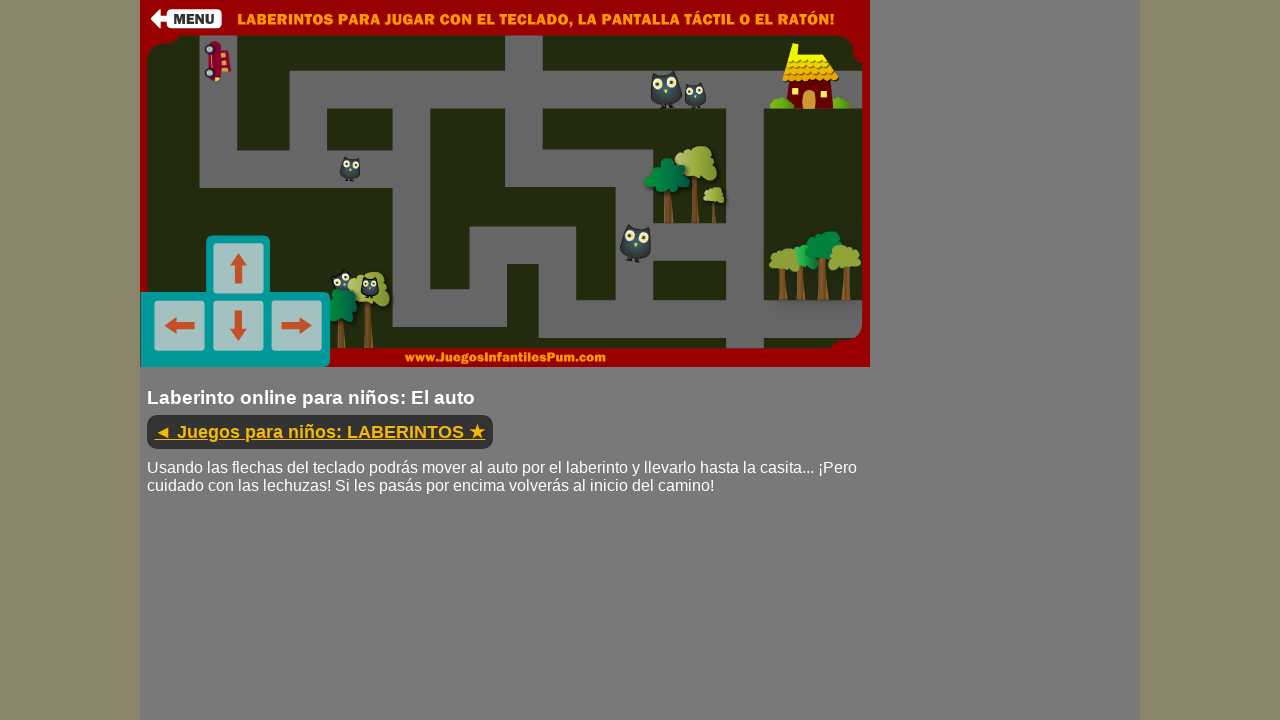

Pressed arrow key: ArrowRight
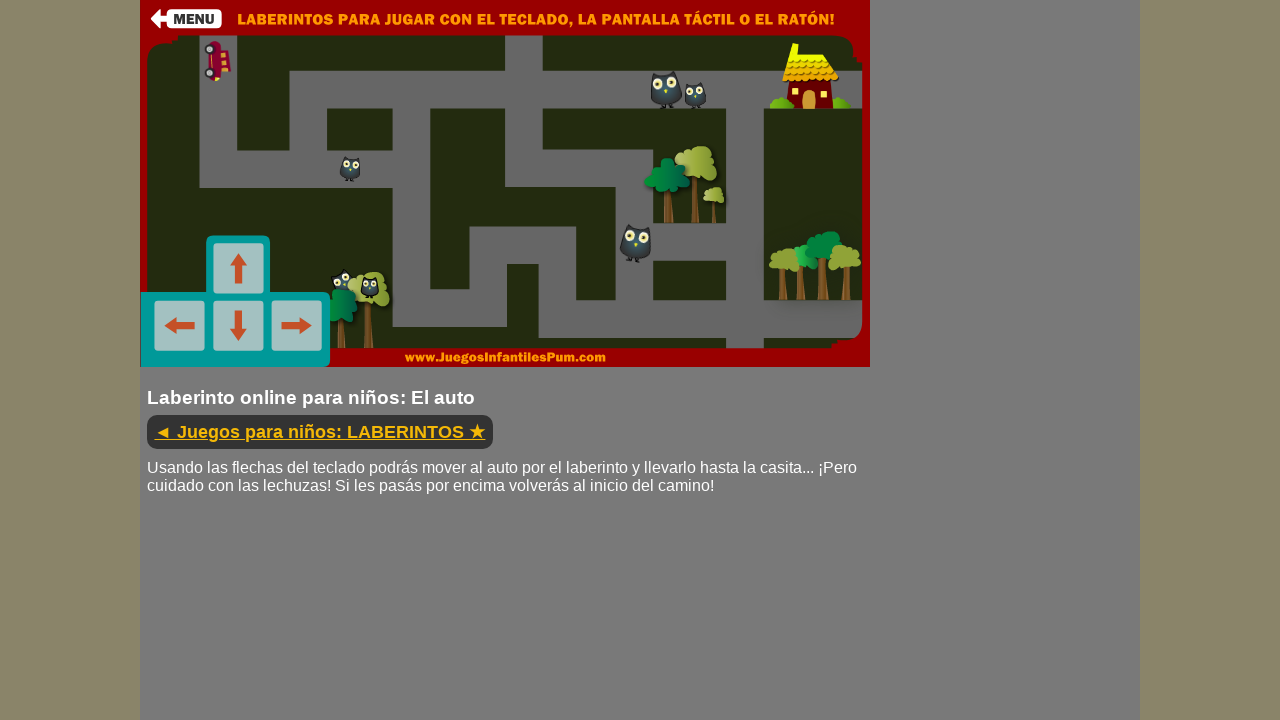

Pressed arrow key: ArrowLeft
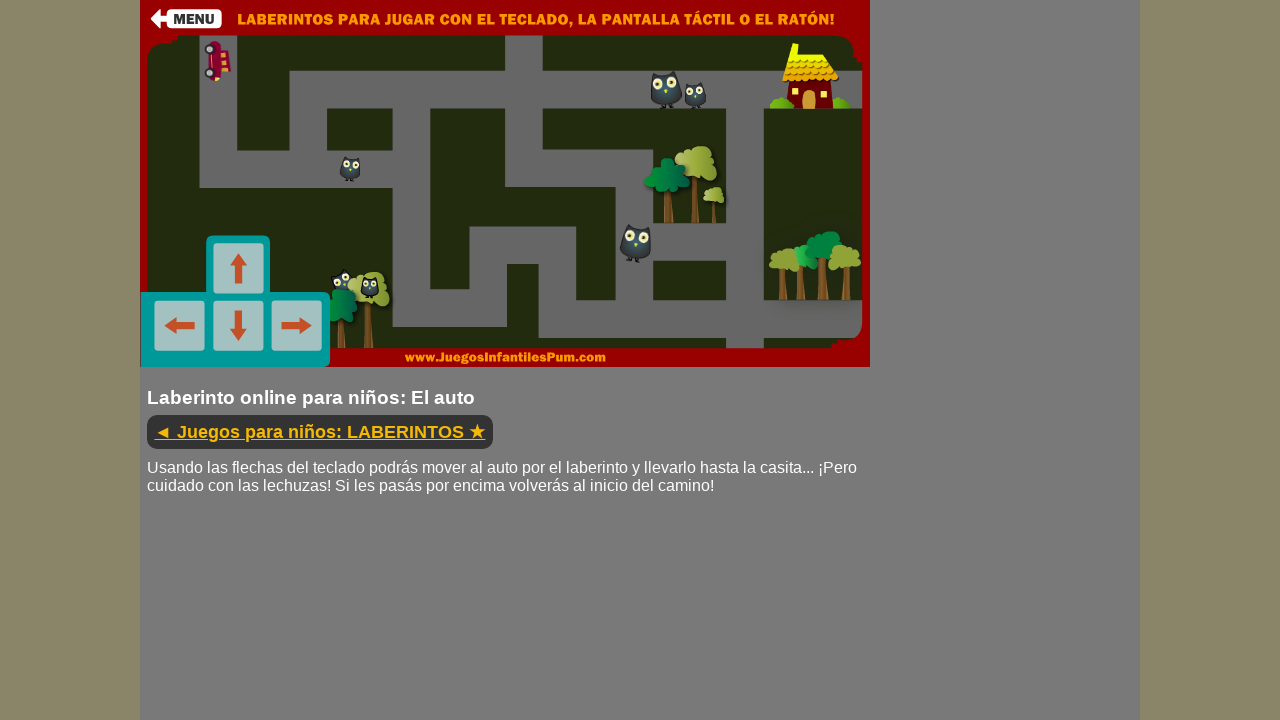

Pressed arrow key: ArrowLeft
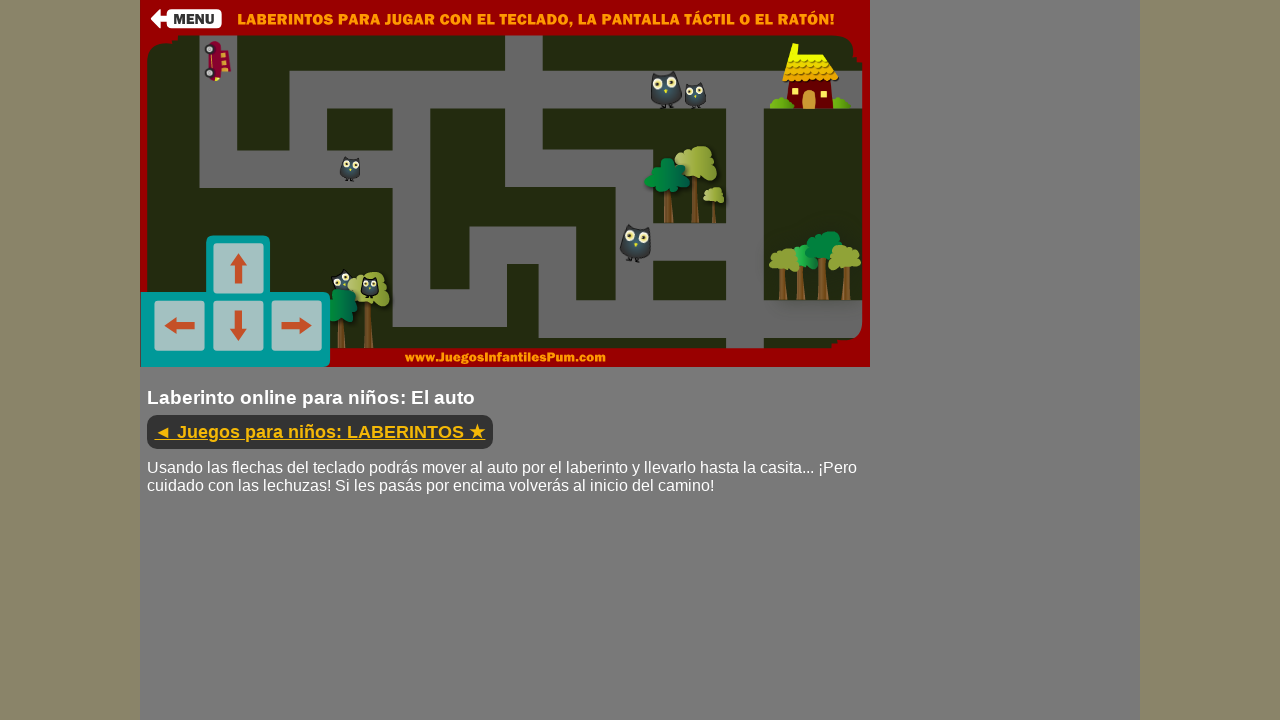

Pressed arrow key: ArrowDown
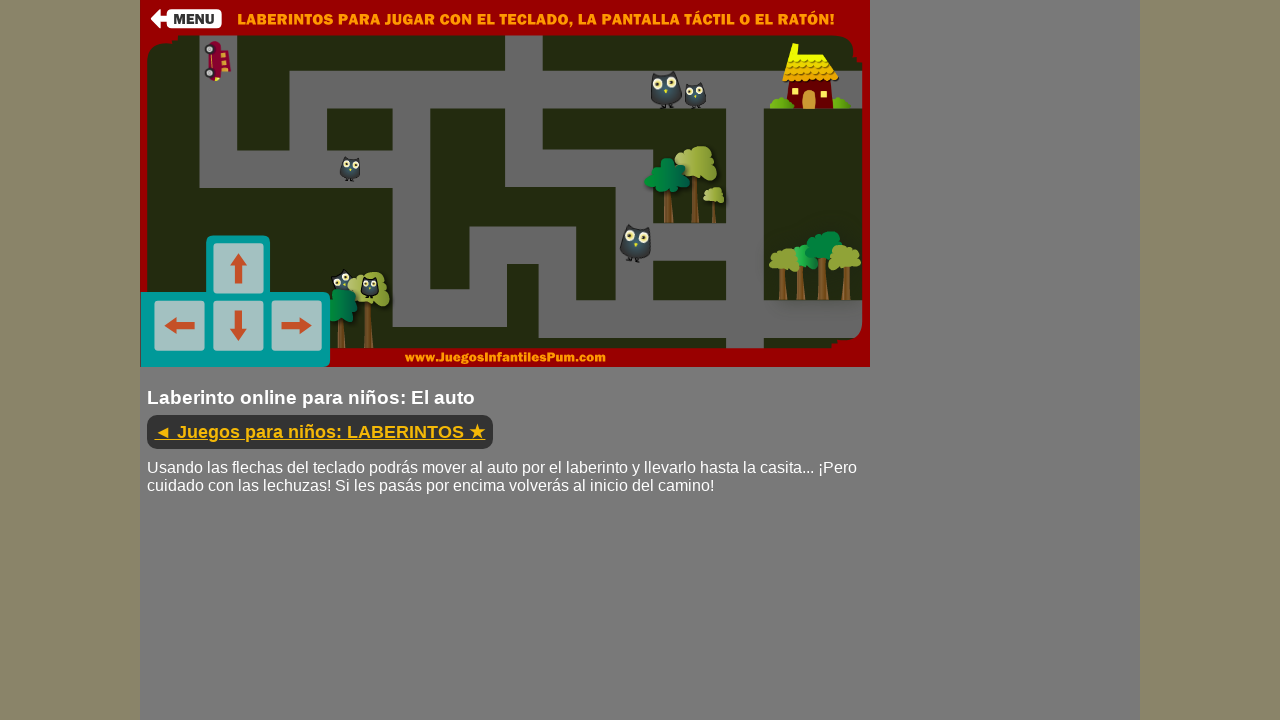

Pressed arrow key: ArrowLeft
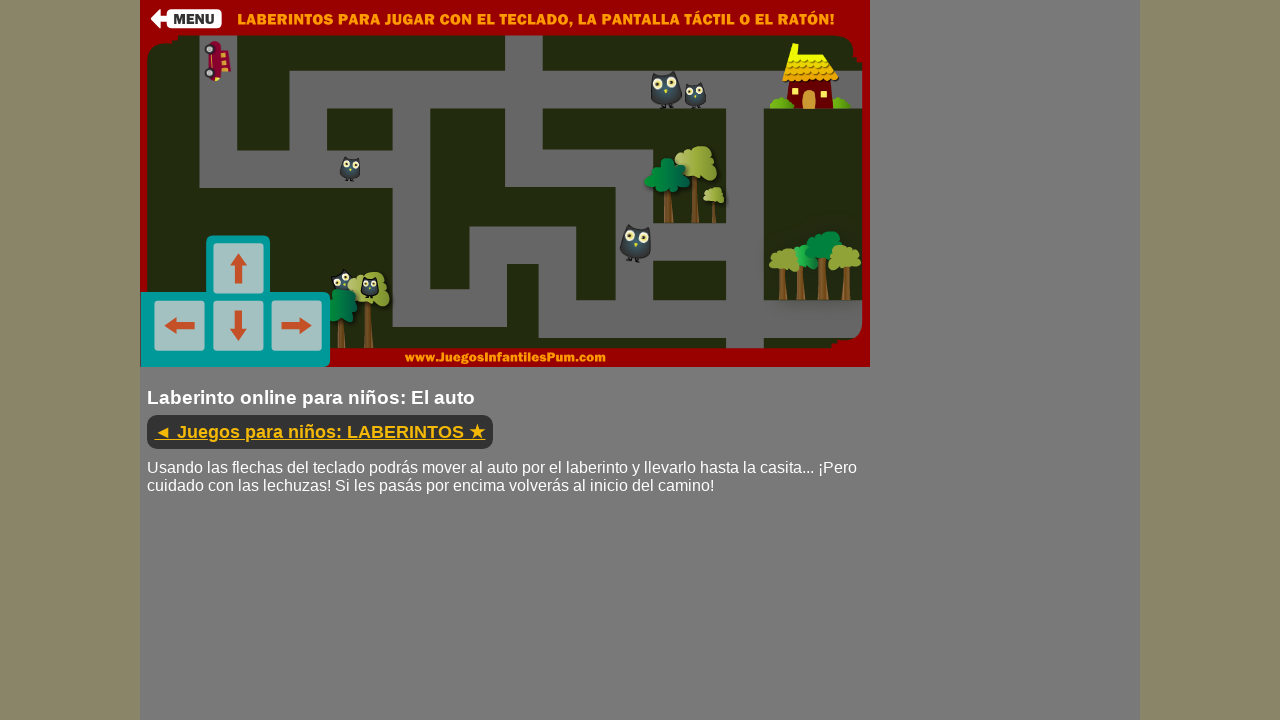

Pressed arrow key: ArrowLeft
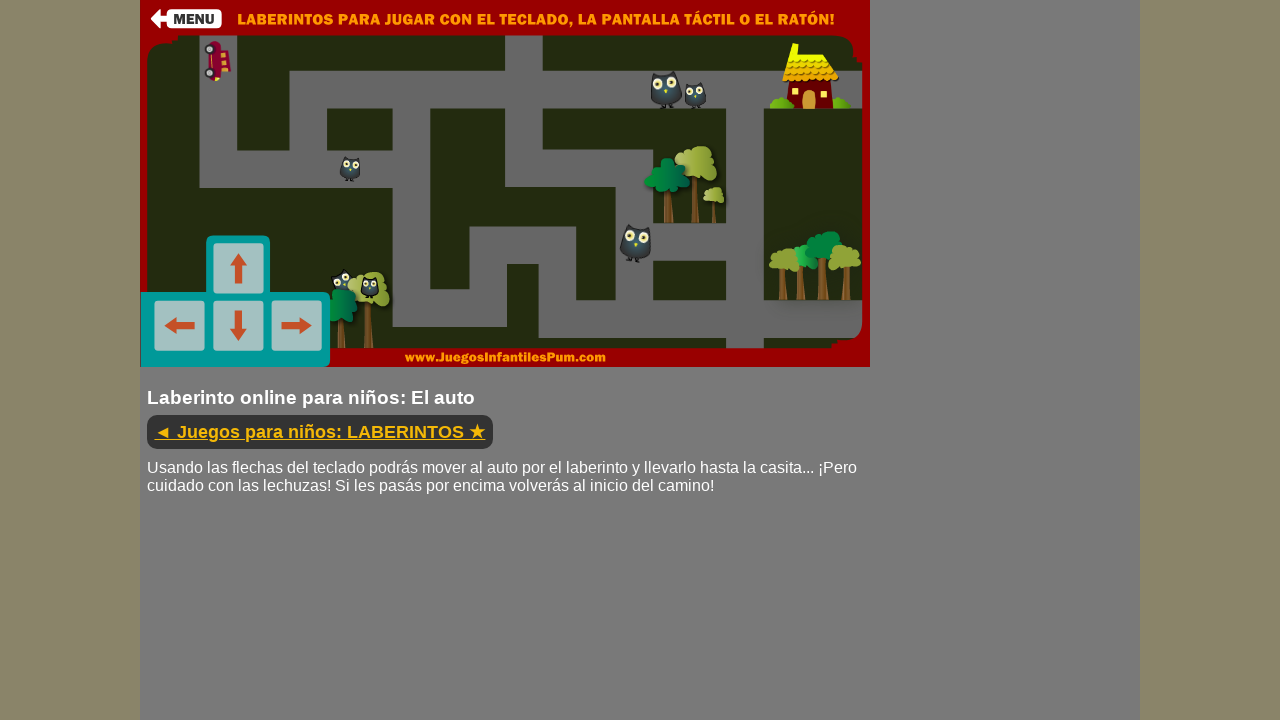

Pressed arrow key: ArrowLeft
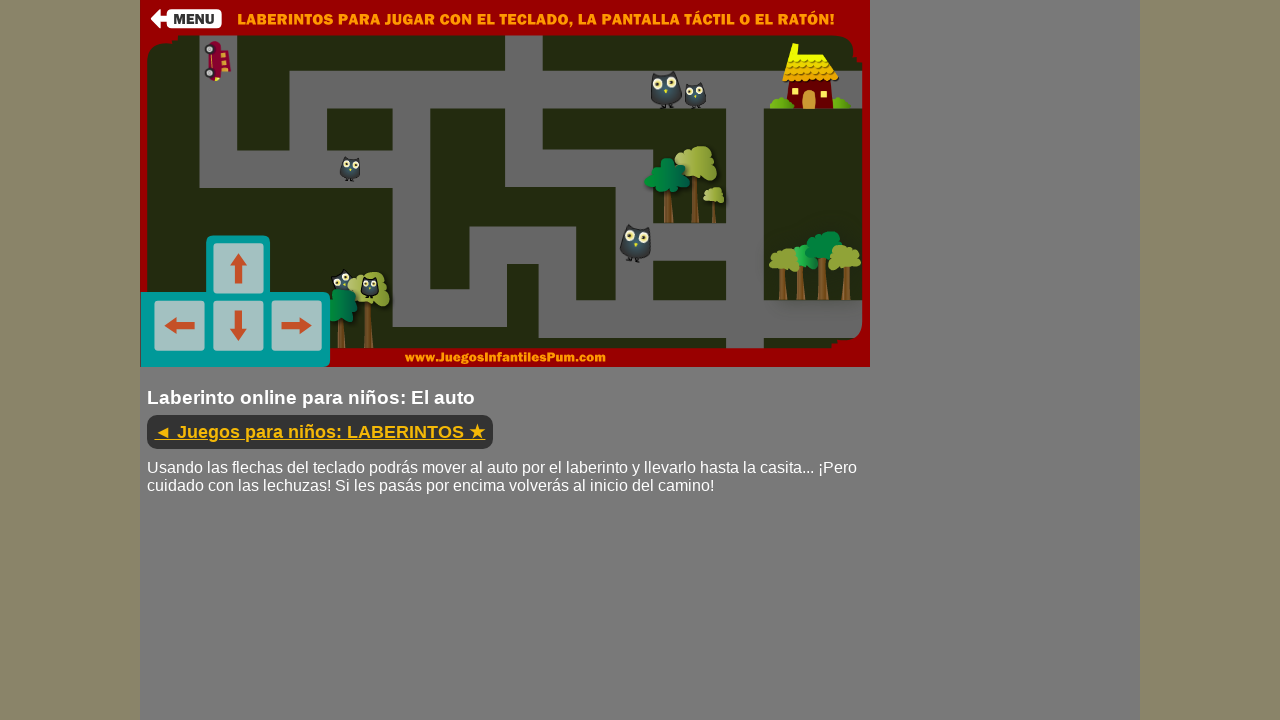

Pressed arrow key: ArrowLeft
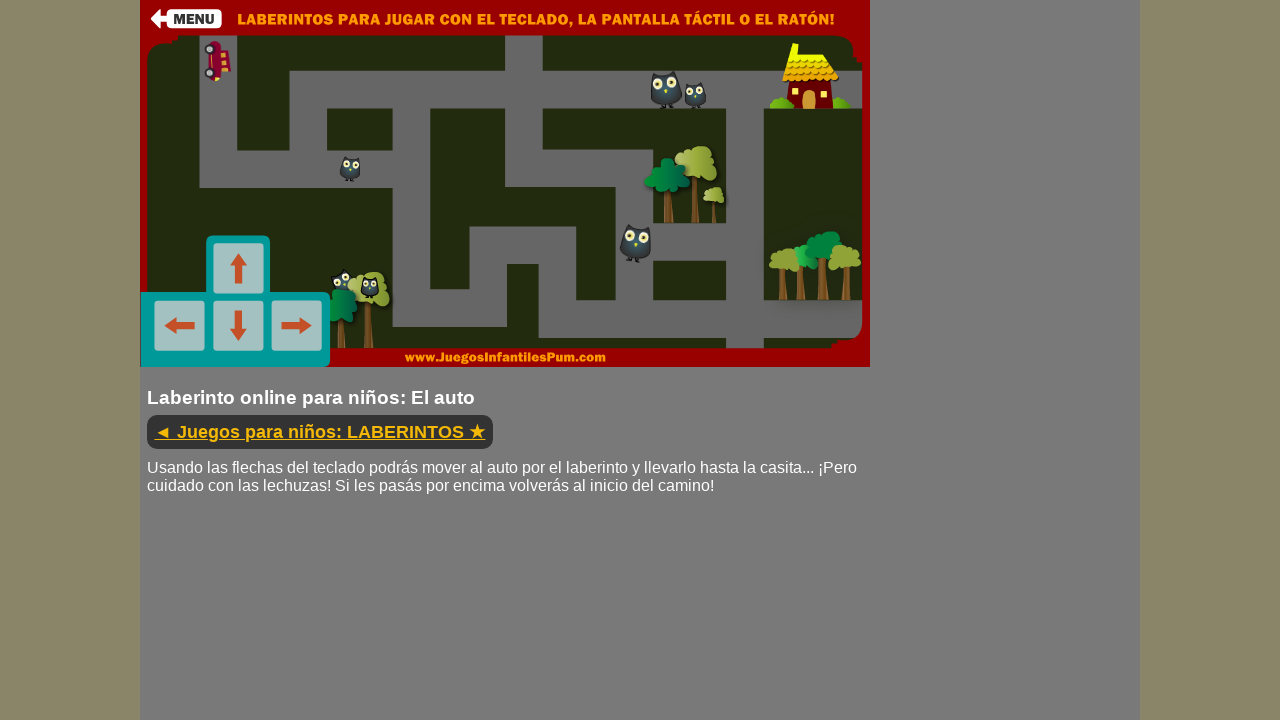

Pressed arrow key: ArrowUp
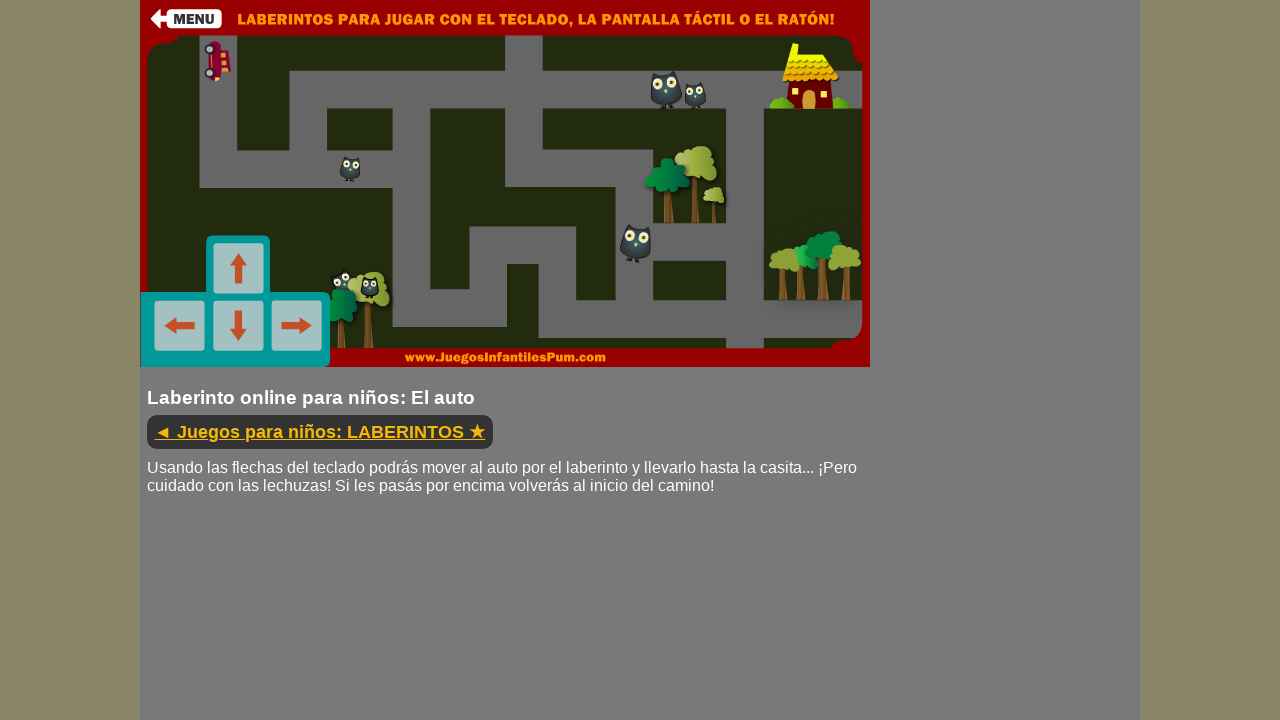

Pressed arrow key: ArrowRight
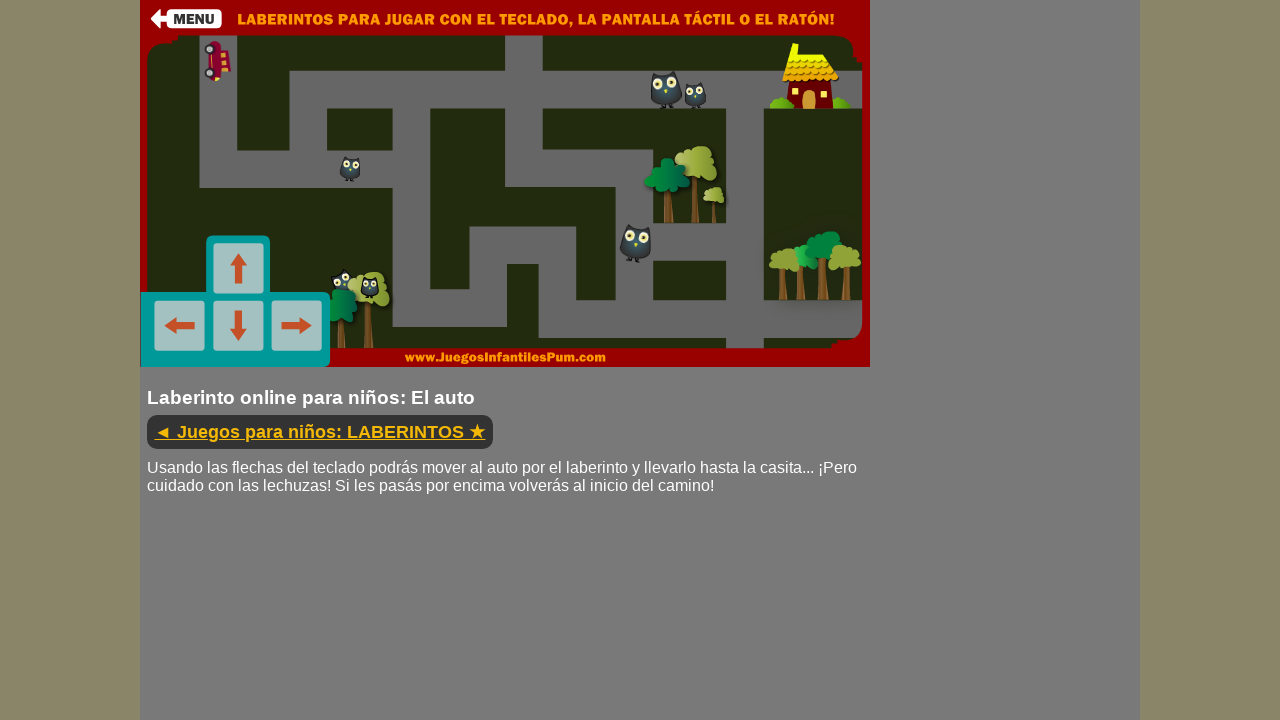

Pressed arrow key: ArrowDown
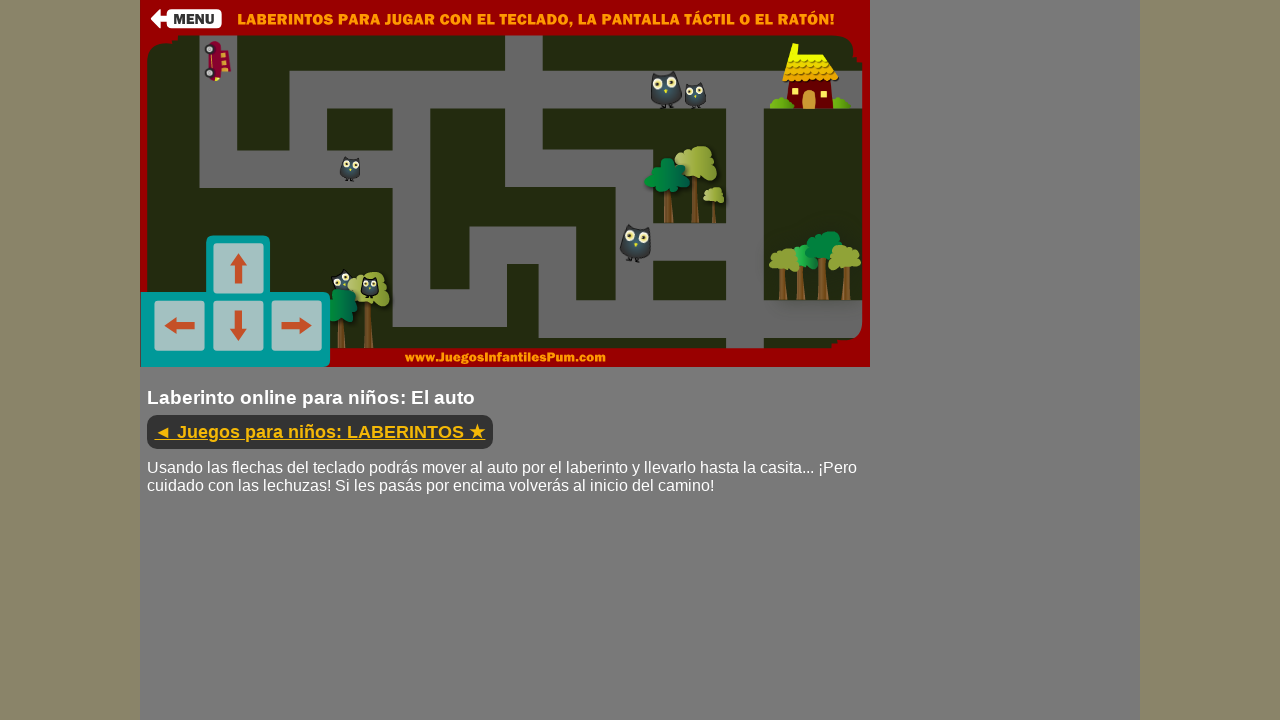

Pressed arrow key: ArrowUp
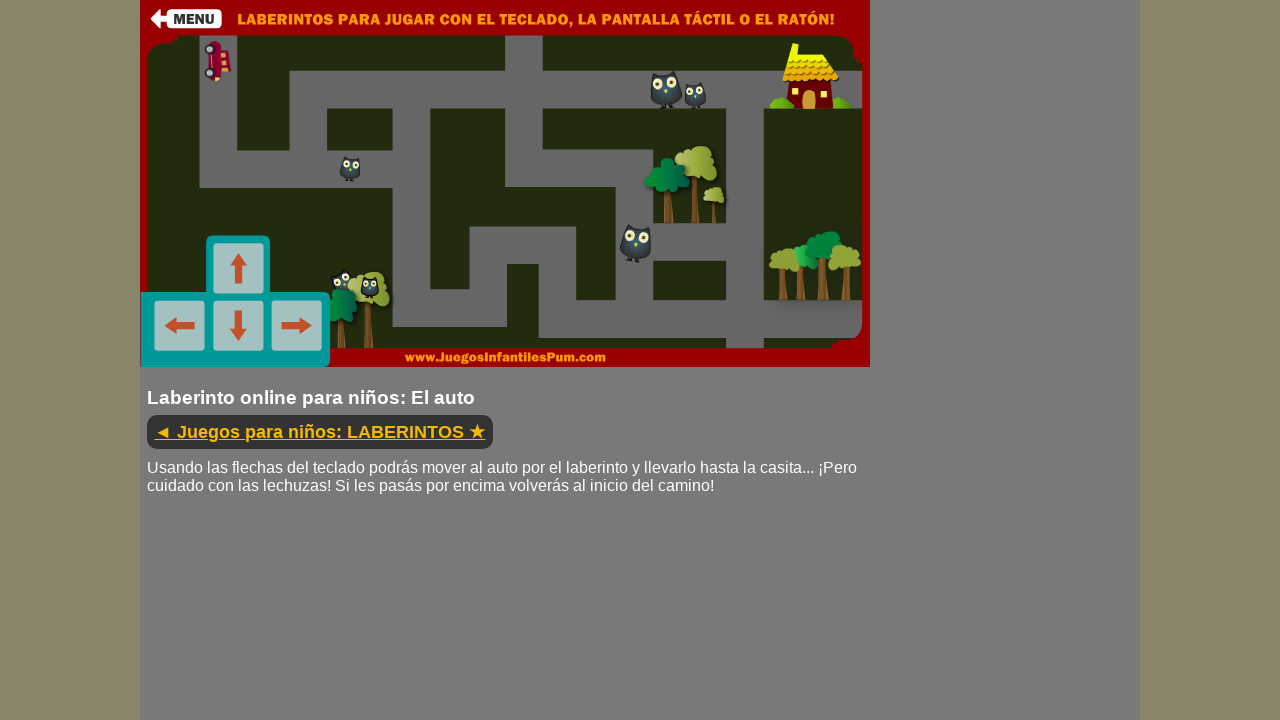

Pressed arrow key: ArrowLeft
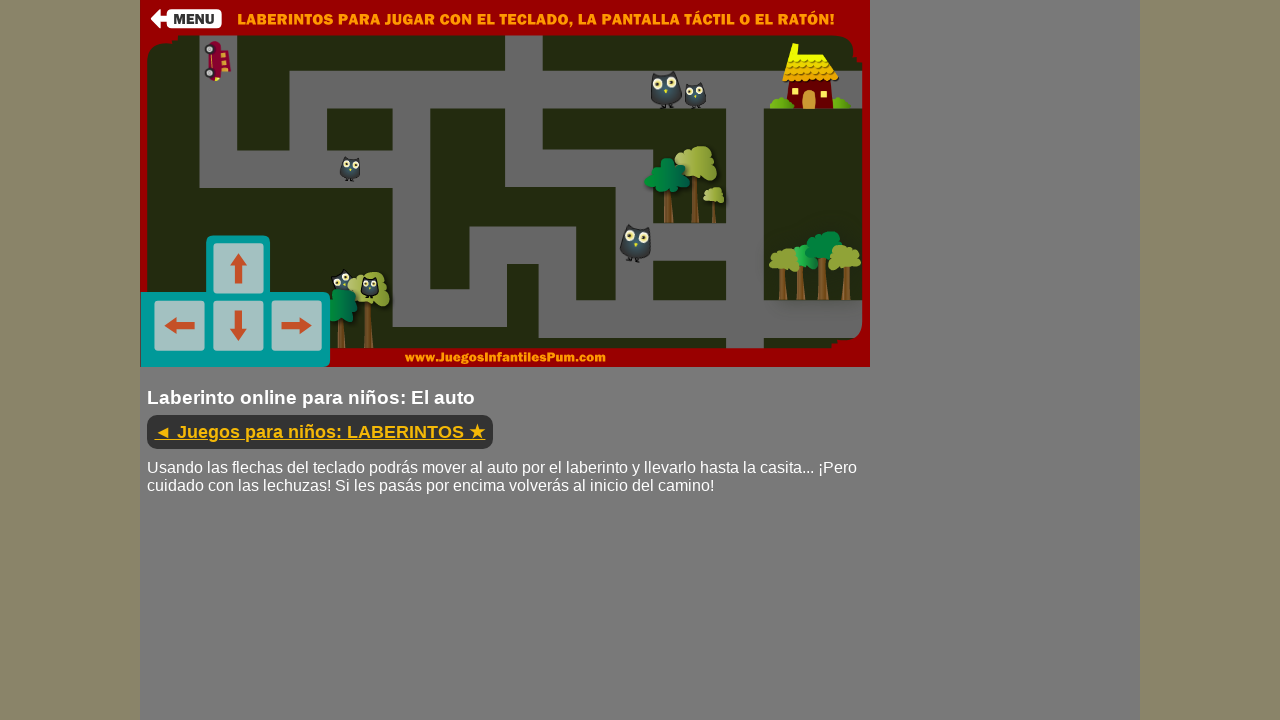

Pressed arrow key: ArrowRight
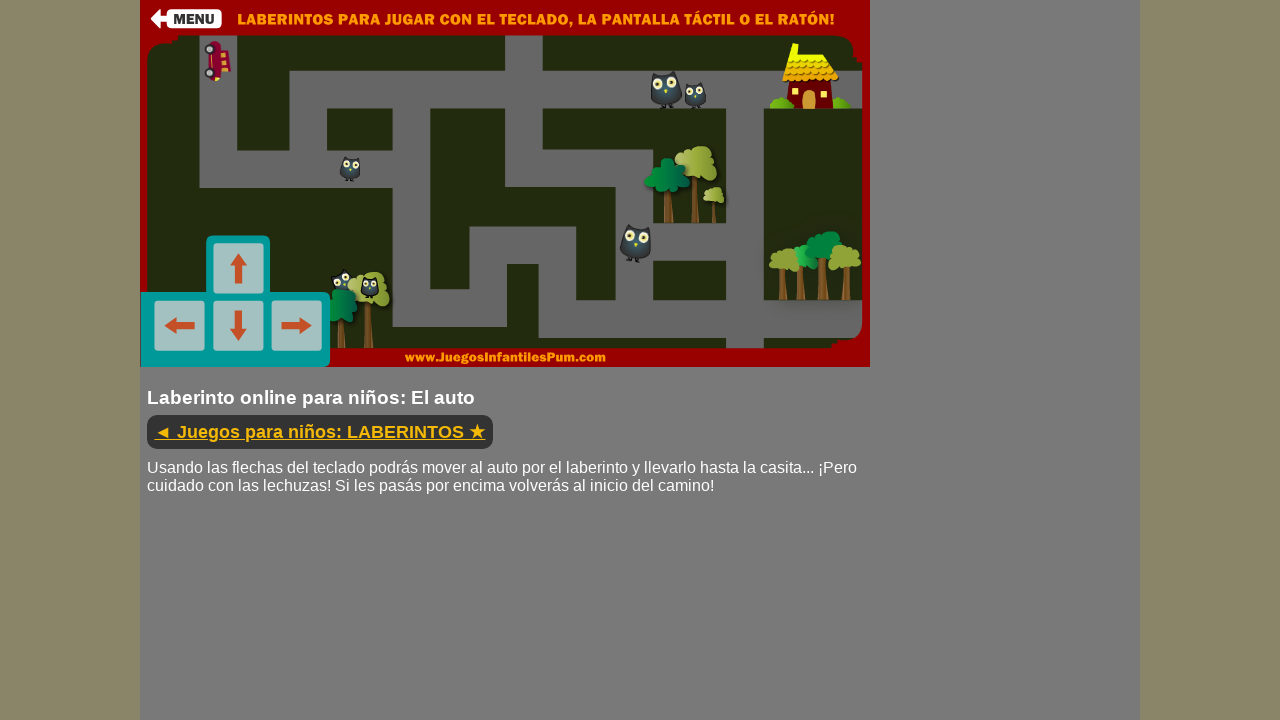

Pressed arrow key: ArrowRight
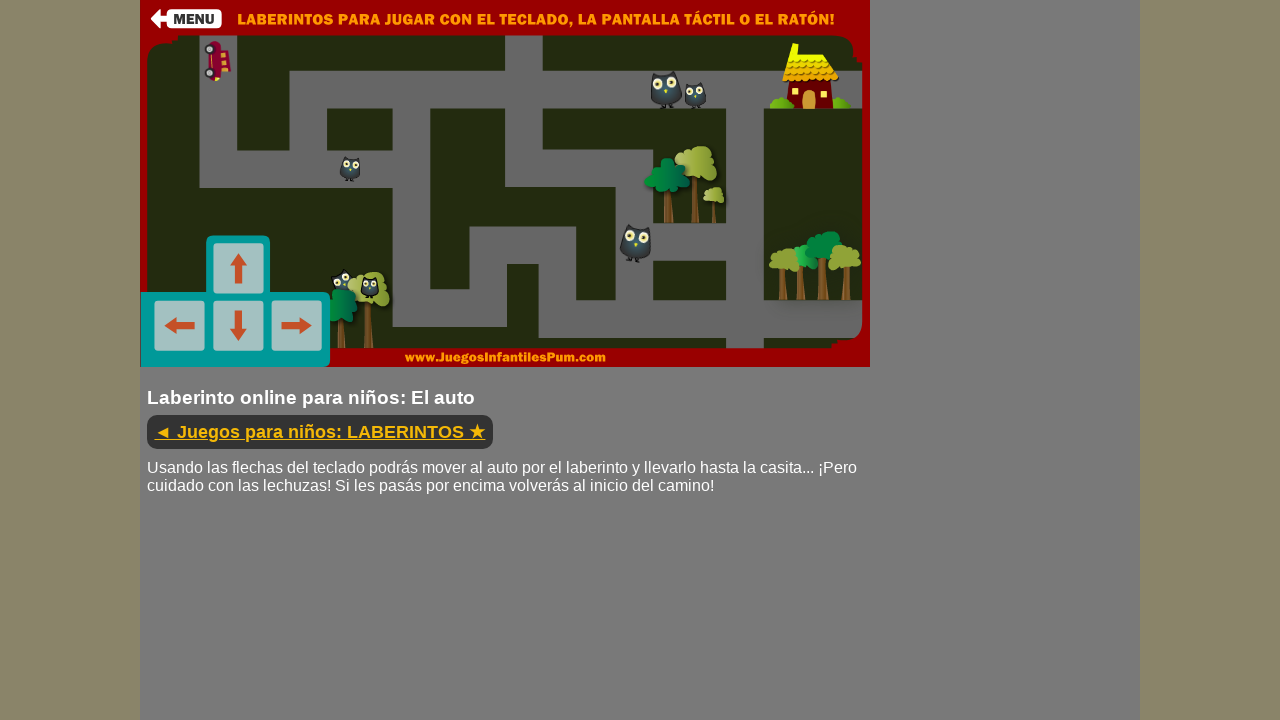

Pressed arrow key: ArrowUp
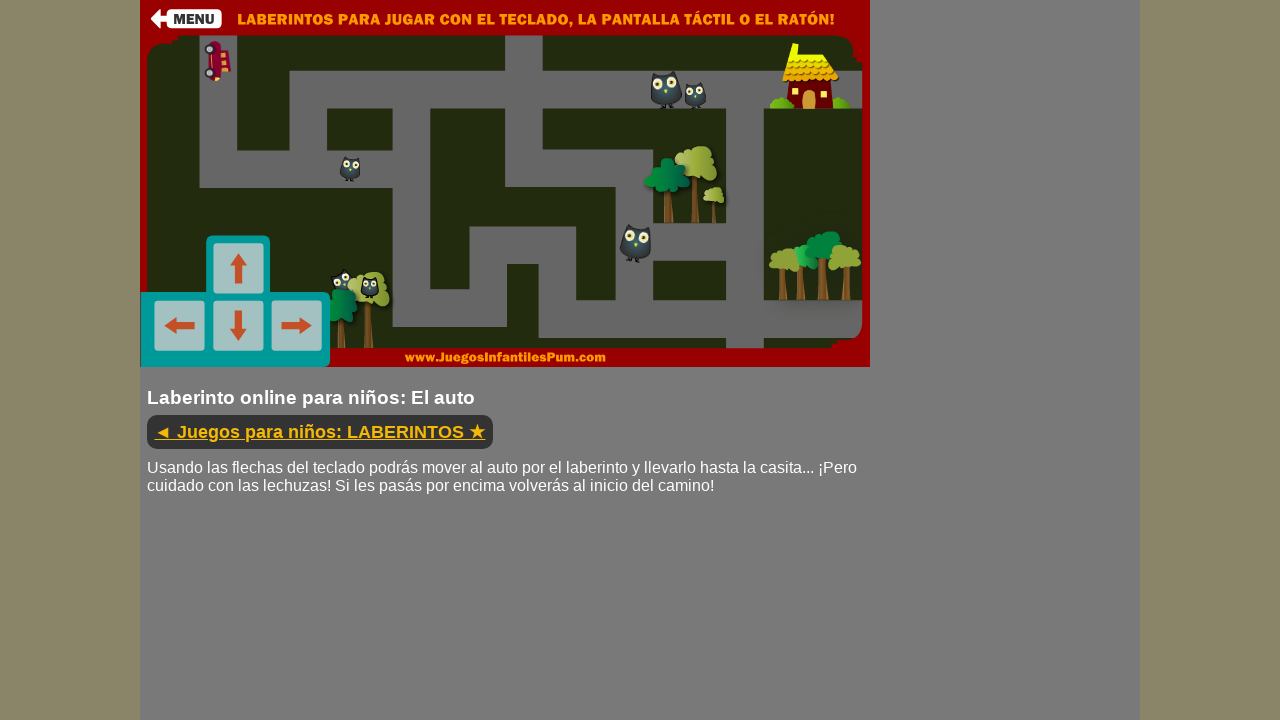

Pressed arrow key: ArrowLeft
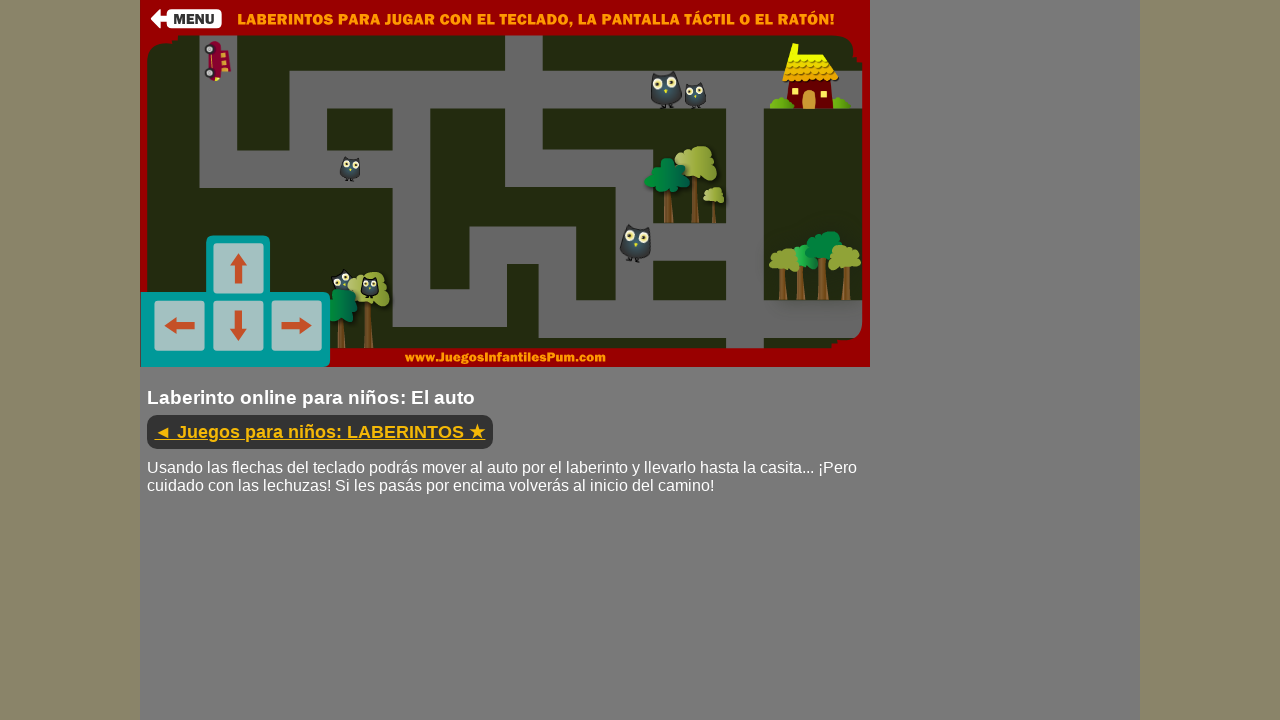

Pressed arrow key: ArrowDown
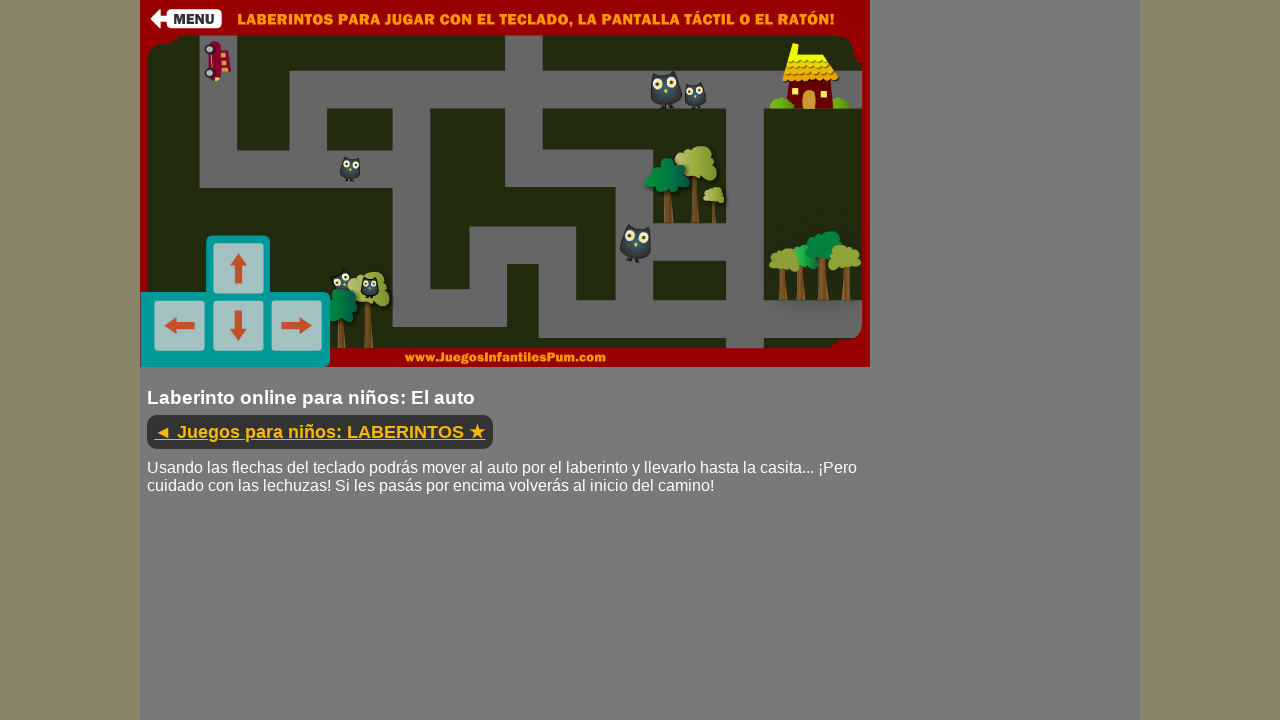

Pressed arrow key: ArrowUp
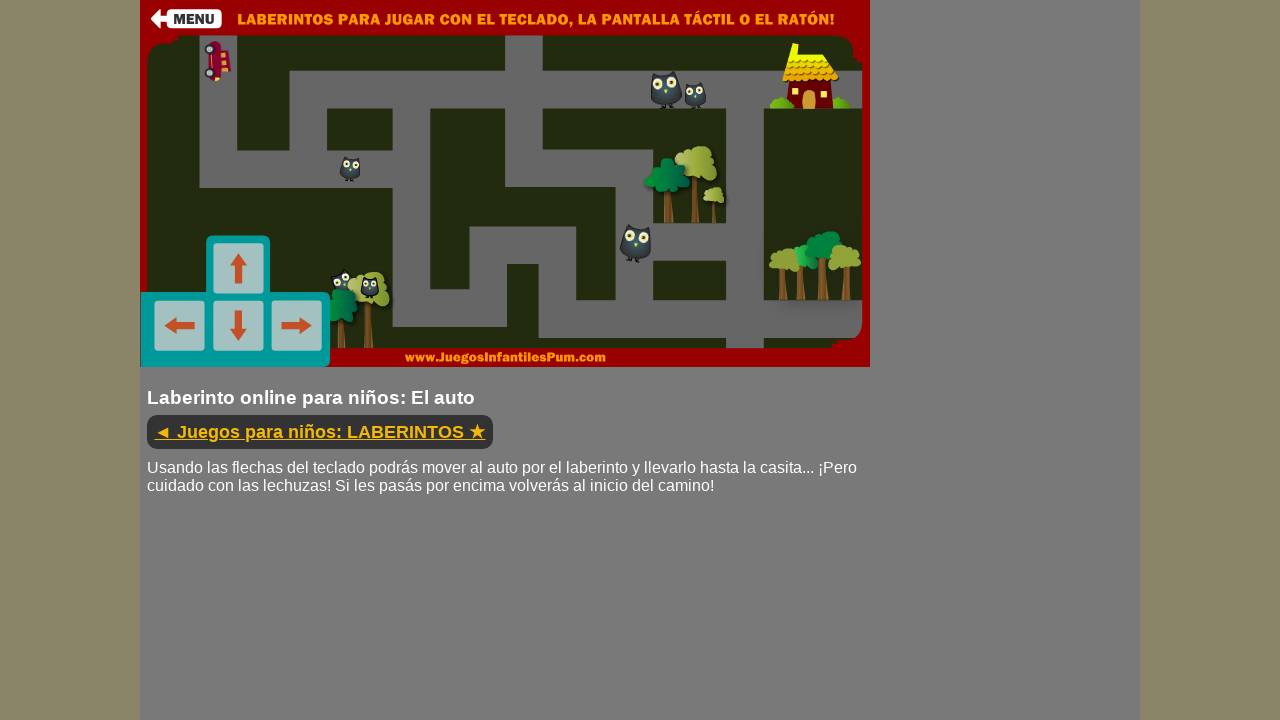

Pressed arrow key: ArrowRight
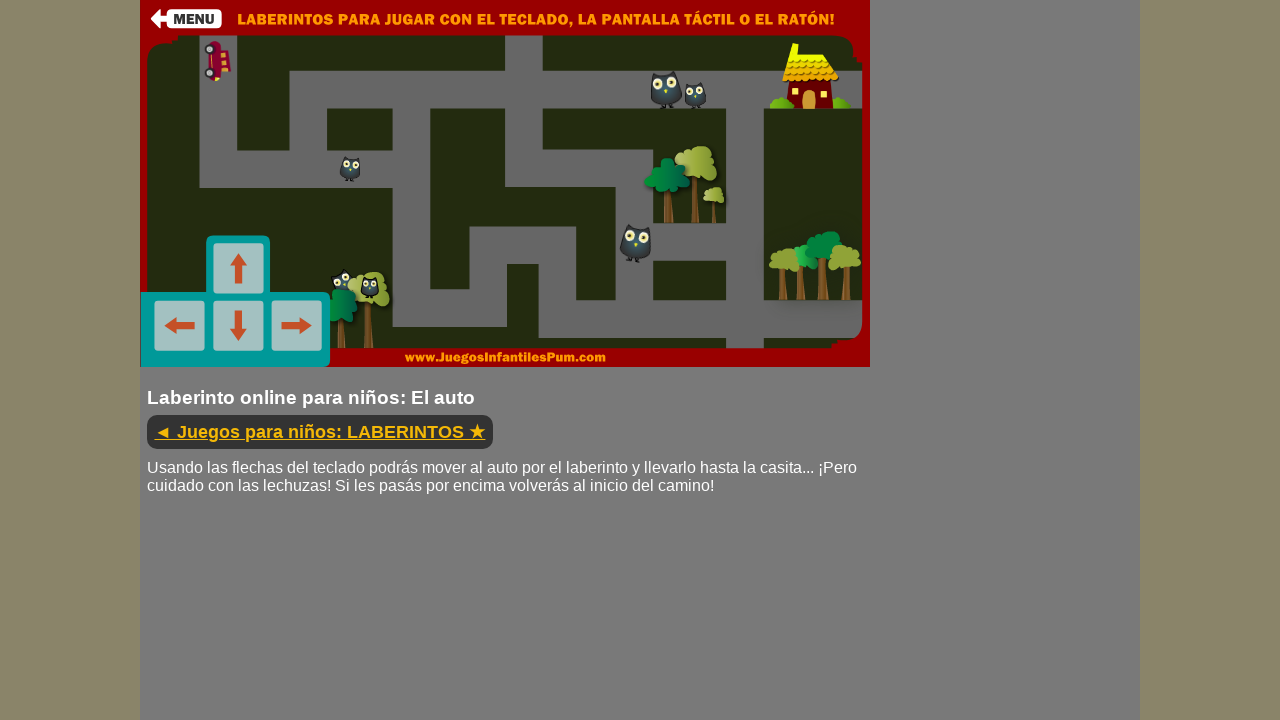

Pressed arrow key: ArrowDown
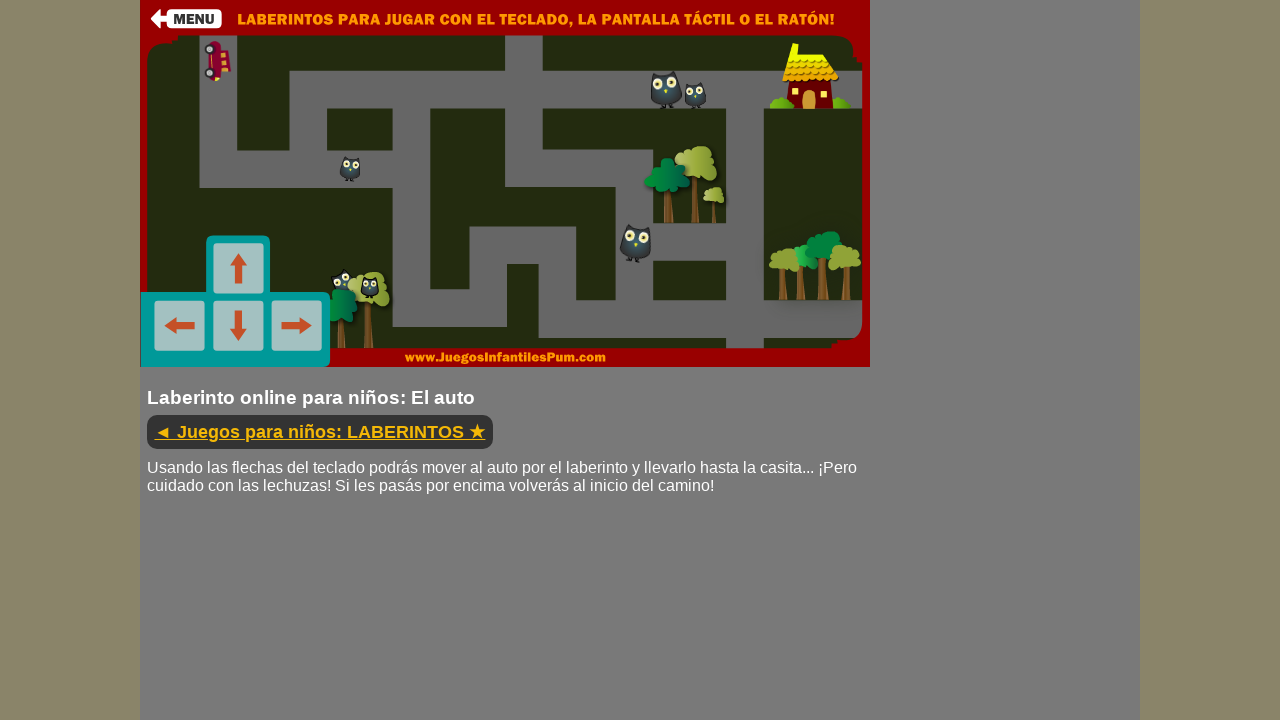

Pressed arrow key: ArrowLeft
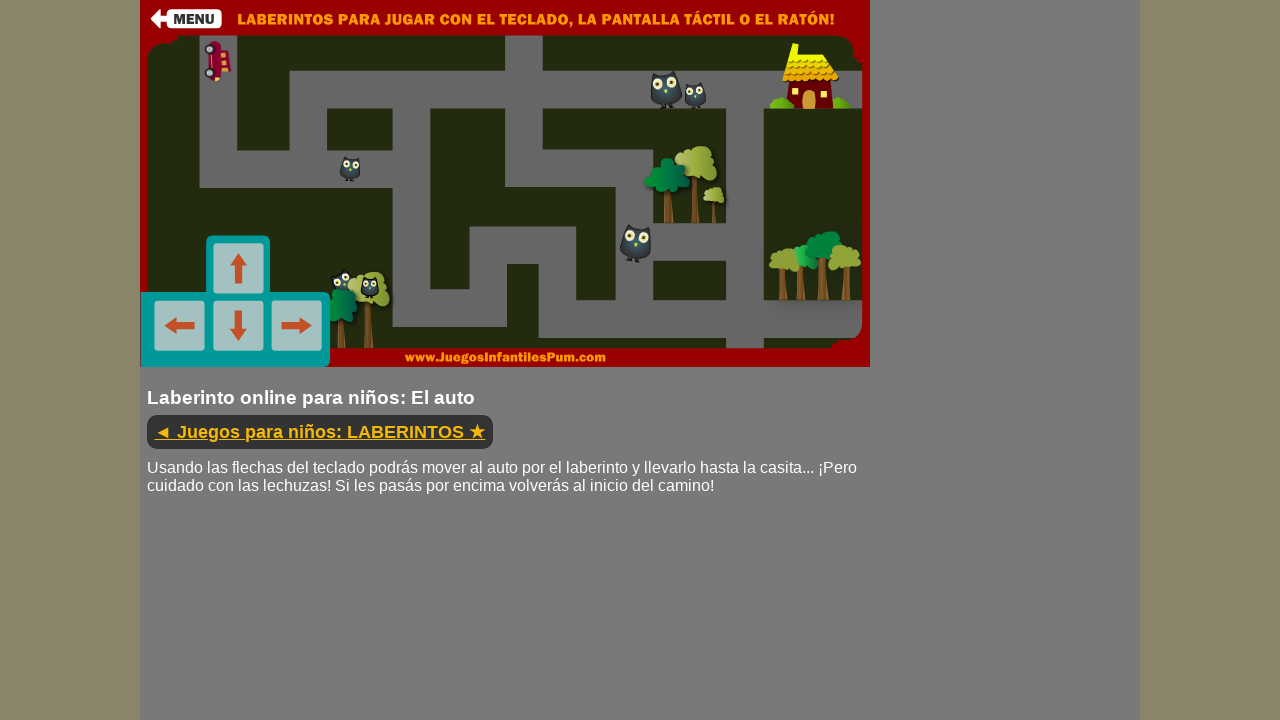

Pressed arrow key: ArrowLeft
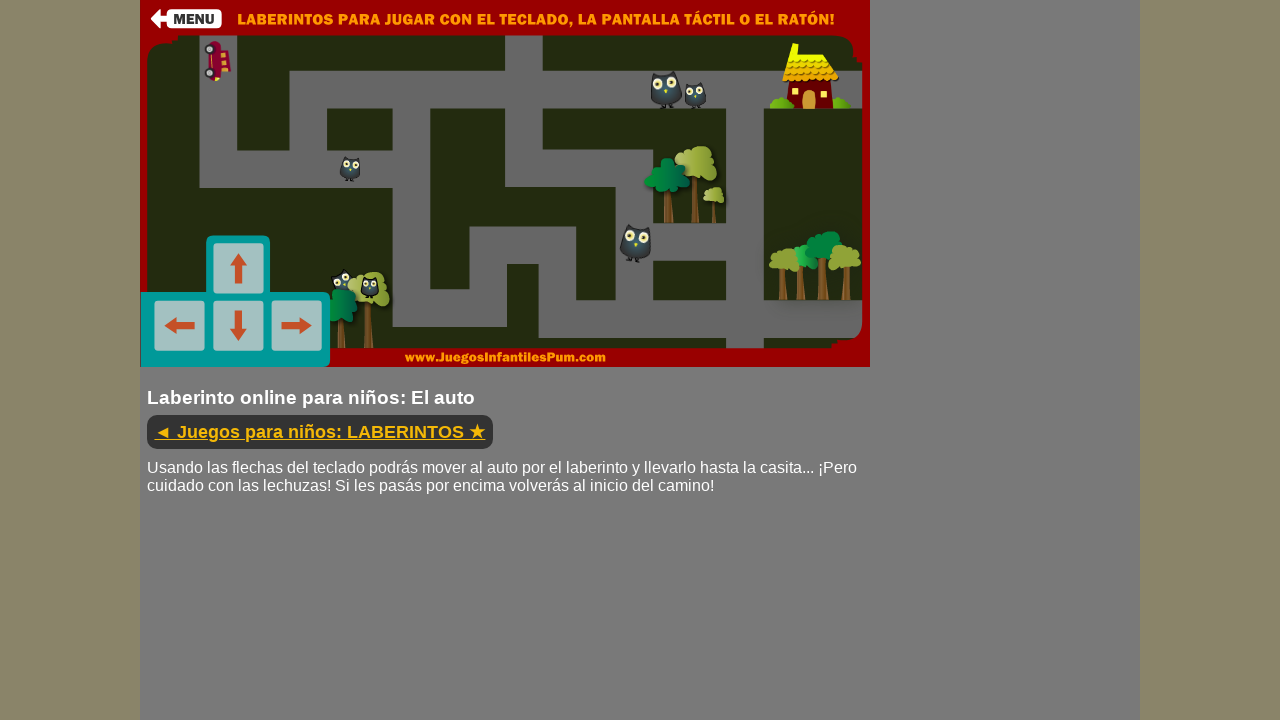

Pressed arrow key: ArrowLeft
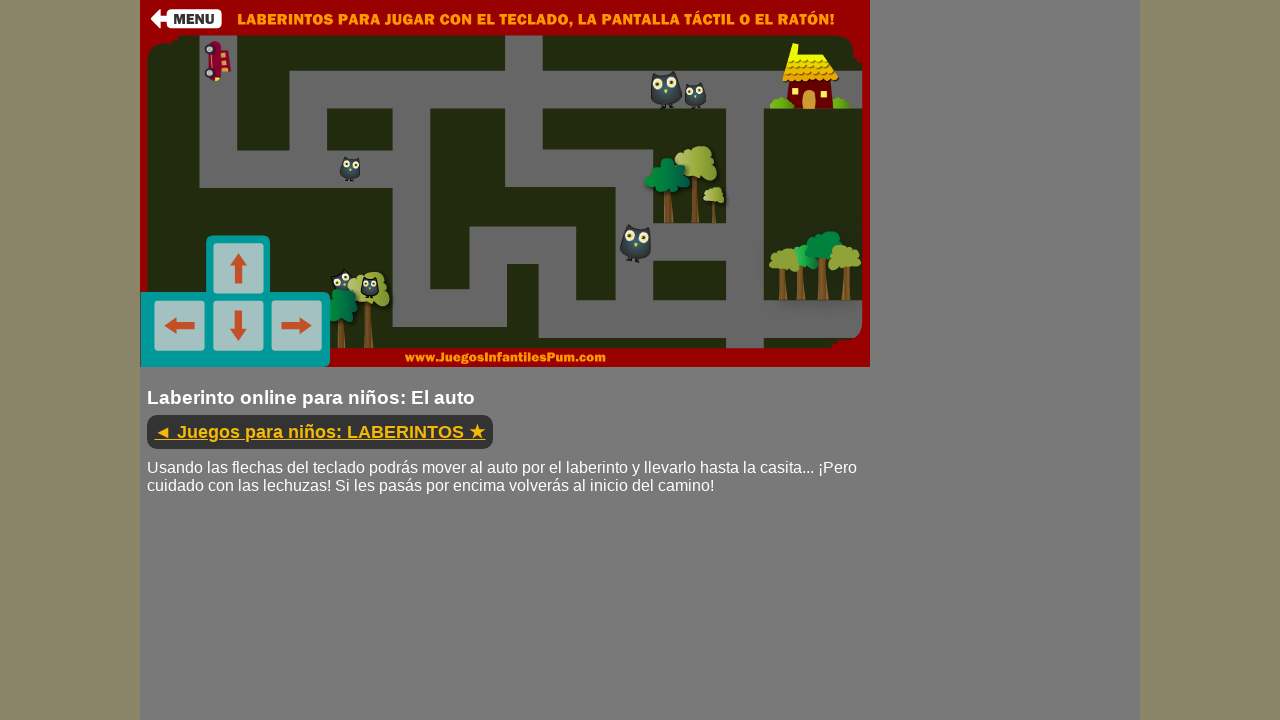

Pressed arrow key: ArrowUp
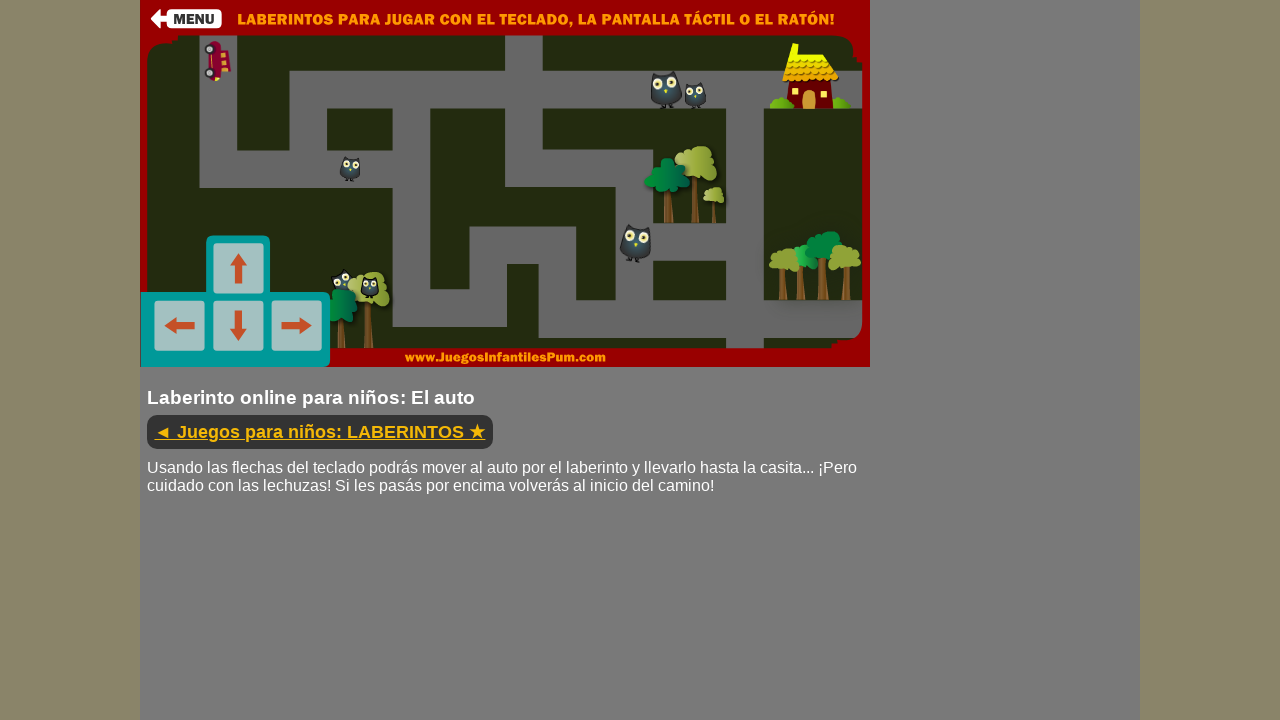

Pressed arrow key: ArrowRight
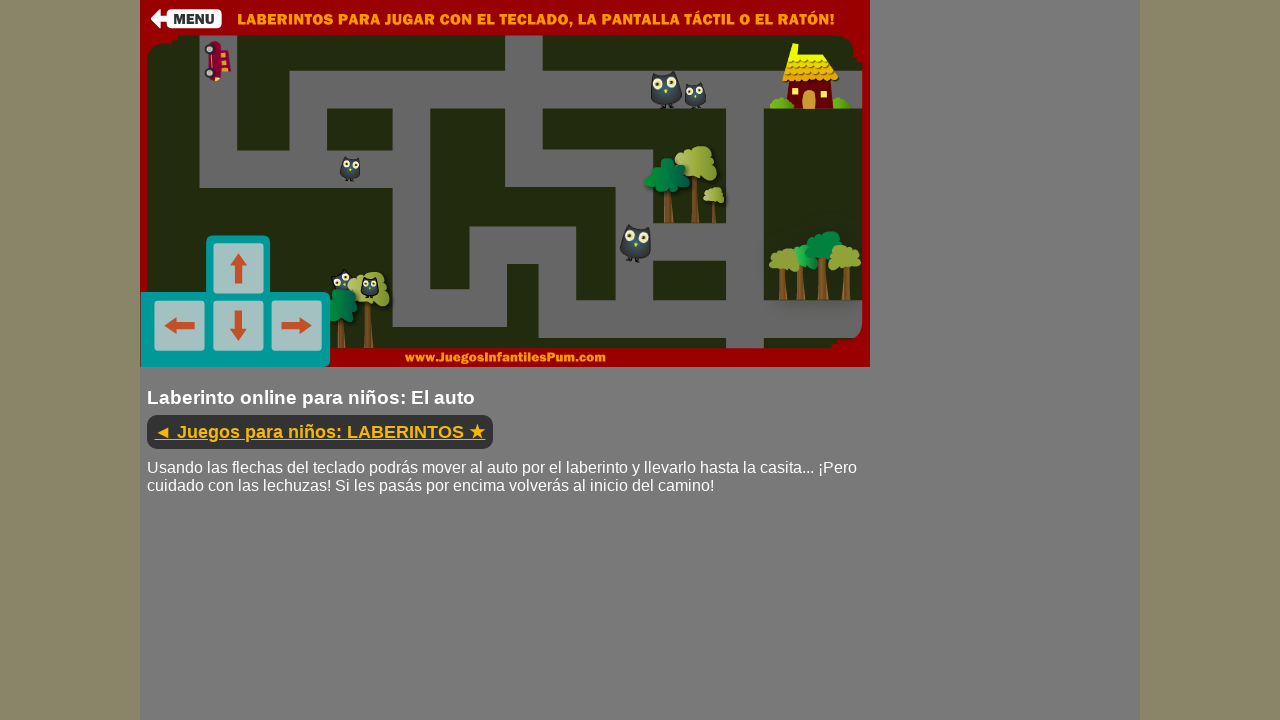

Pressed arrow key: ArrowLeft
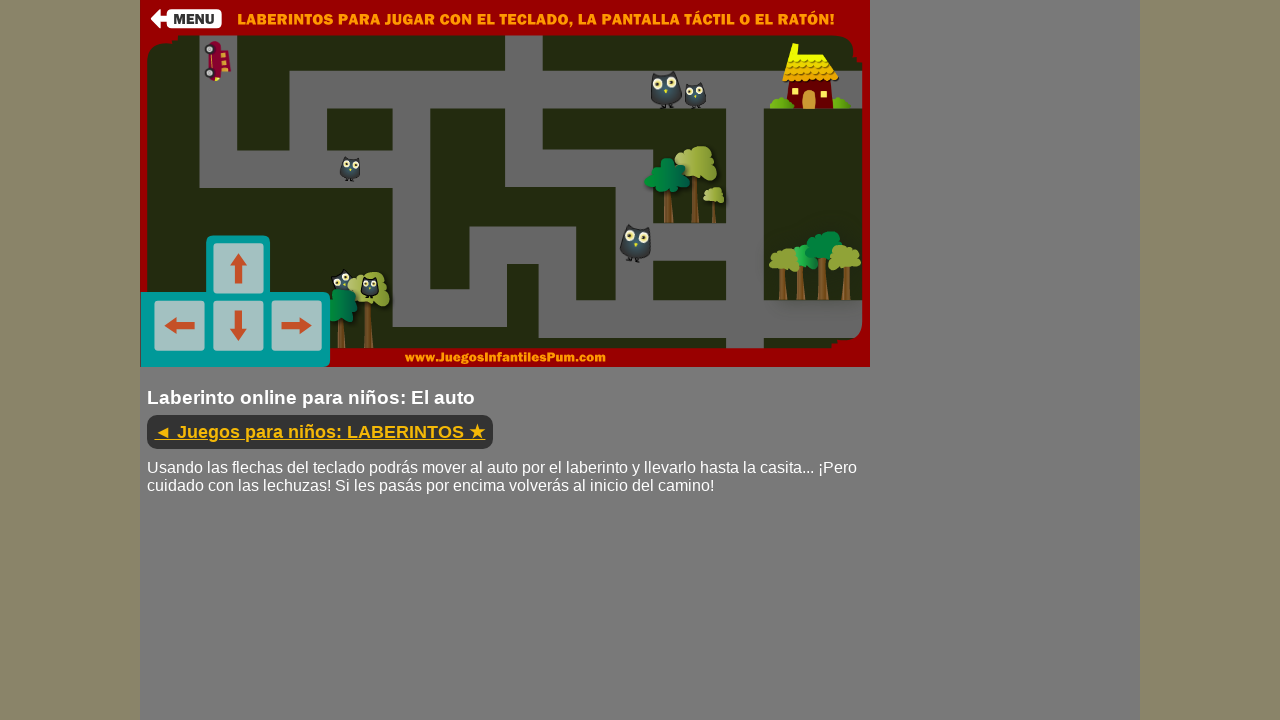

Pressed arrow key: ArrowDown
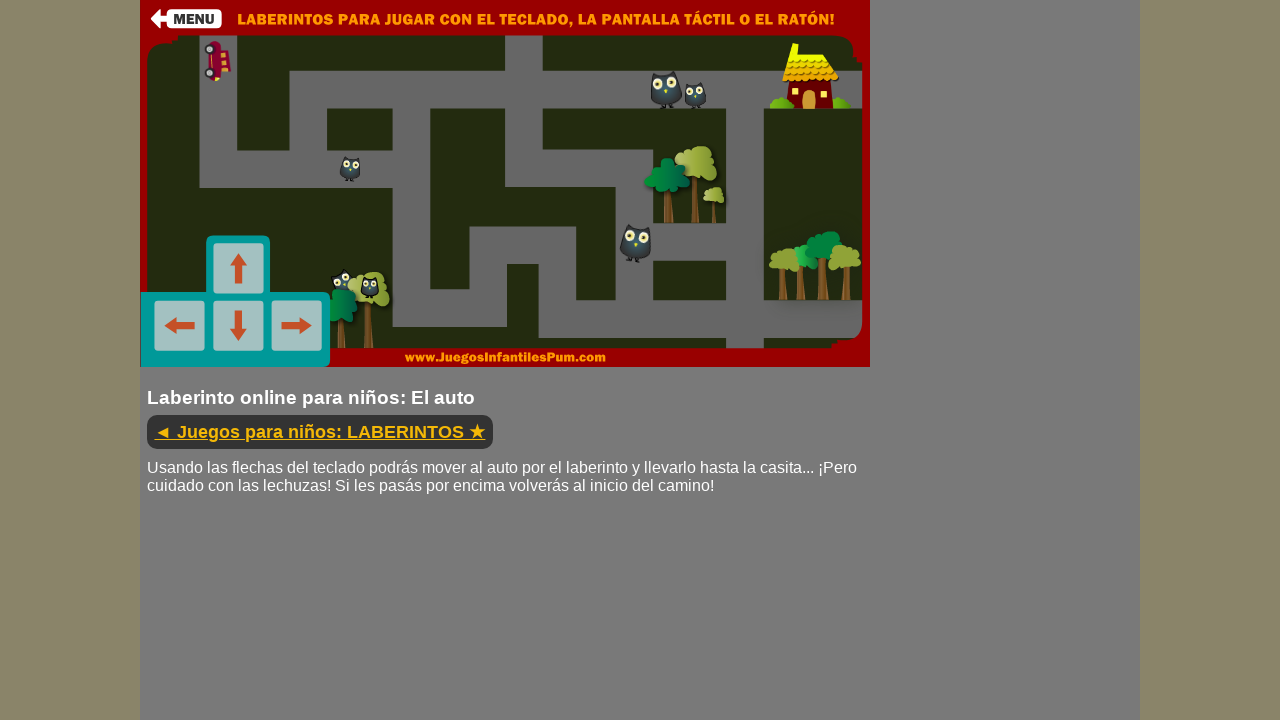

Pressed arrow key: ArrowLeft
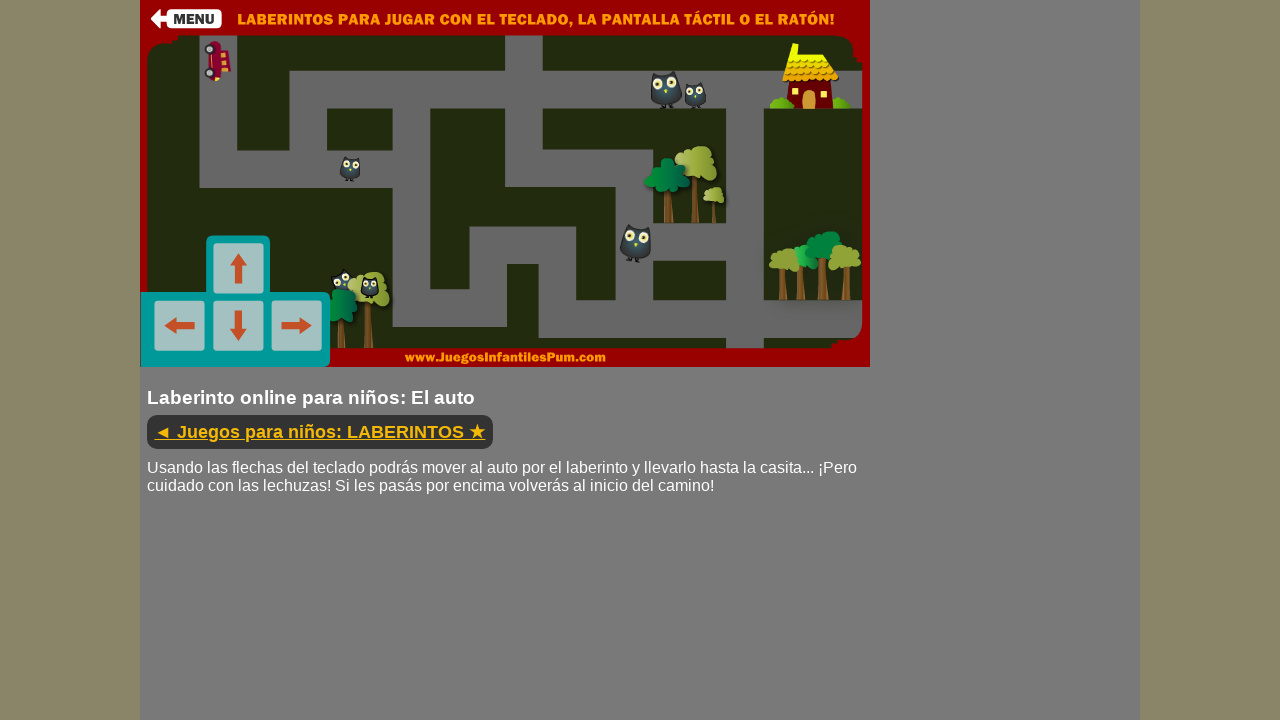

Pressed arrow key: ArrowLeft
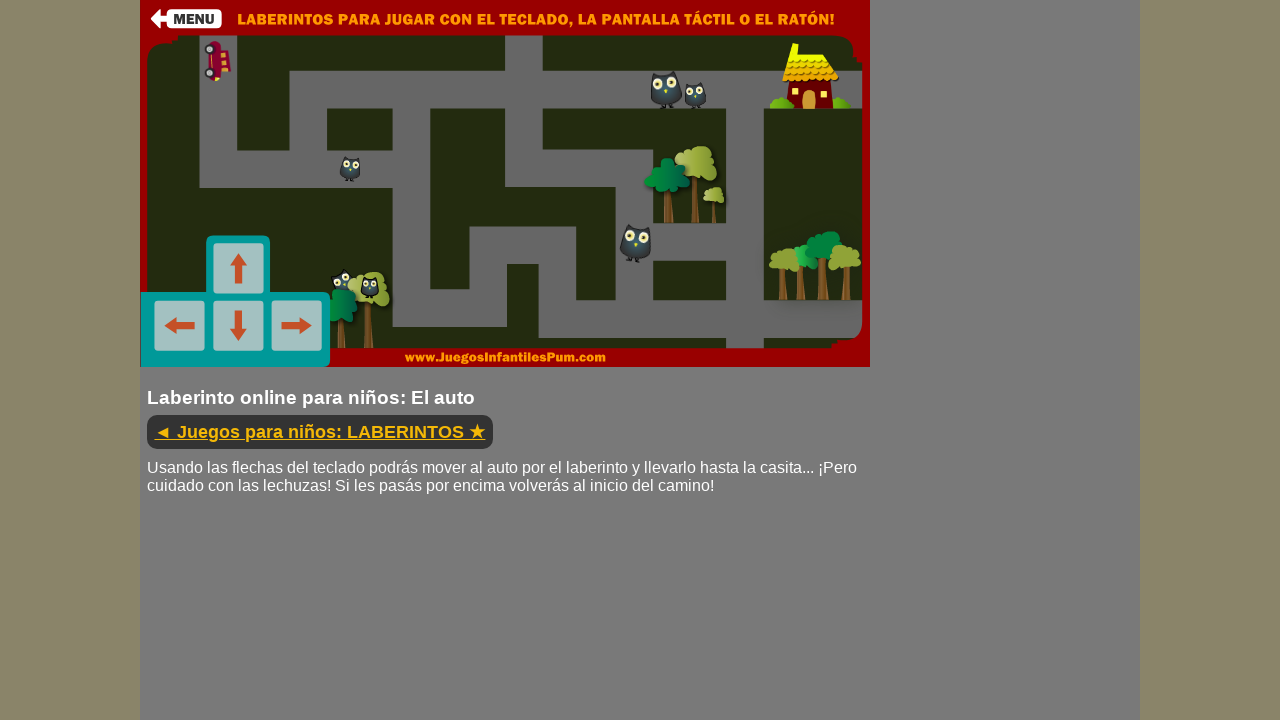

Pressed arrow key: ArrowDown
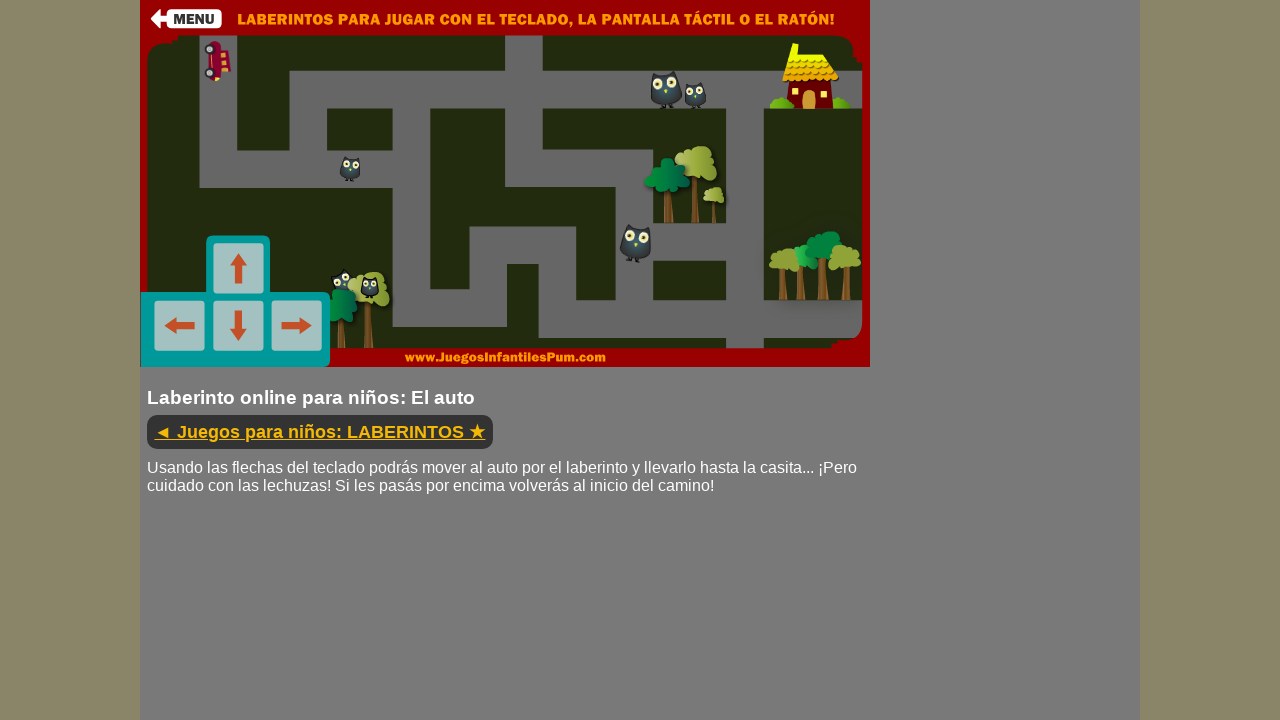

Pressed arrow key: ArrowRight
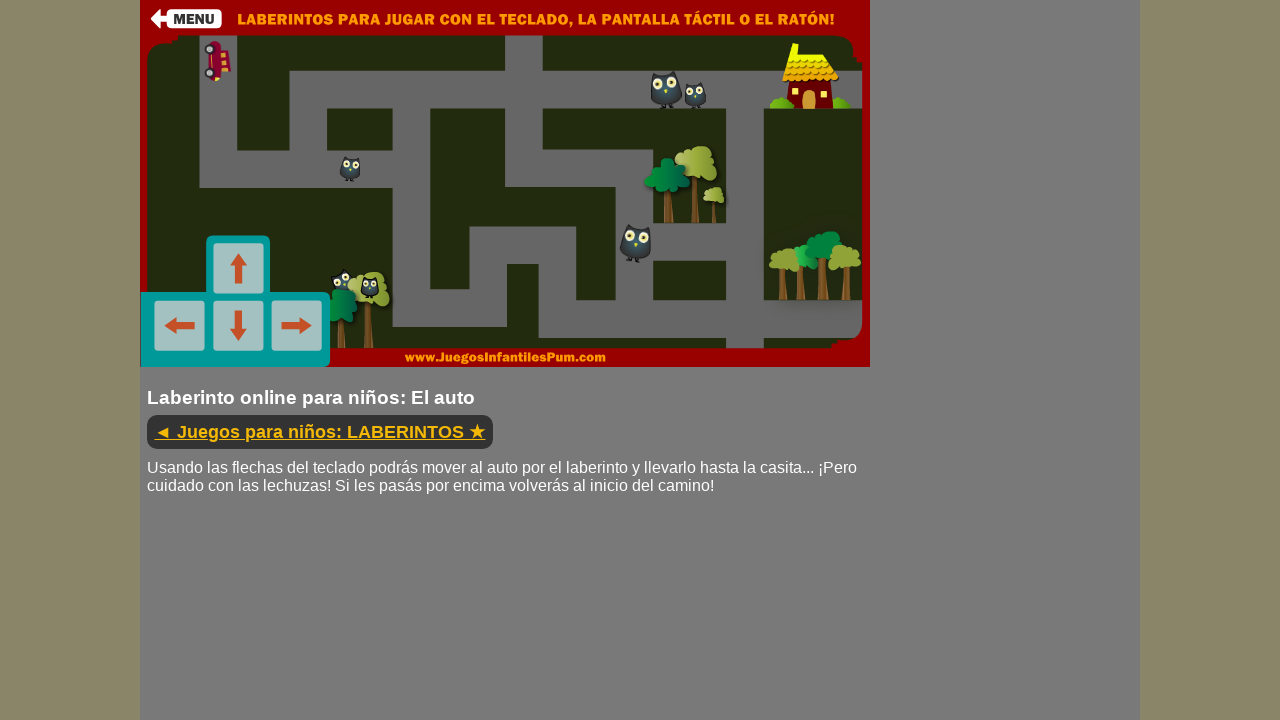

Pressed arrow key: ArrowLeft
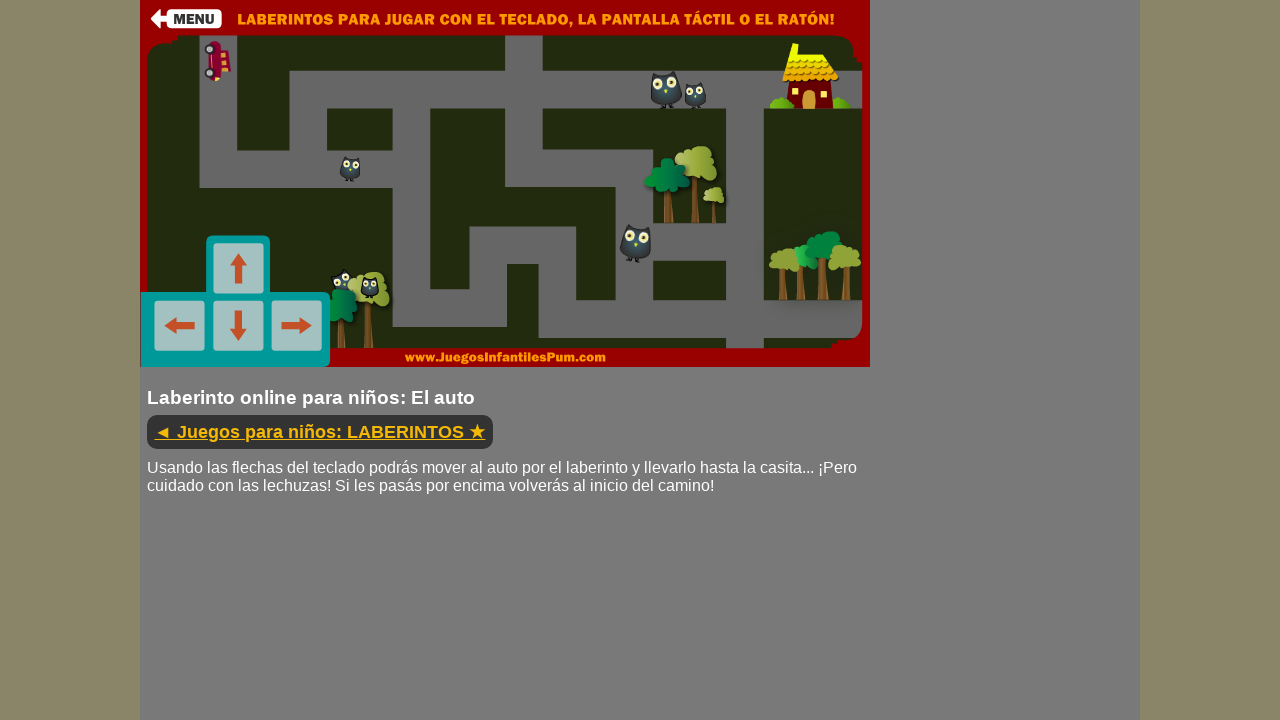

Pressed arrow key: ArrowUp
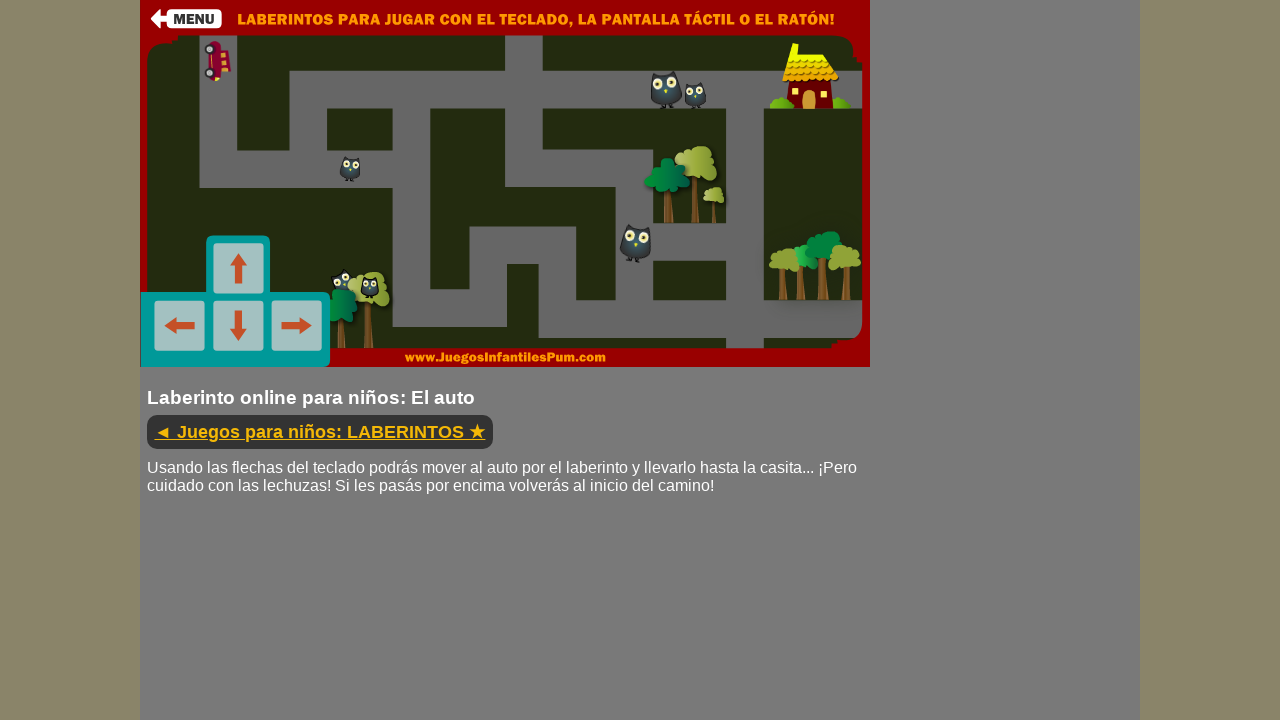

Pressed arrow key: ArrowDown
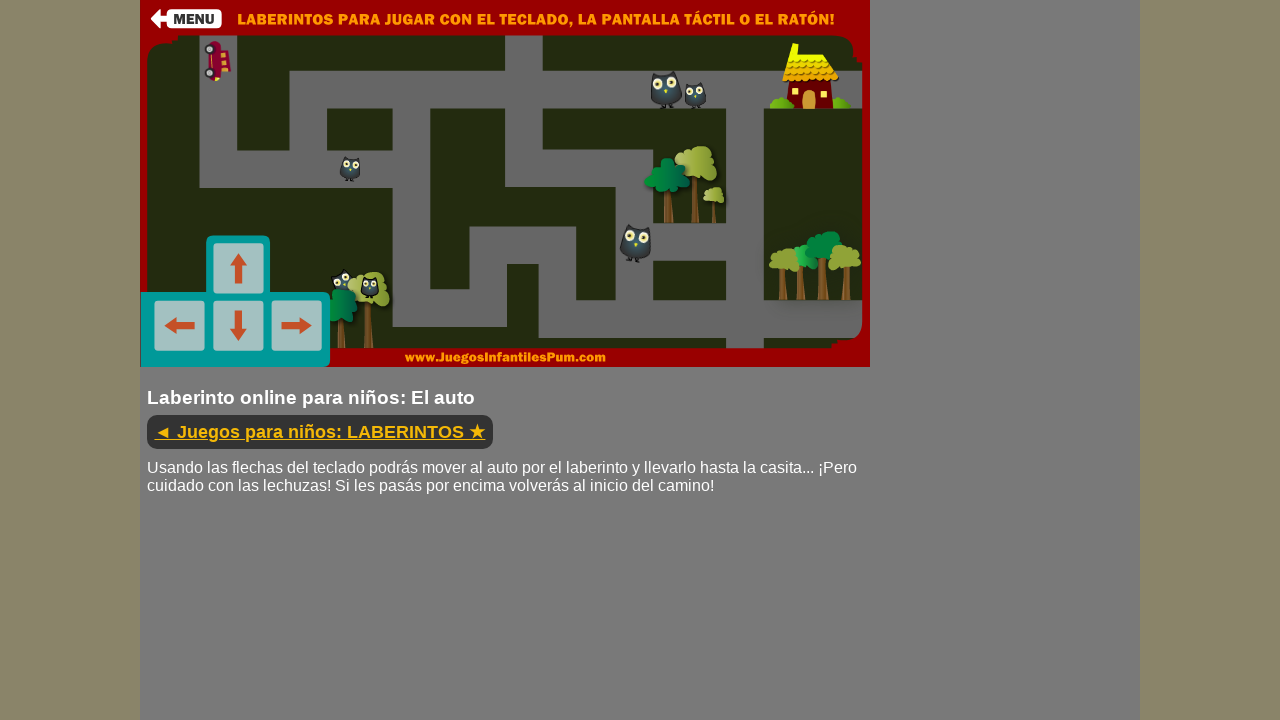

Pressed arrow key: ArrowDown
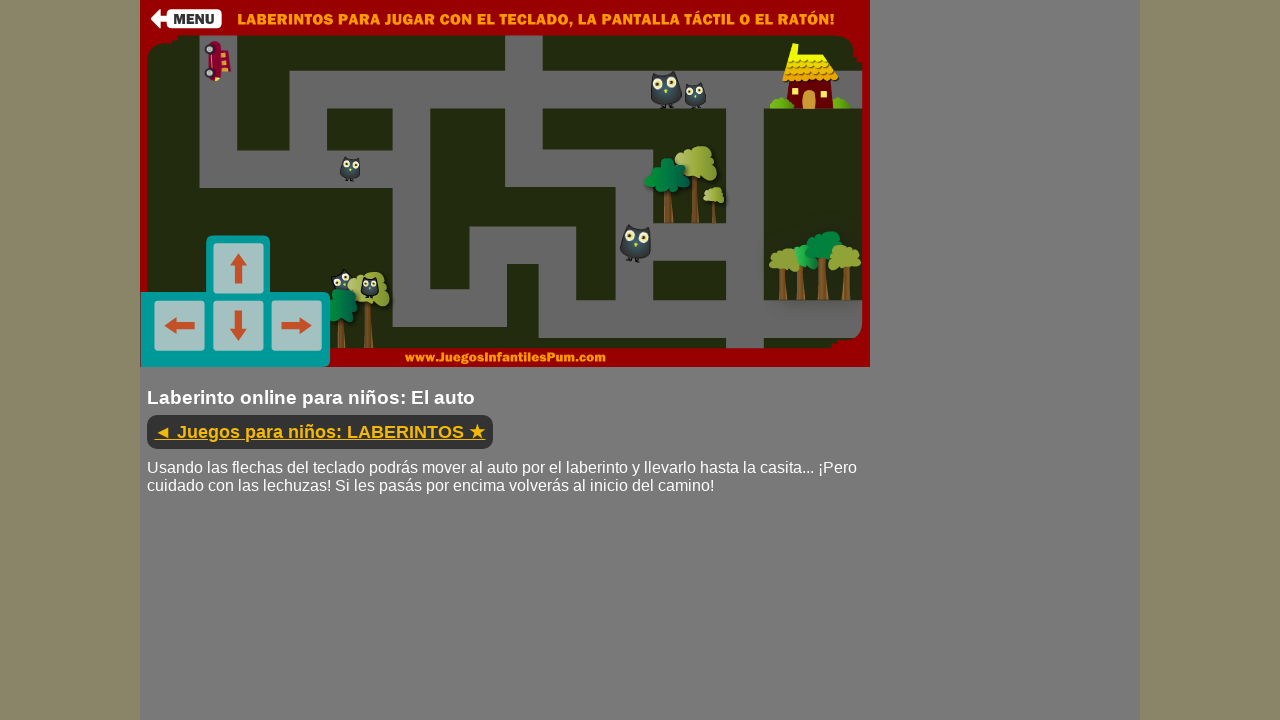

Pressed arrow key: ArrowUp
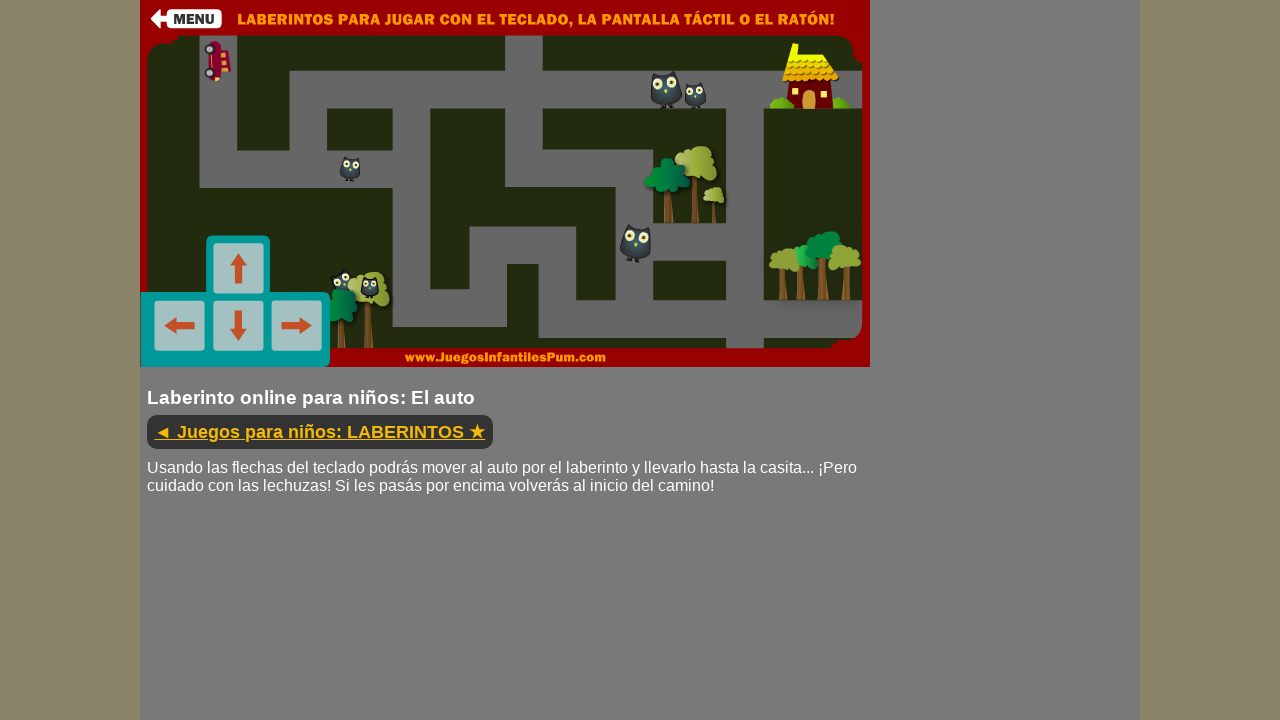

Pressed arrow key: ArrowLeft
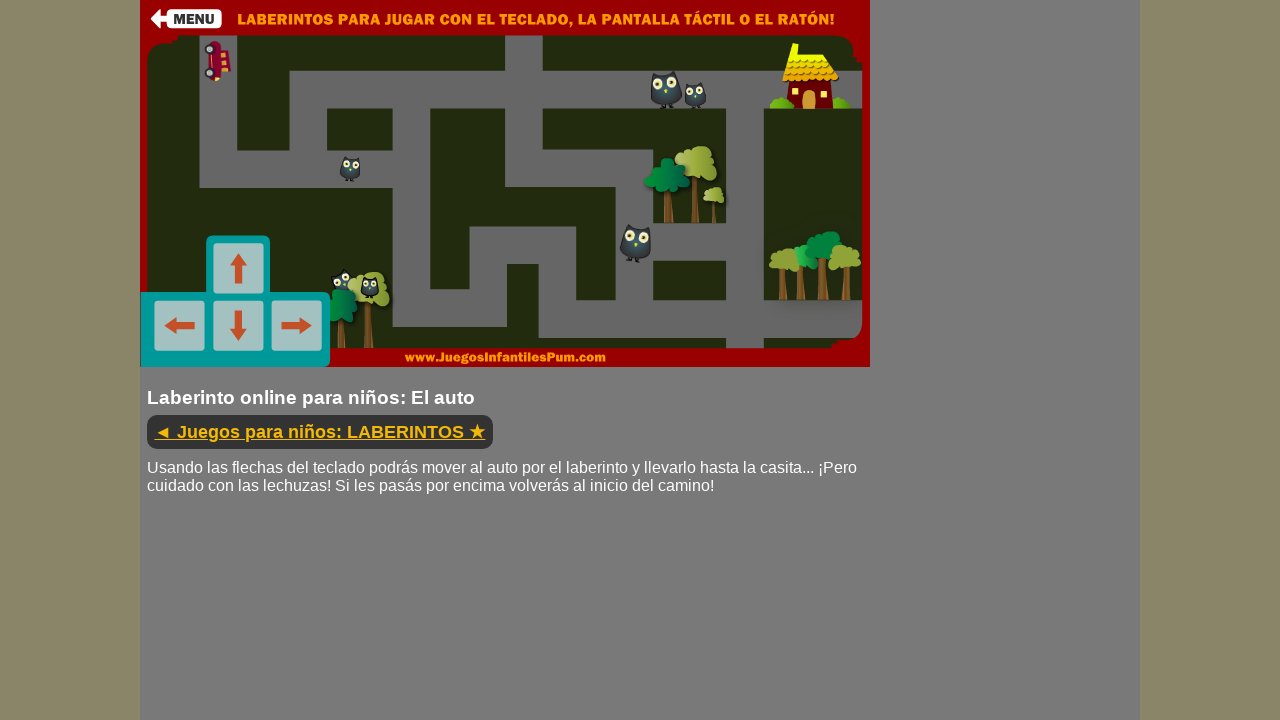

Pressed arrow key: ArrowDown
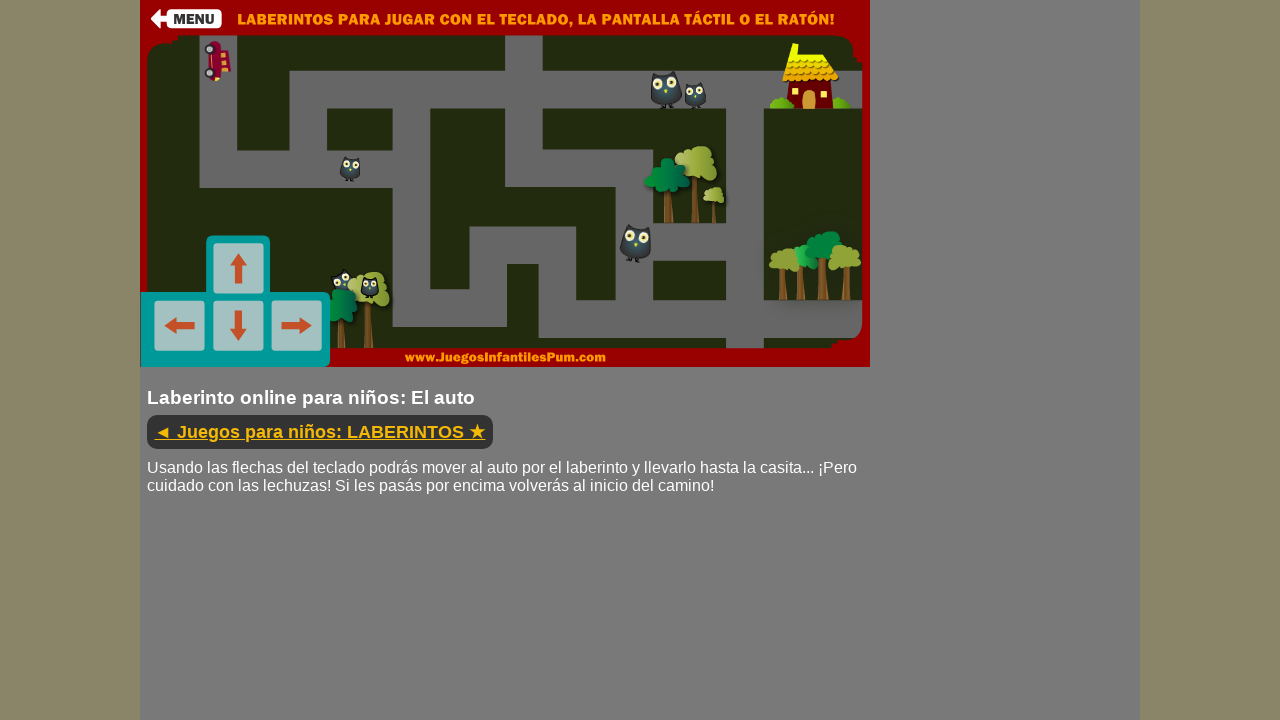

Pressed arrow key: ArrowUp
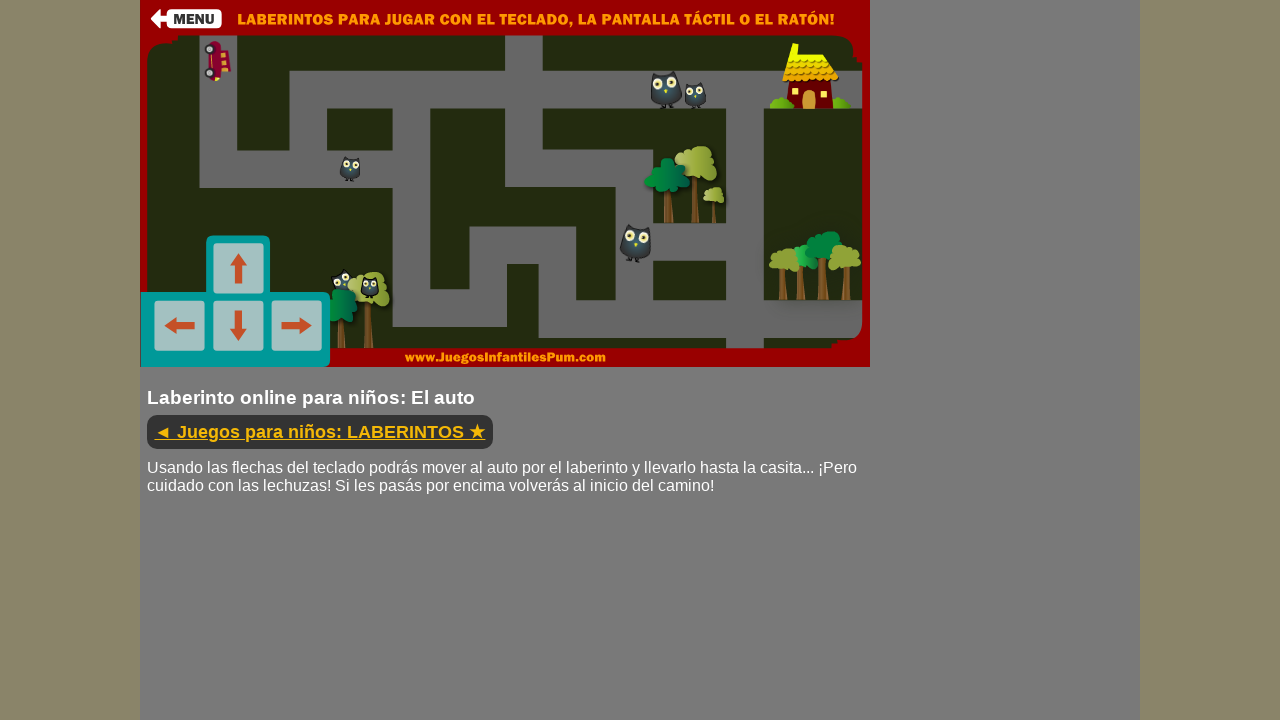

Pressed arrow key: ArrowLeft
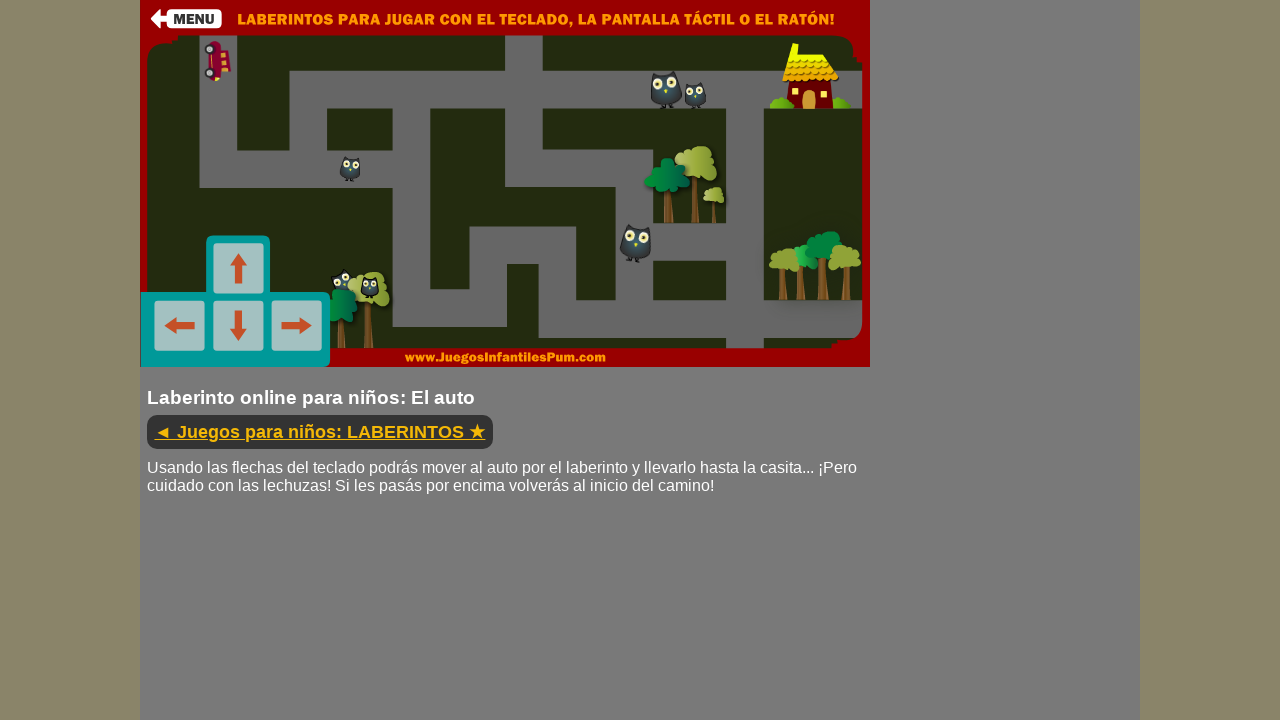

Pressed arrow key: ArrowLeft
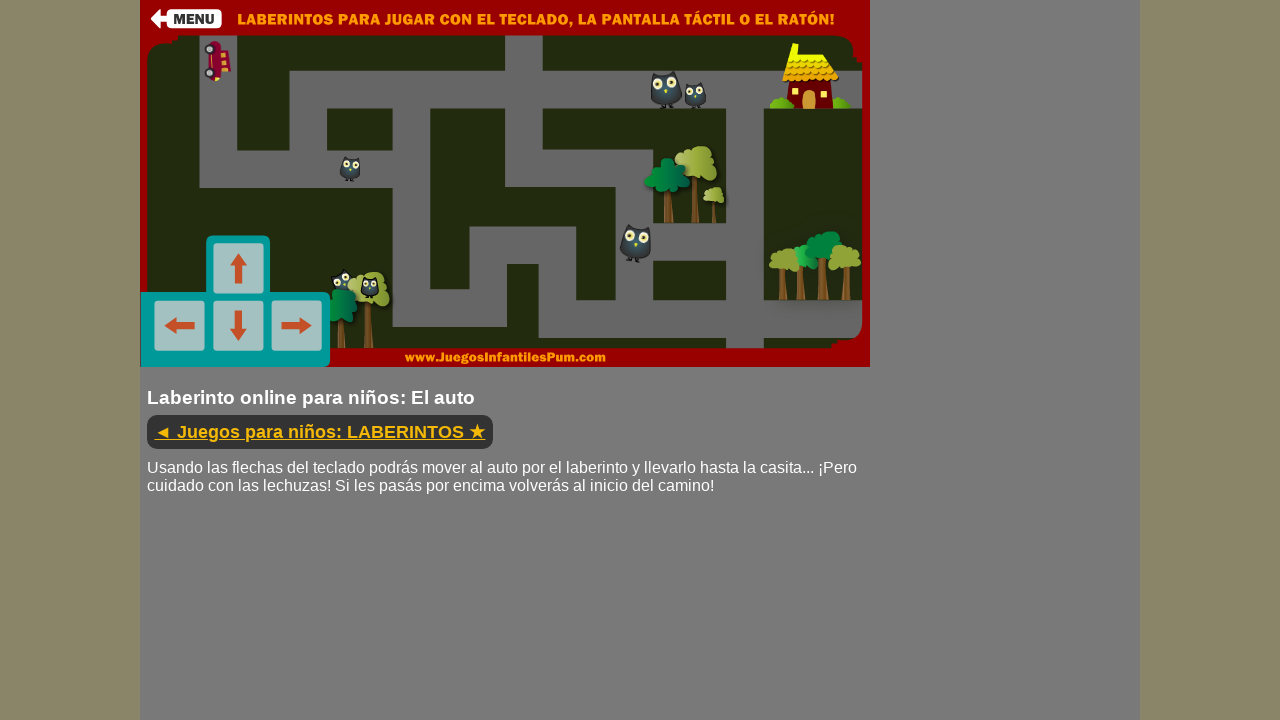

Pressed arrow key: ArrowDown
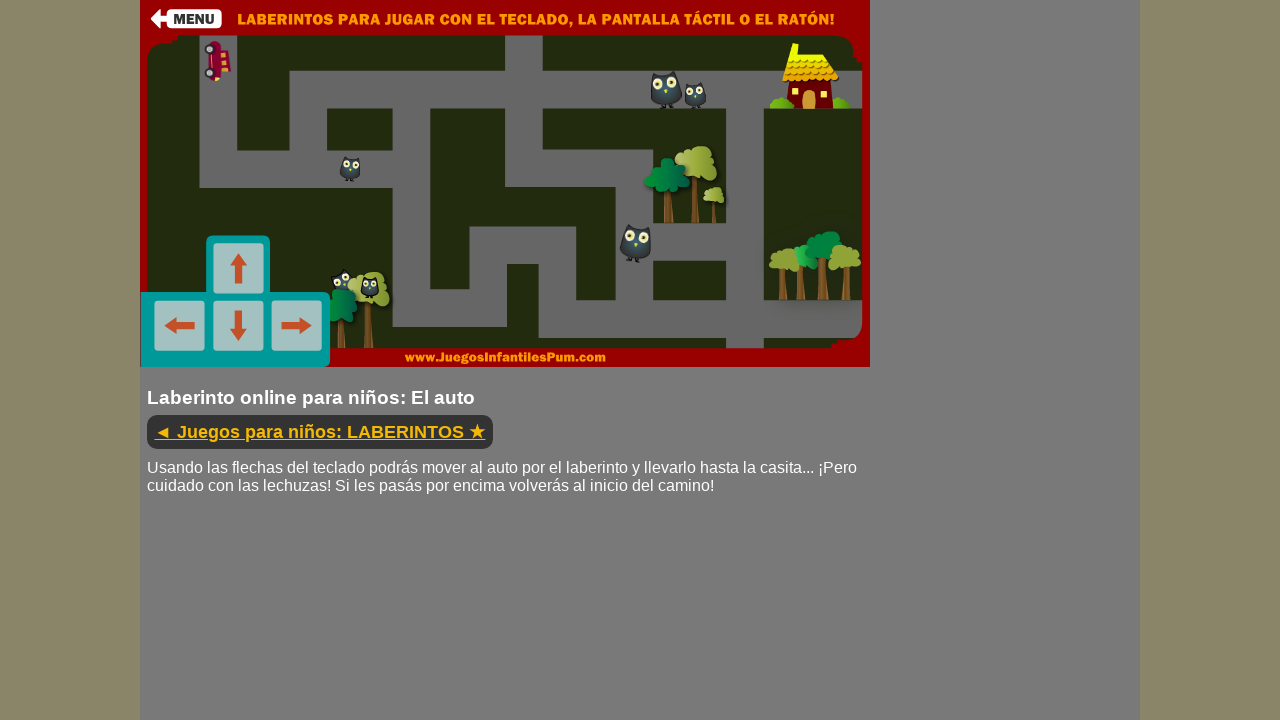

Pressed arrow key: ArrowLeft
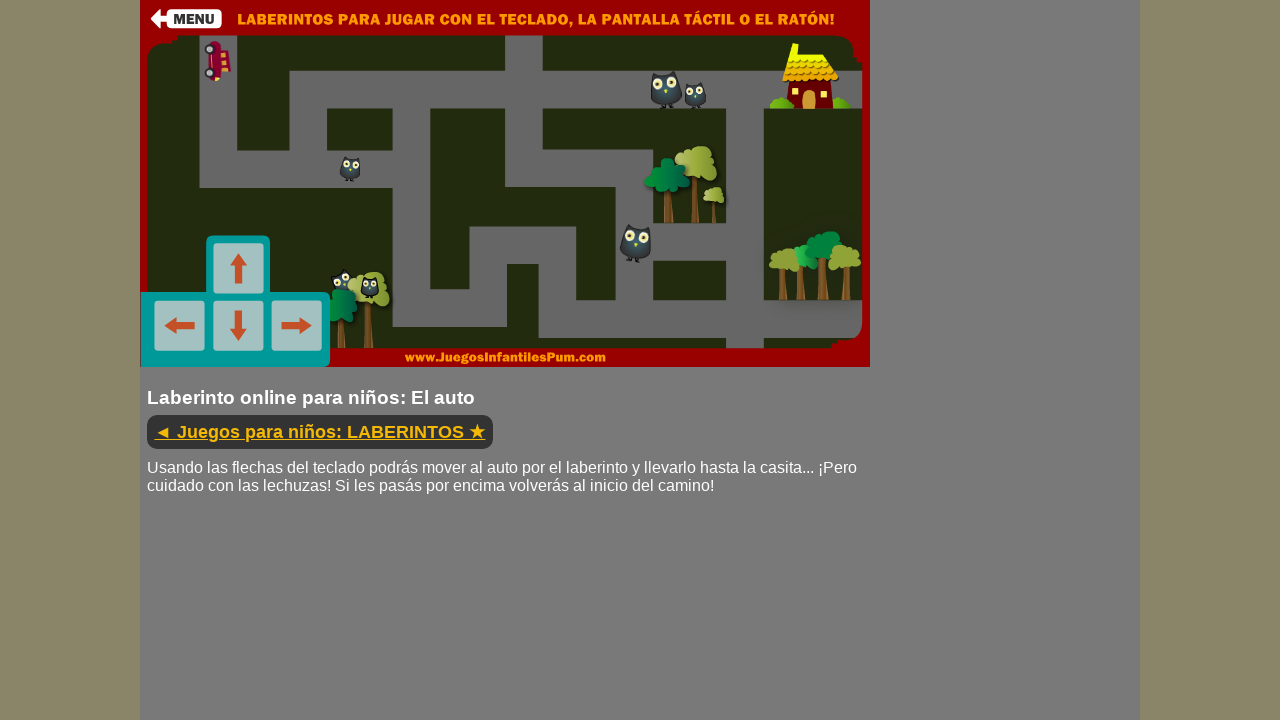

Pressed arrow key: ArrowDown
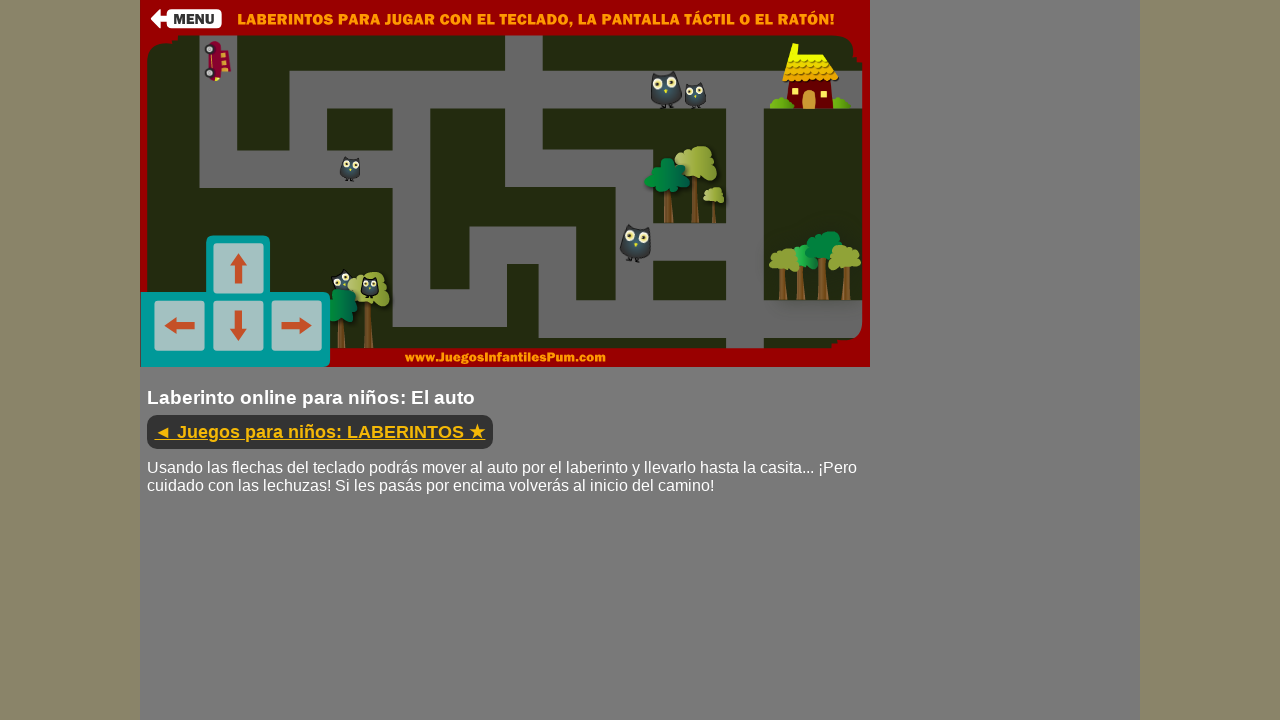

Pressed arrow key: ArrowLeft
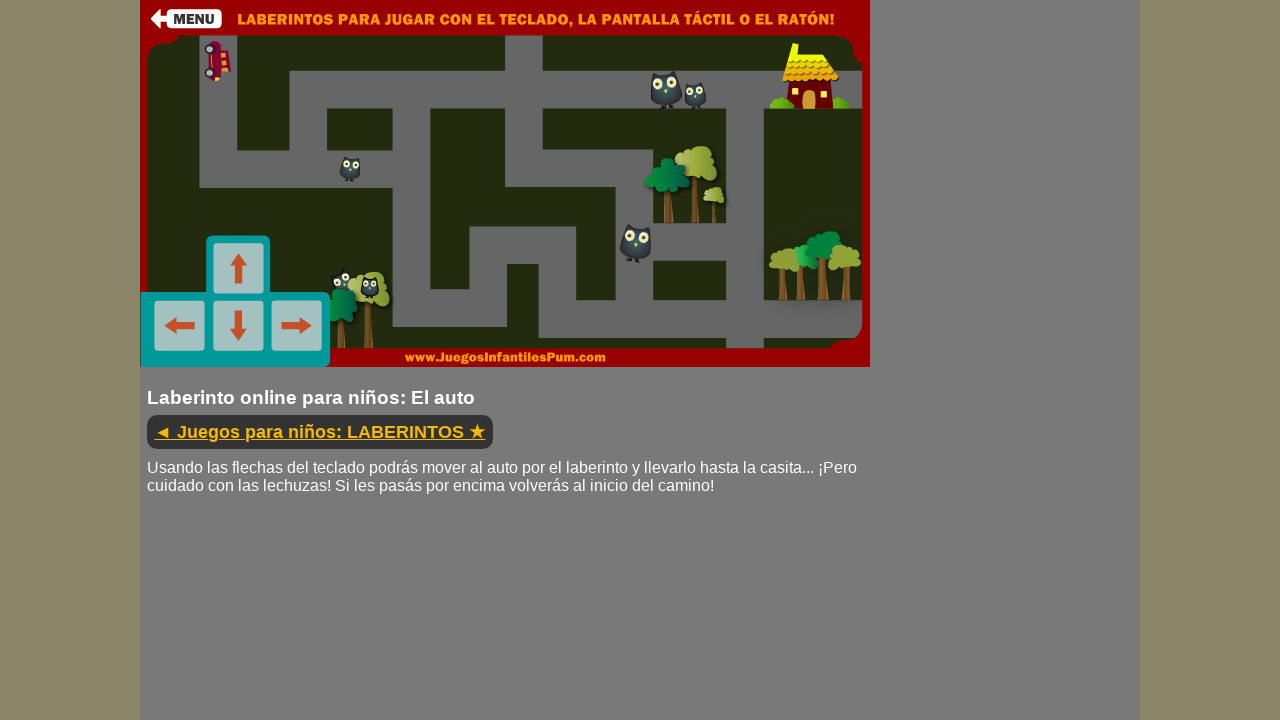

Pressed arrow key: ArrowLeft
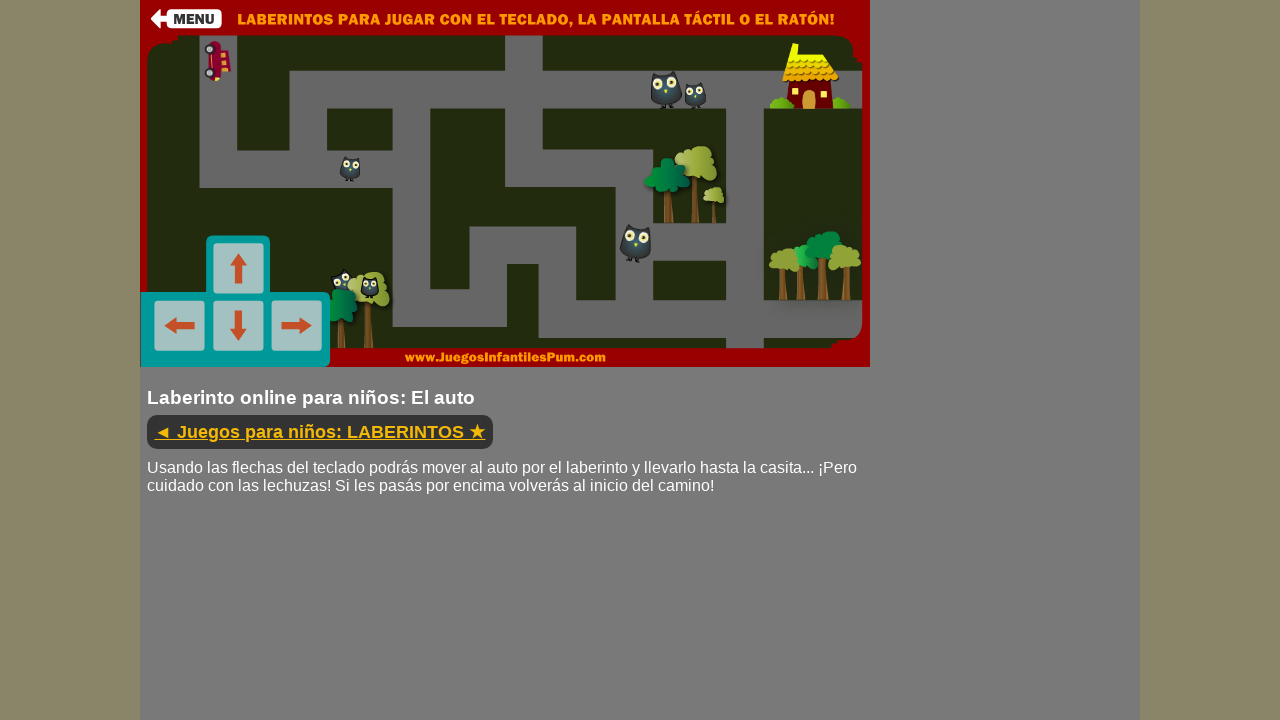

Pressed arrow key: ArrowUp
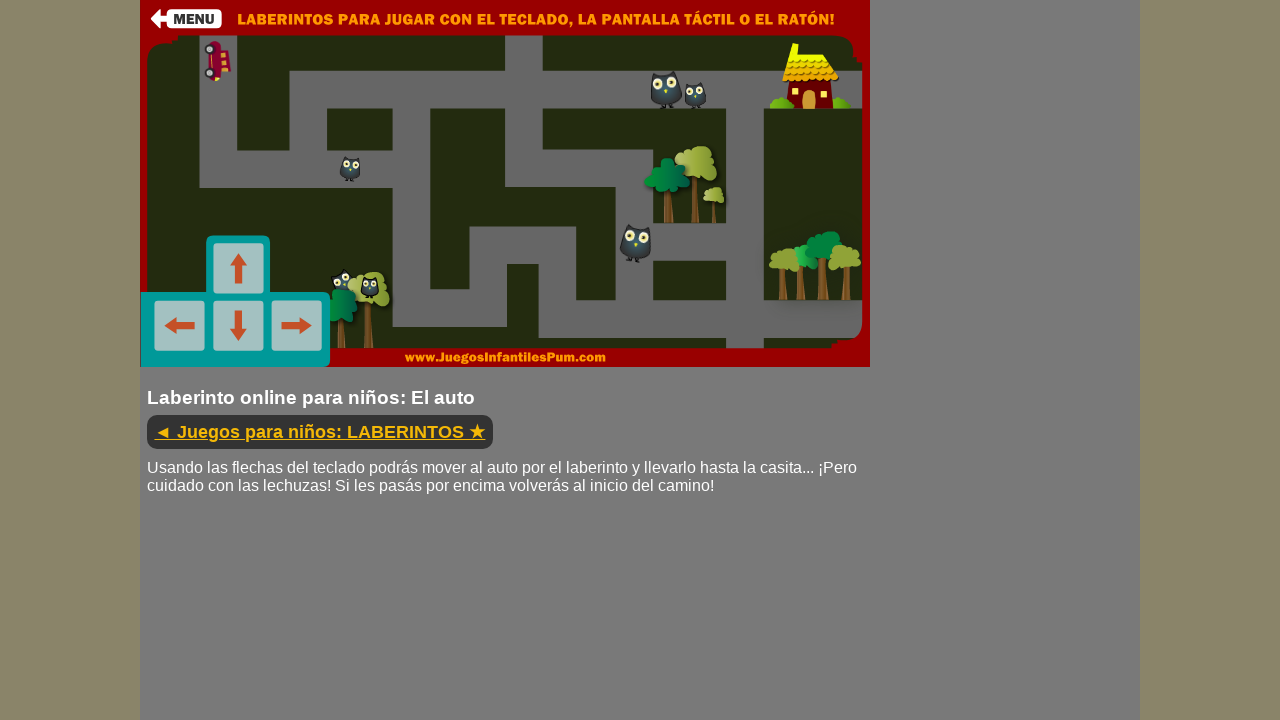

Pressed arrow key: ArrowLeft
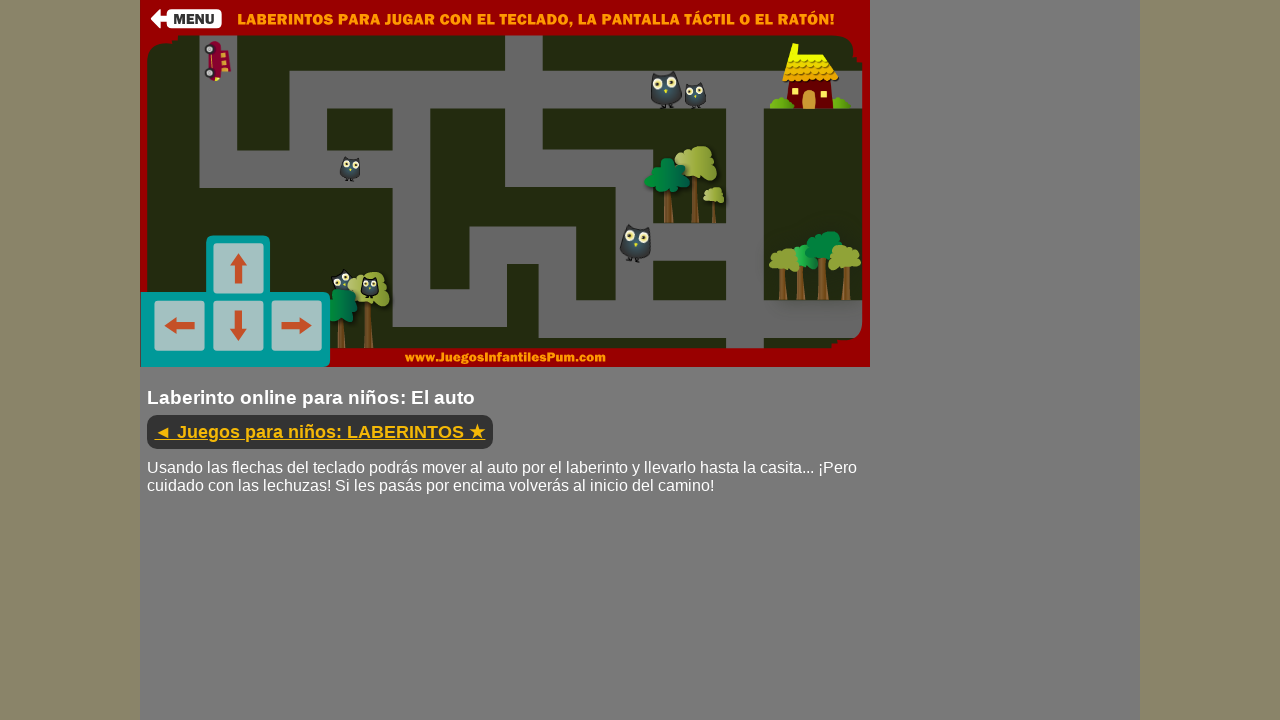

Pressed arrow key: ArrowRight
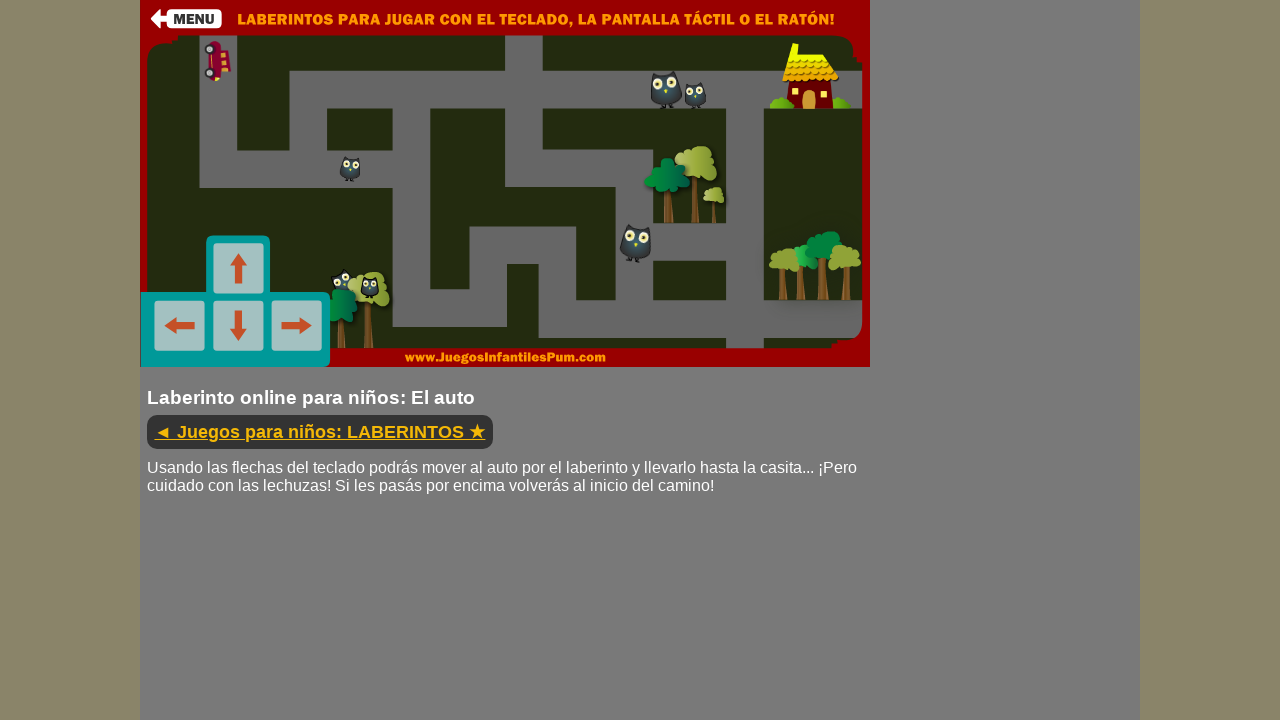

Pressed arrow key: ArrowUp
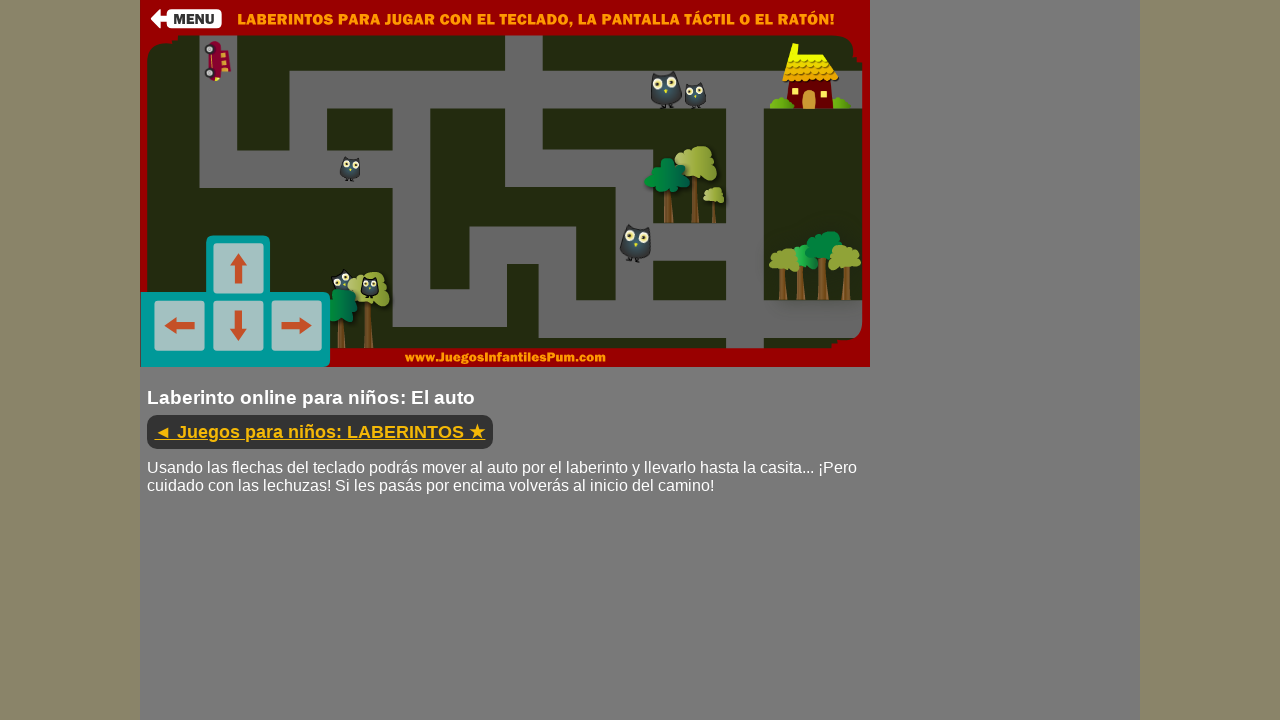

Pressed arrow key: ArrowDown
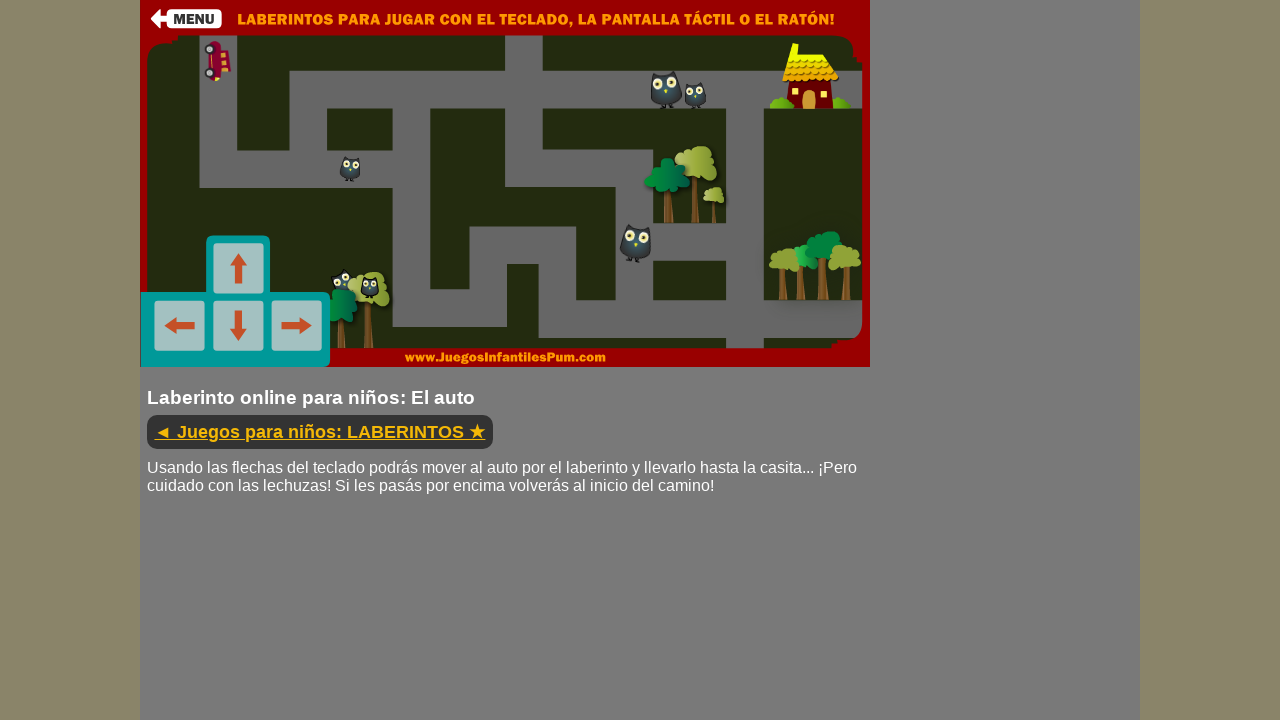

Pressed arrow key: ArrowDown
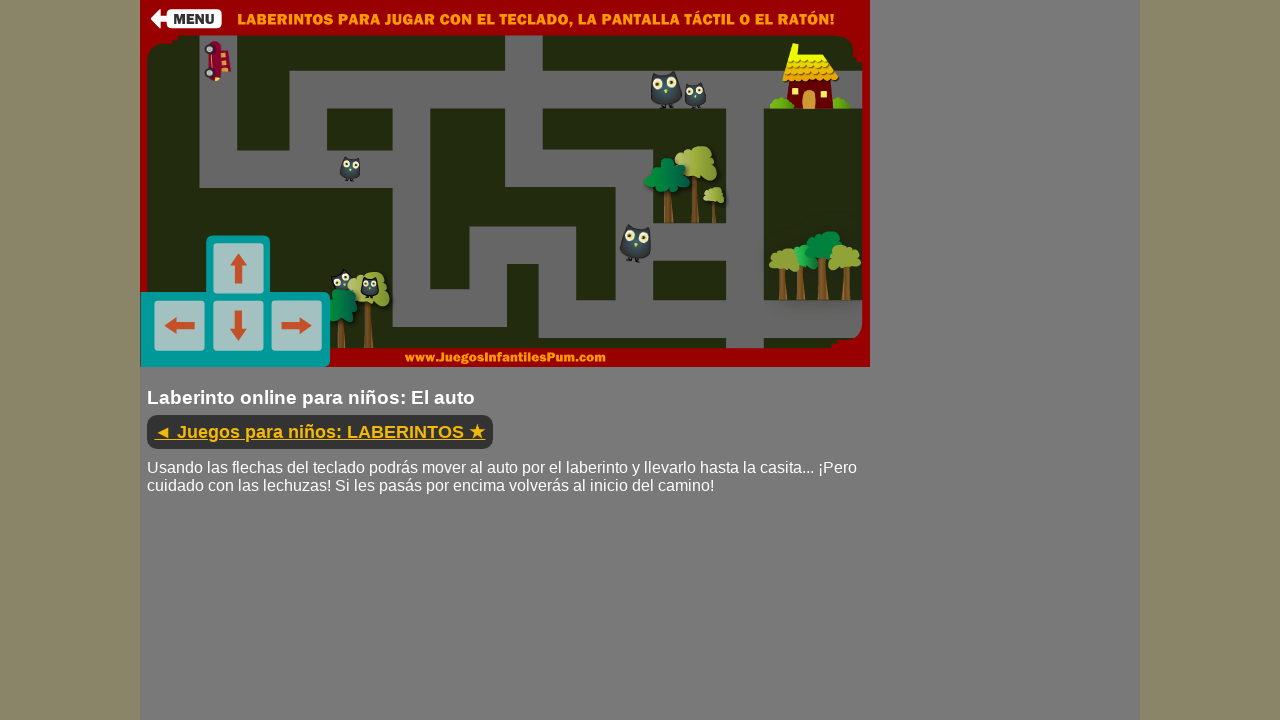

Pressed arrow key: ArrowLeft
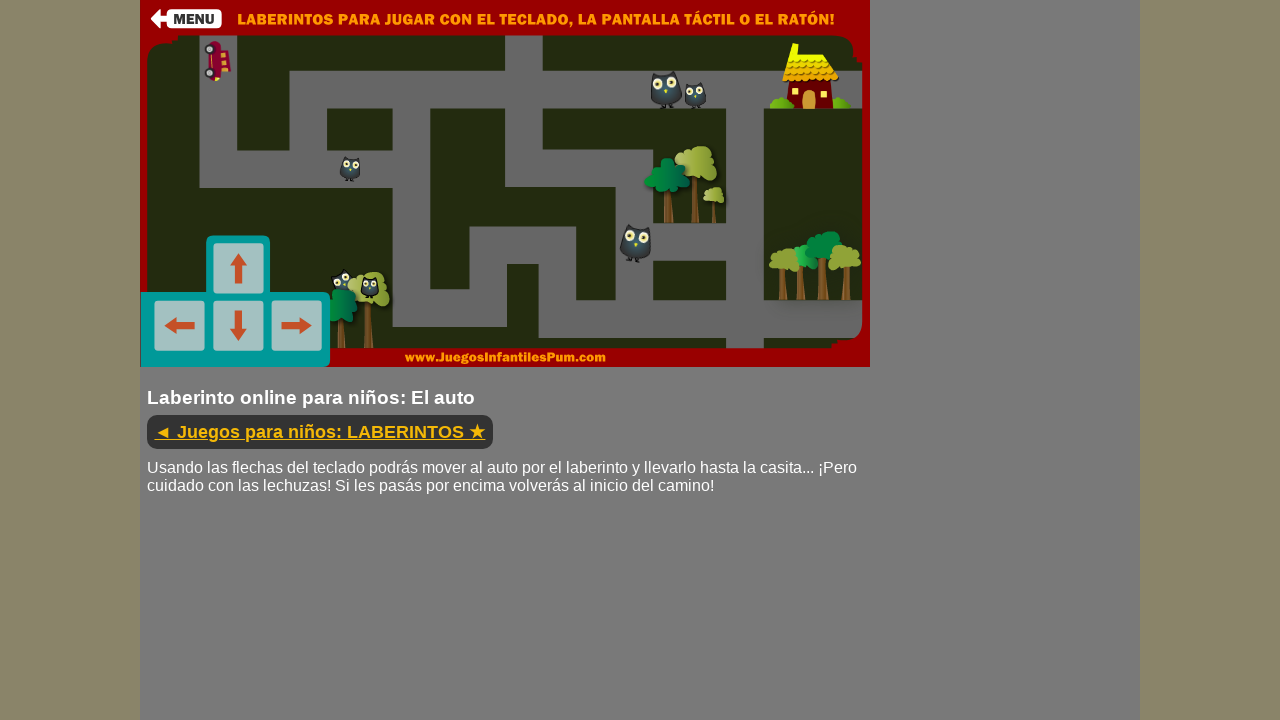

Pressed arrow key: ArrowRight
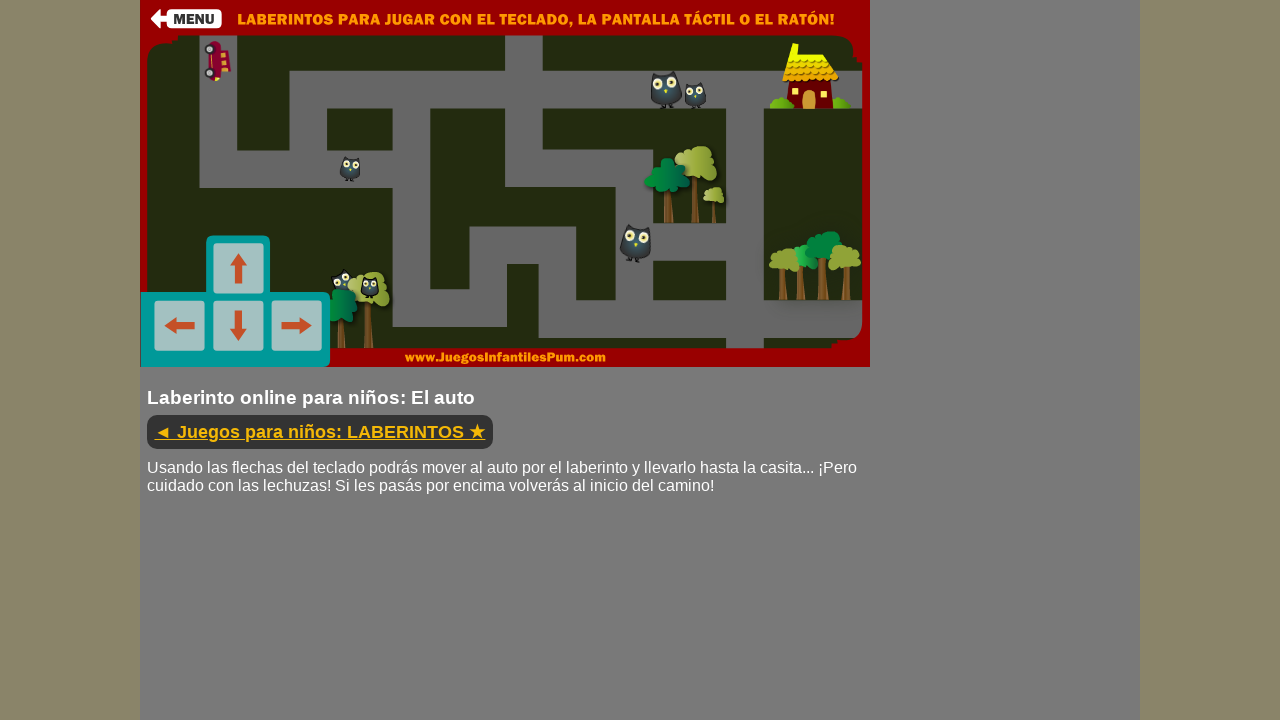

Pressed arrow key: ArrowLeft
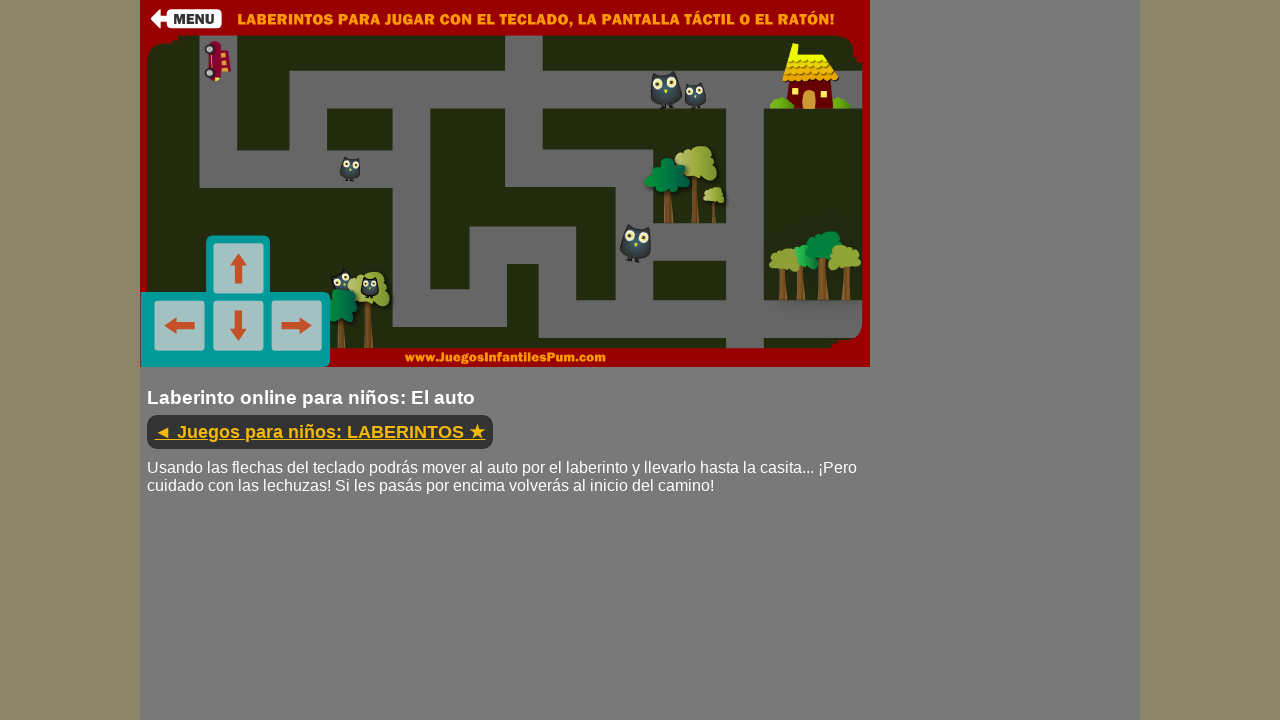

Pressed arrow key: ArrowLeft
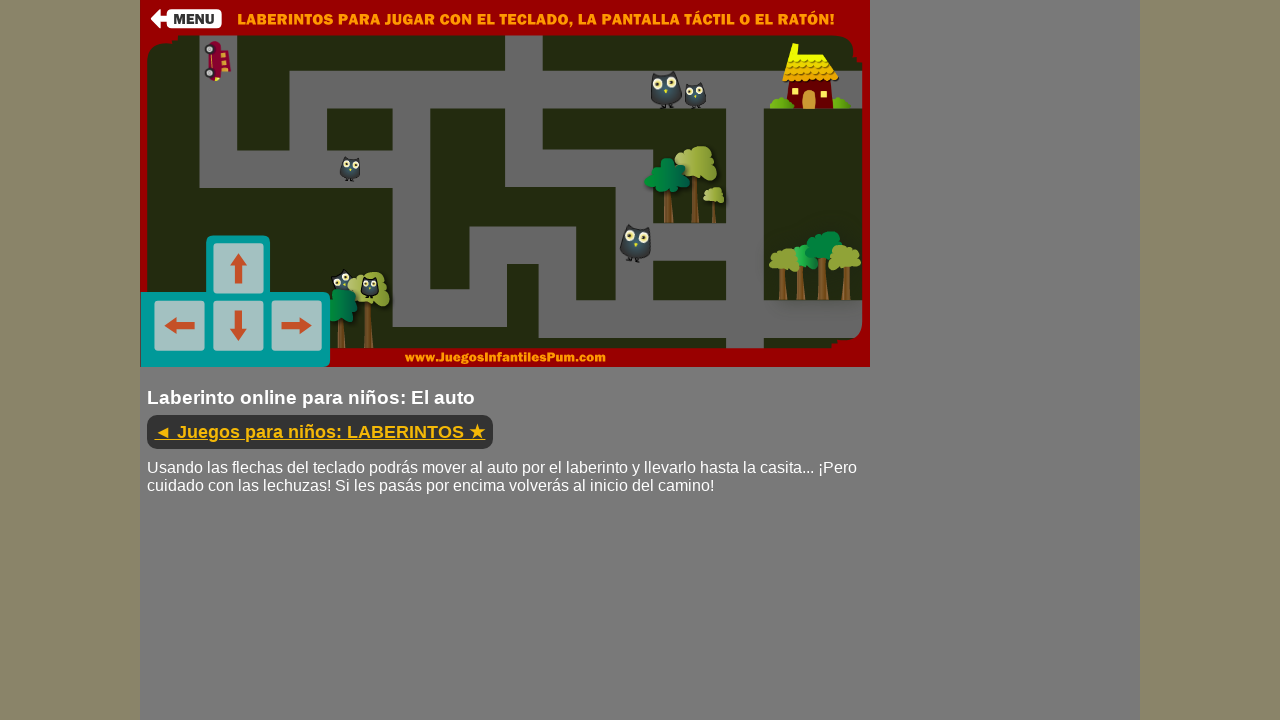

Pressed arrow key: ArrowRight
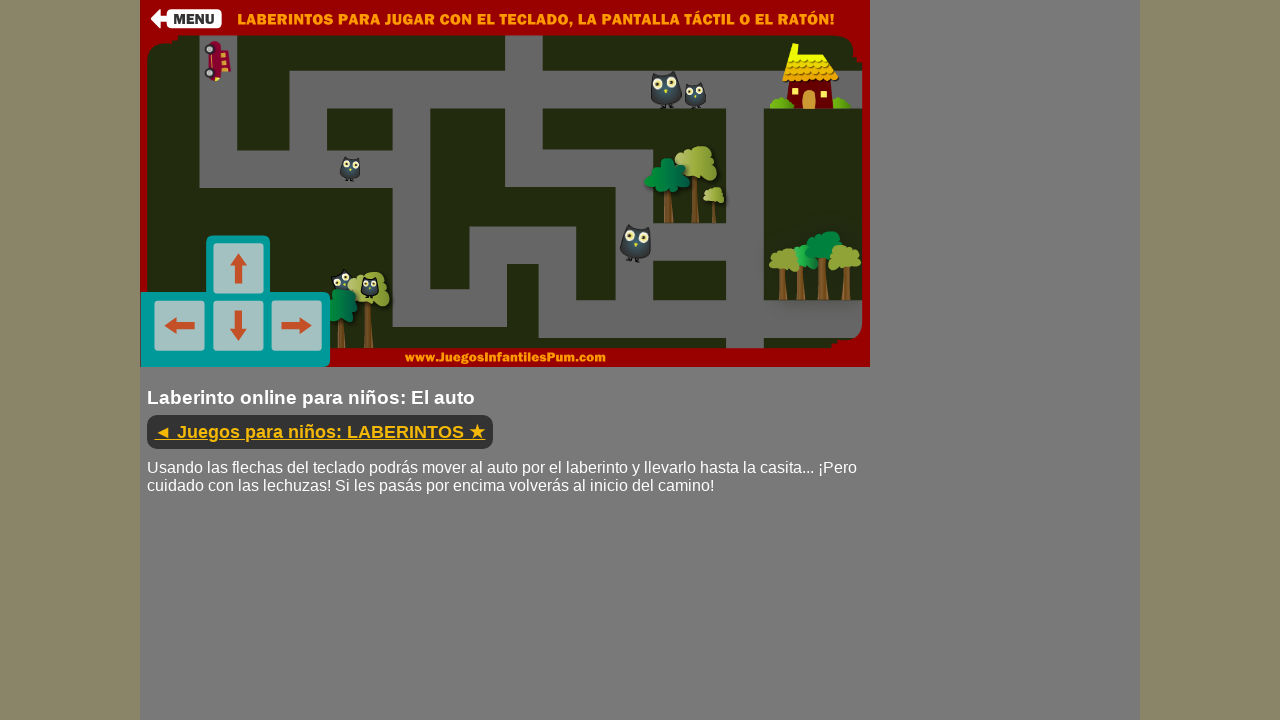

Pressed arrow key: ArrowUp
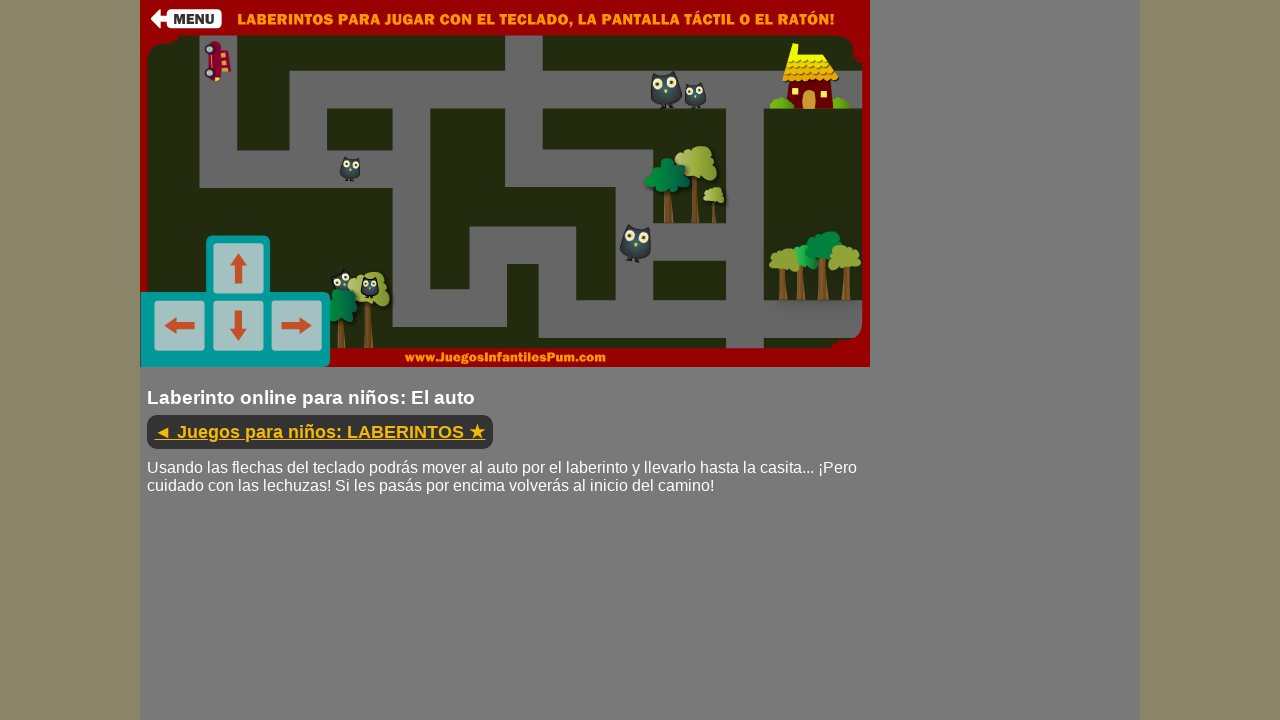

Pressed arrow key: ArrowRight
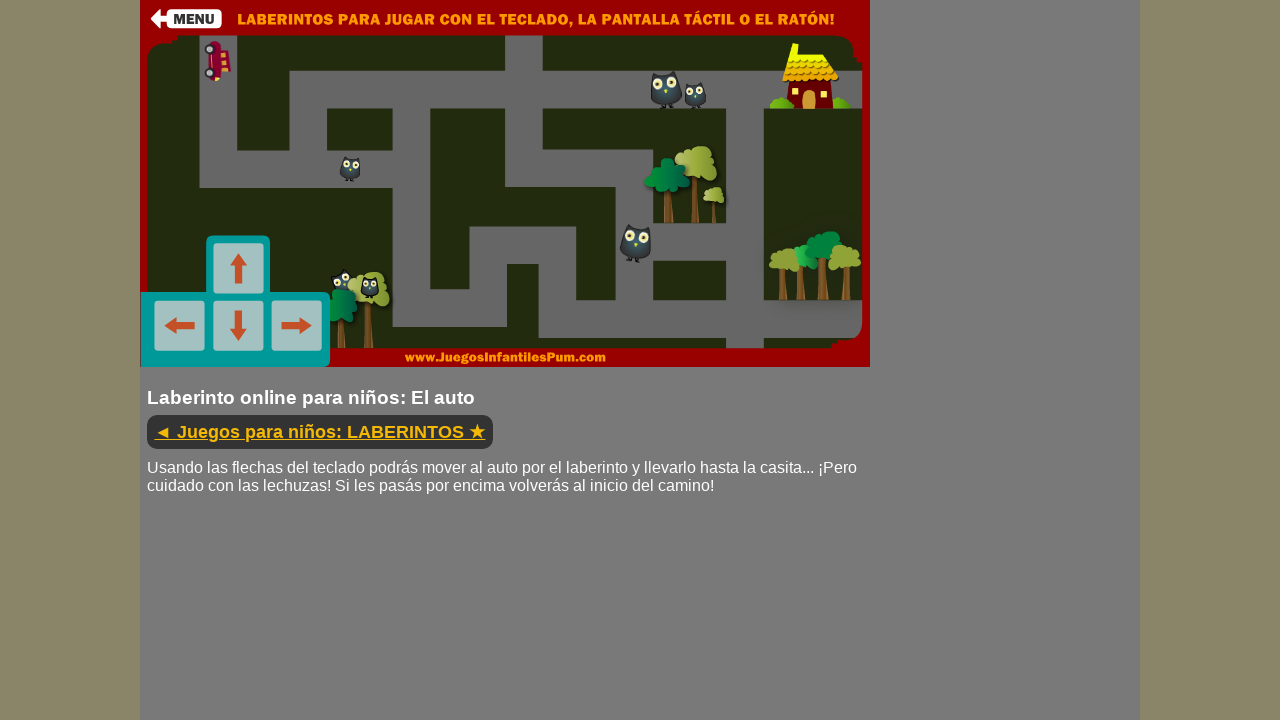

Pressed arrow key: ArrowDown
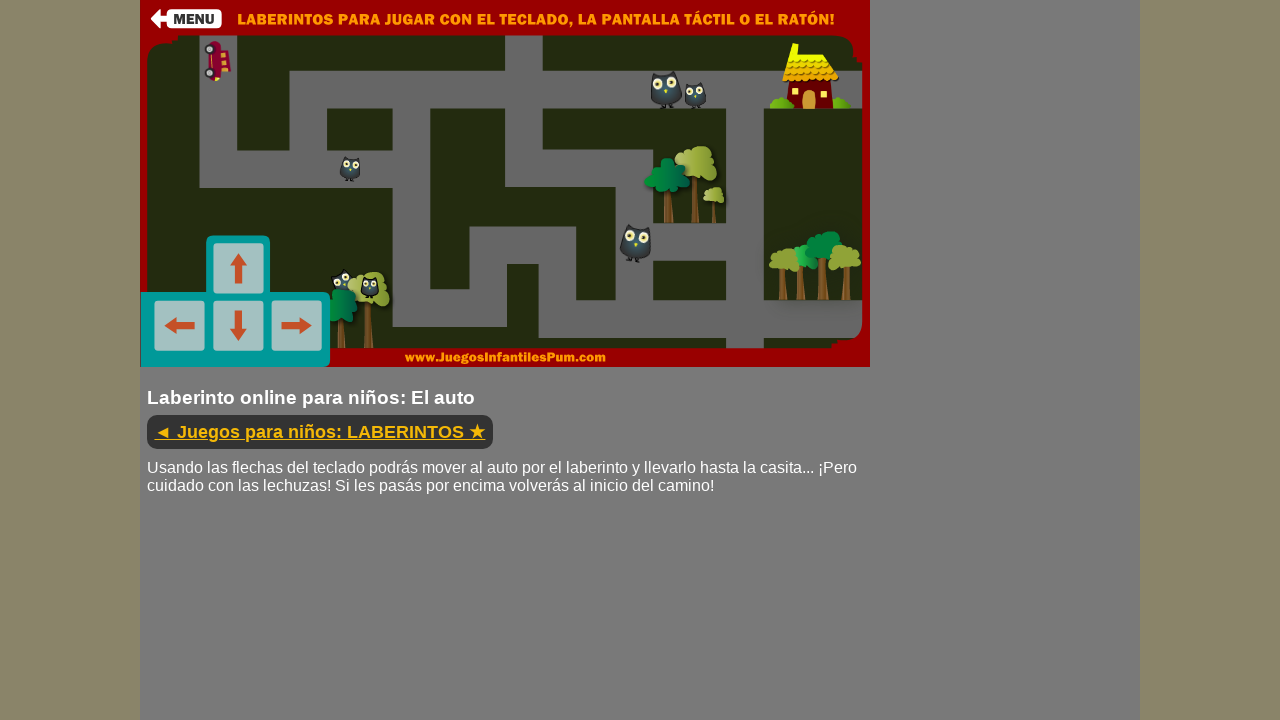

Pressed arrow key: ArrowUp
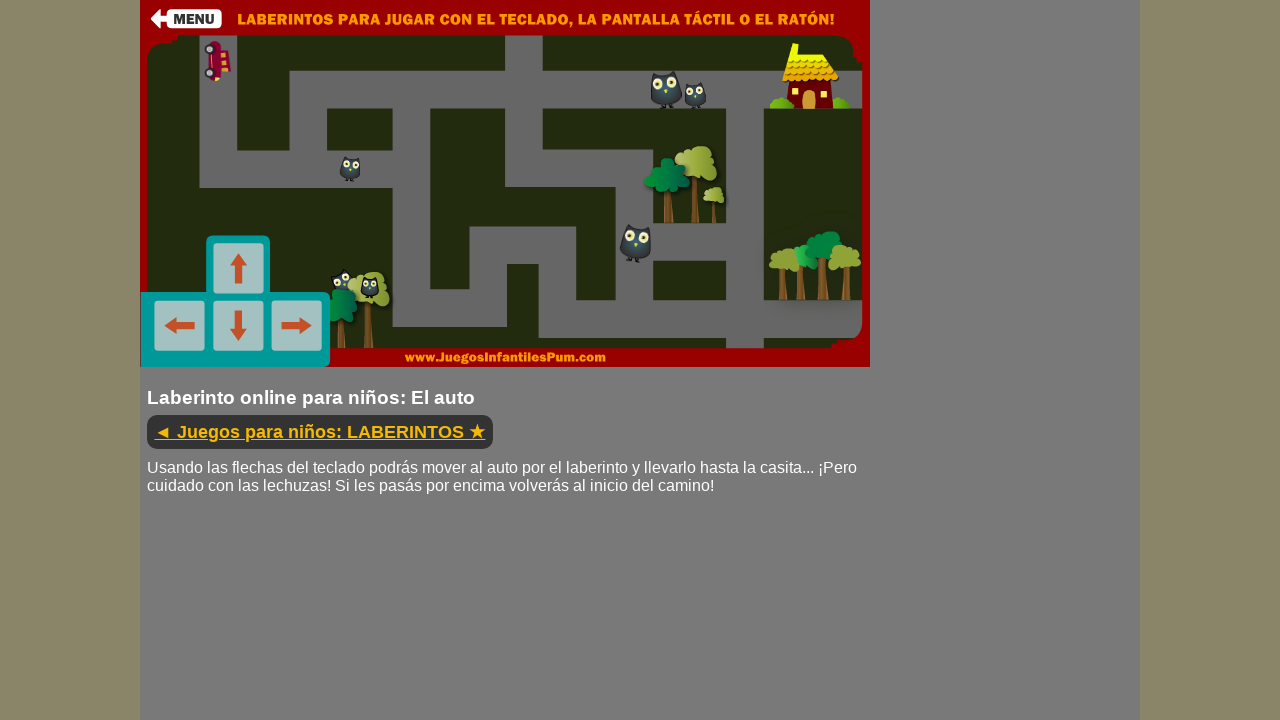

Pressed arrow key: ArrowRight
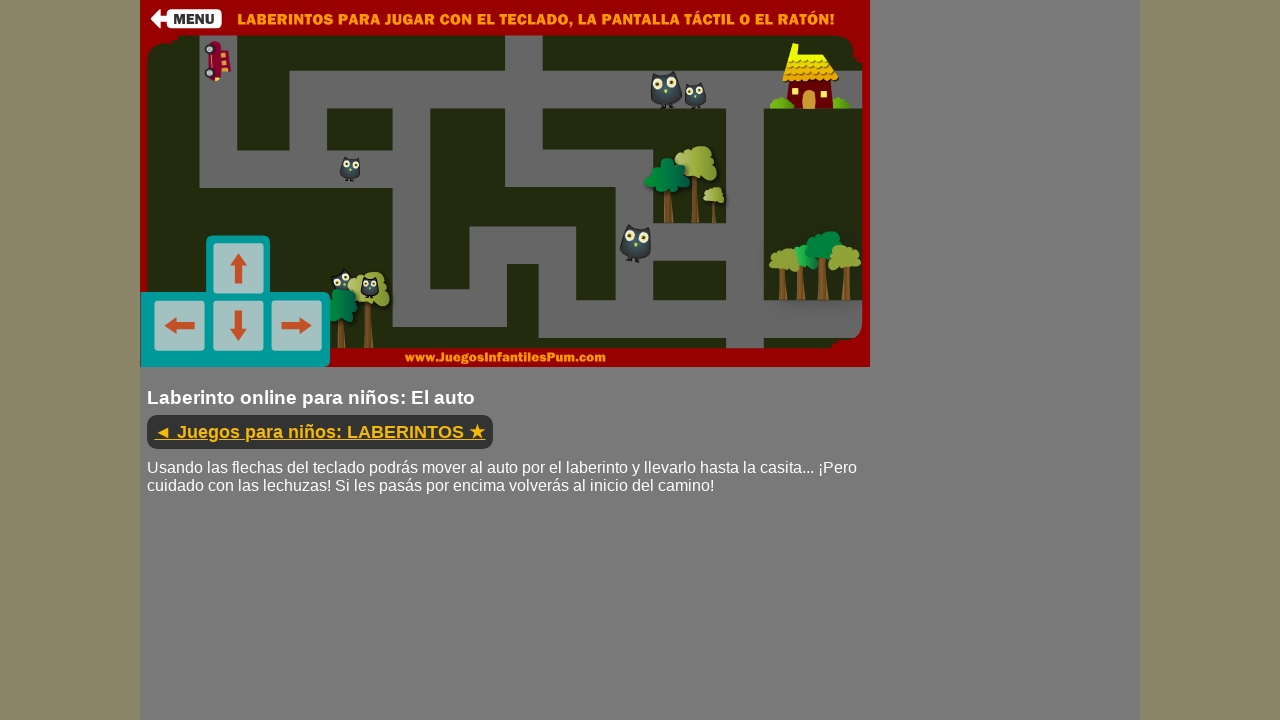

Pressed arrow key: ArrowRight
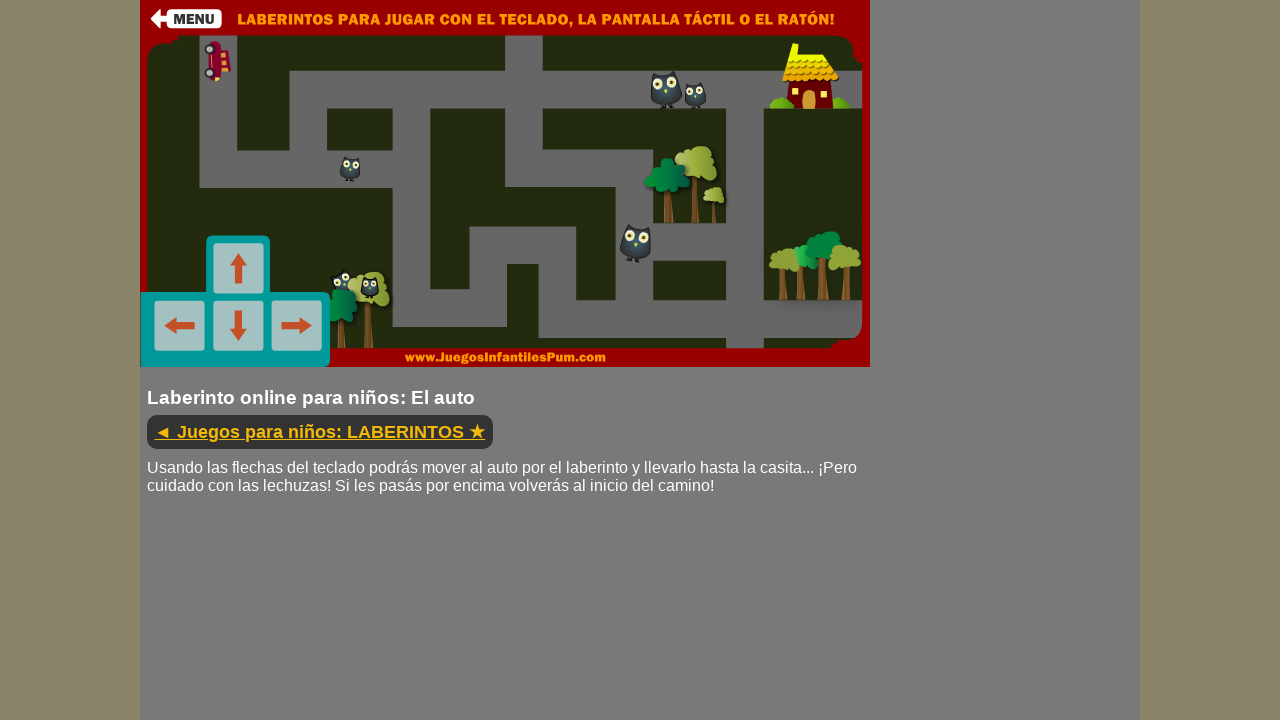

Pressed arrow key: ArrowDown
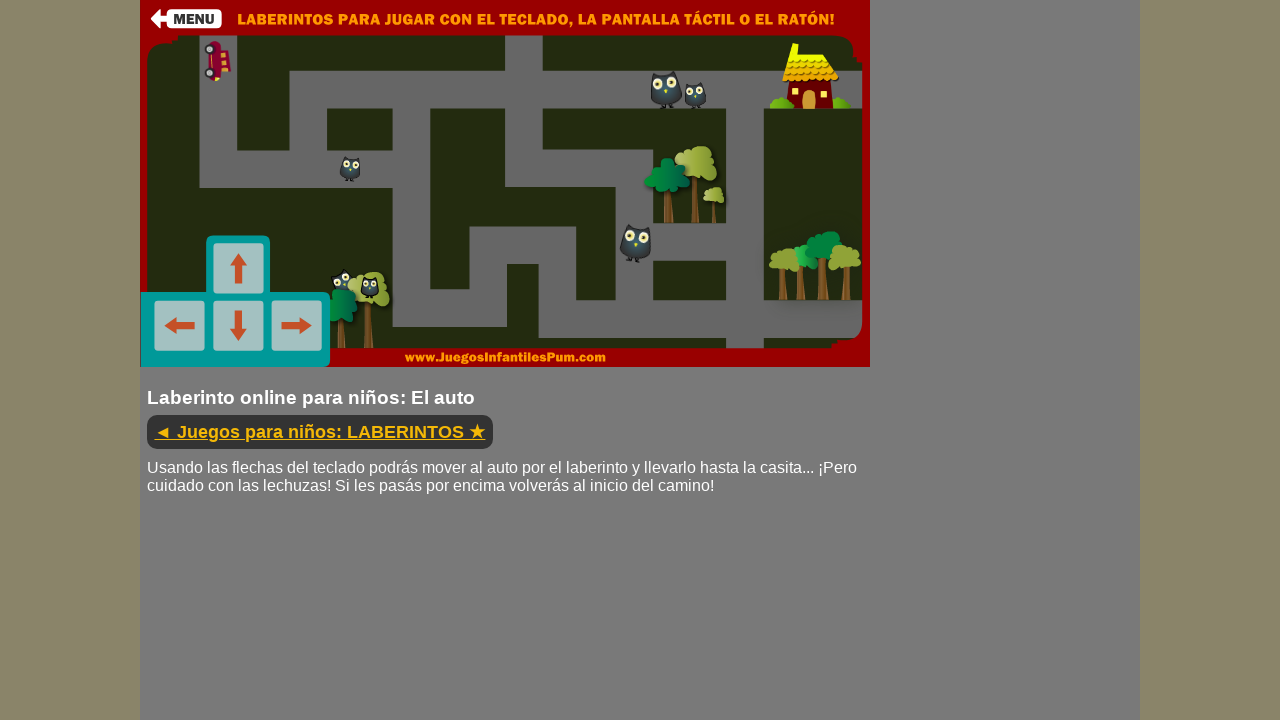

Pressed arrow key: ArrowUp
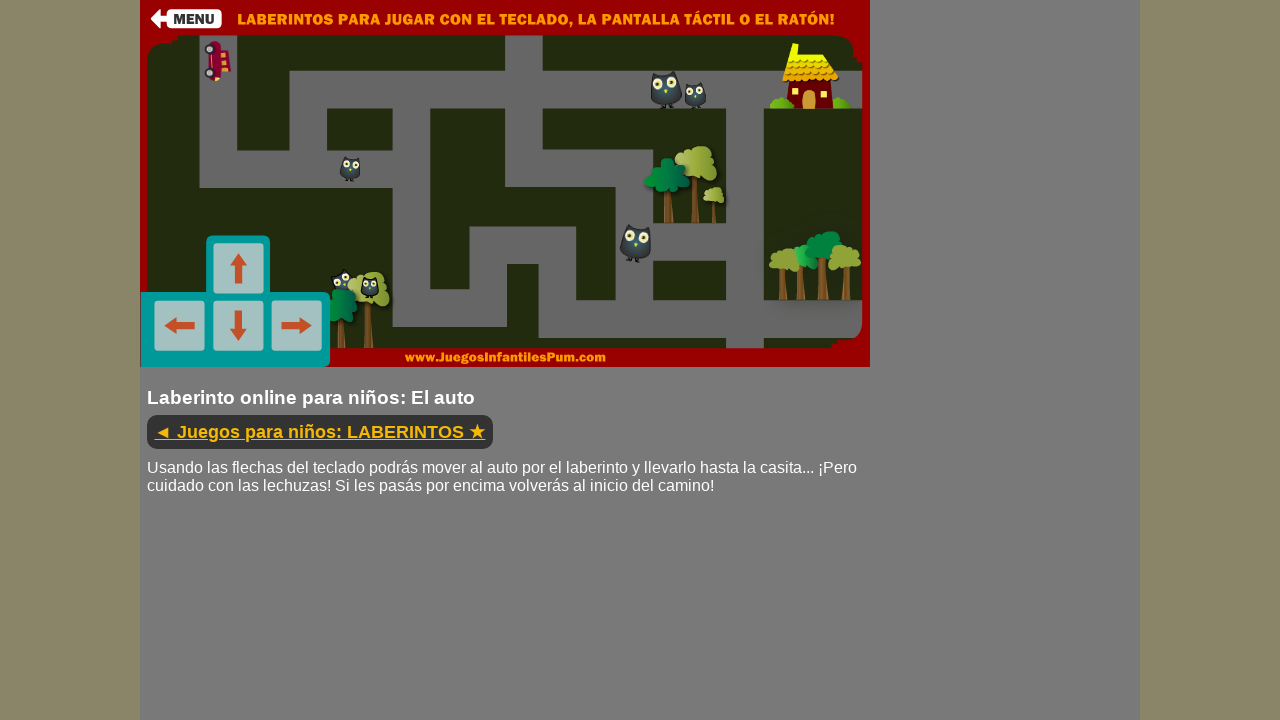

Pressed arrow key: ArrowUp
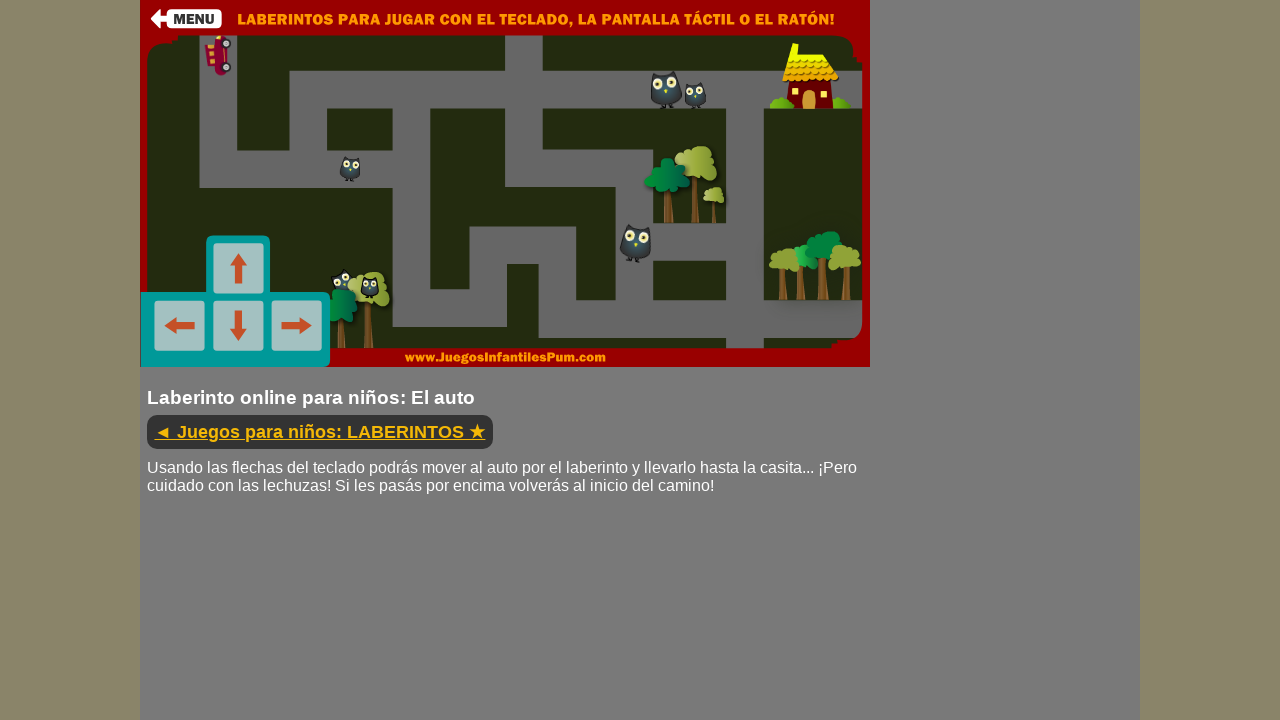

Pressed arrow key: ArrowDown
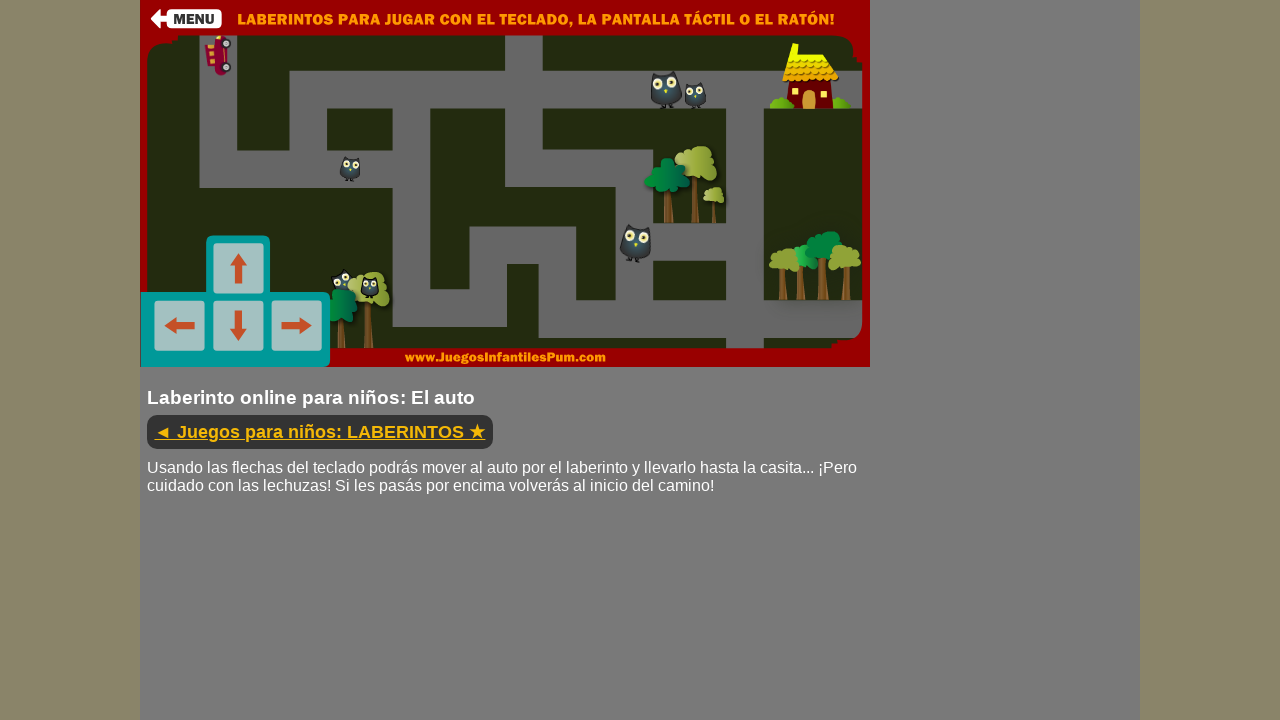

Pressed arrow key: ArrowUp
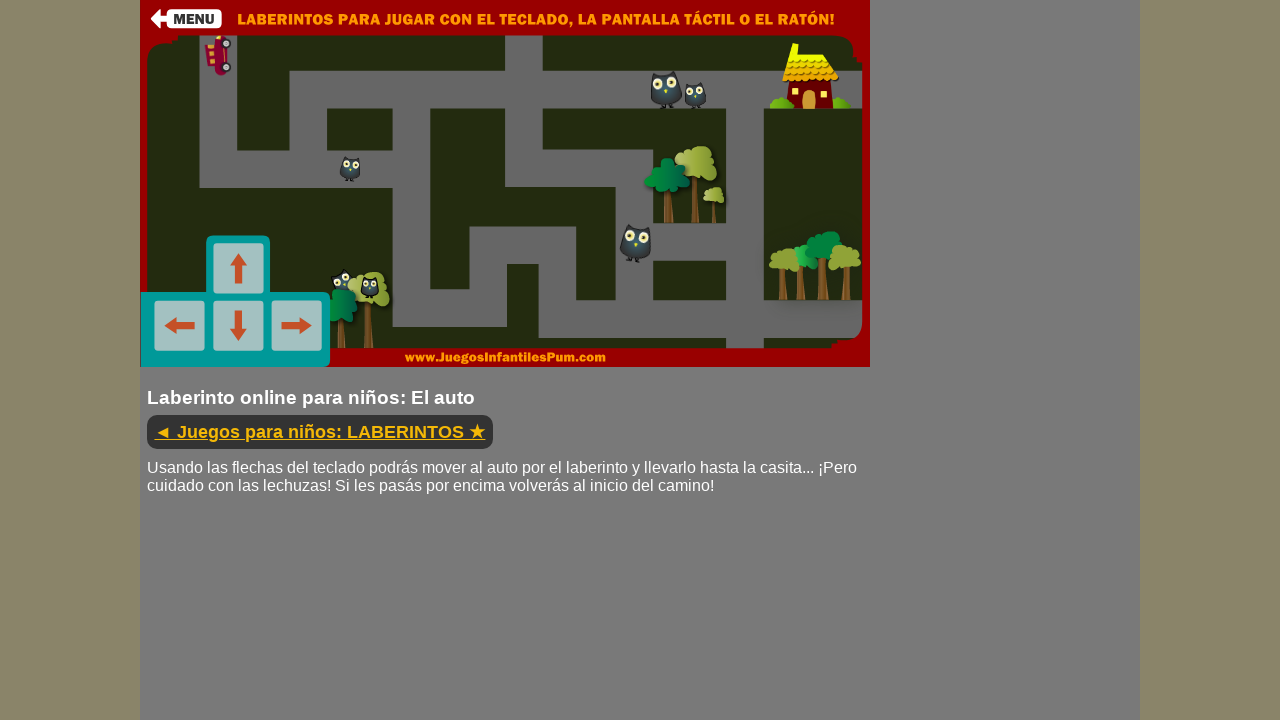

Pressed arrow key: ArrowUp
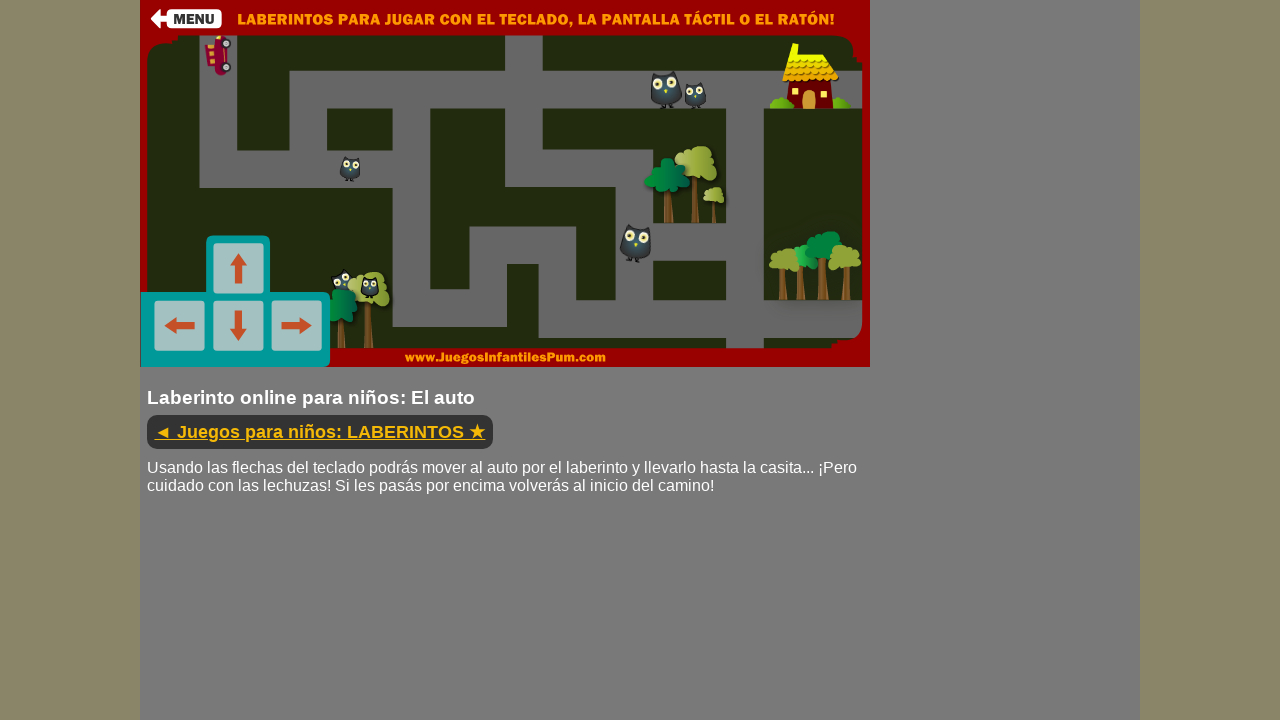

Pressed arrow key: ArrowRight
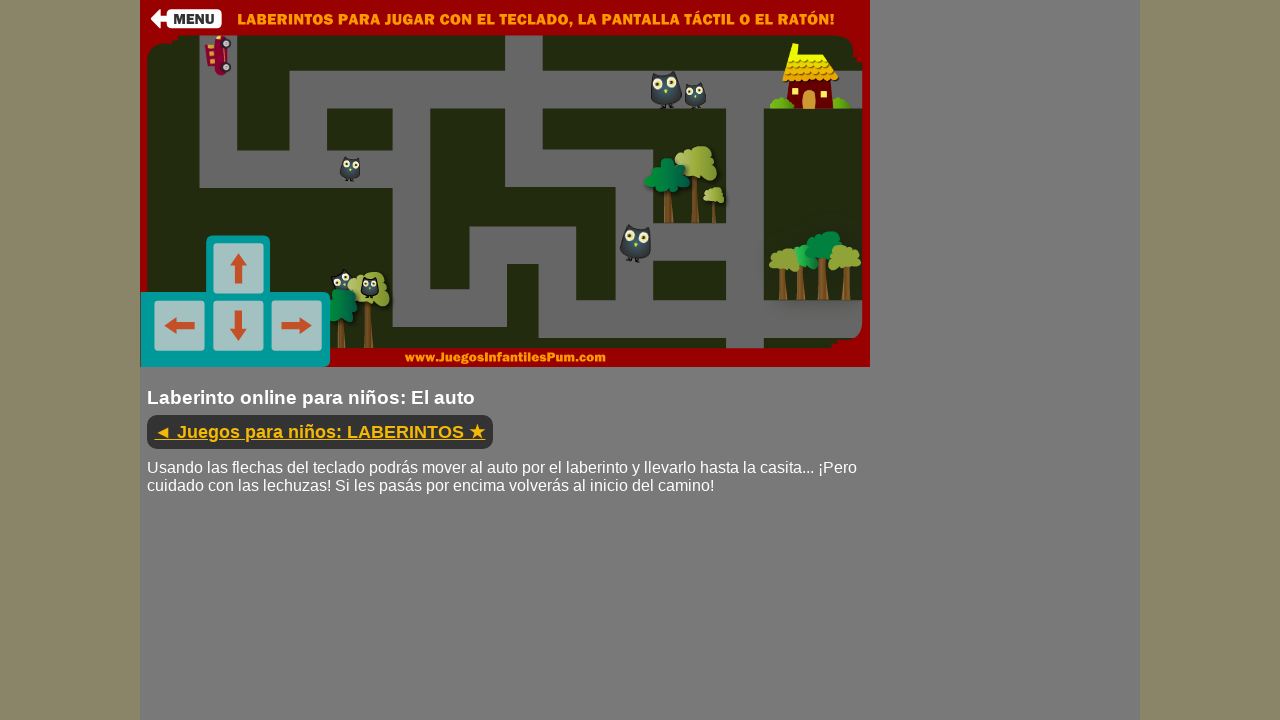

Pressed arrow key: ArrowDown
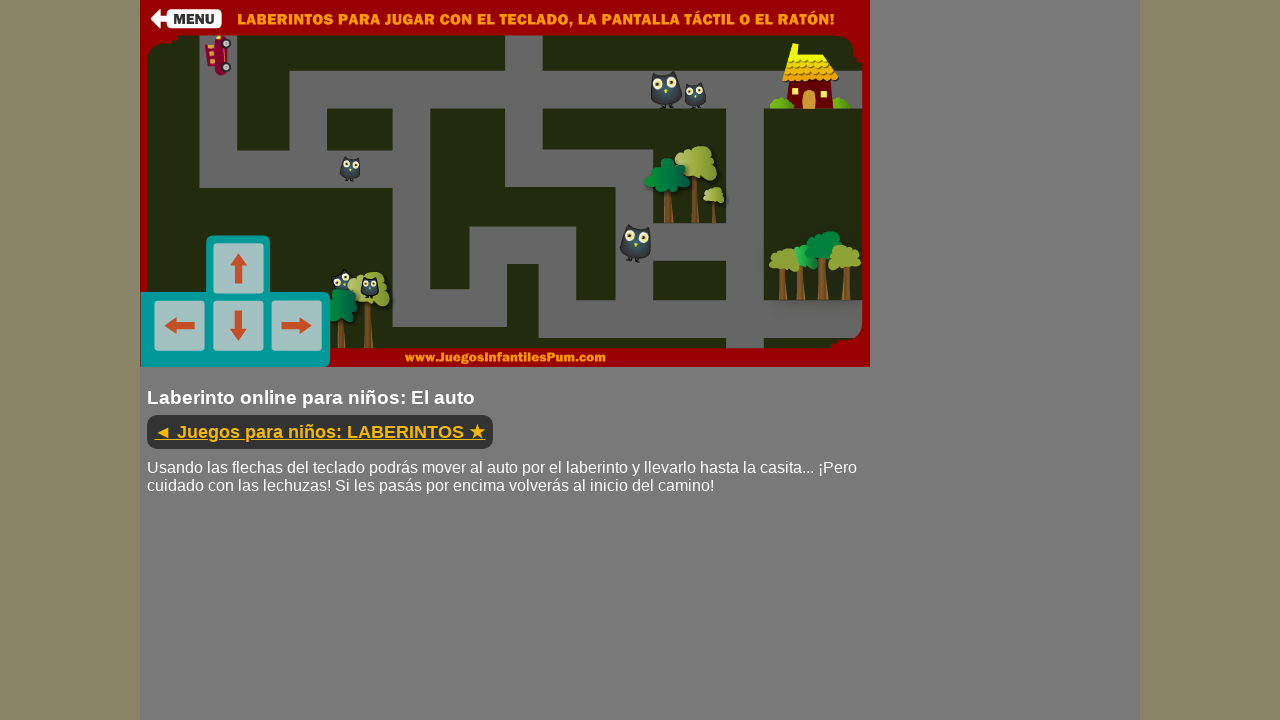

Pressed arrow key: ArrowDown
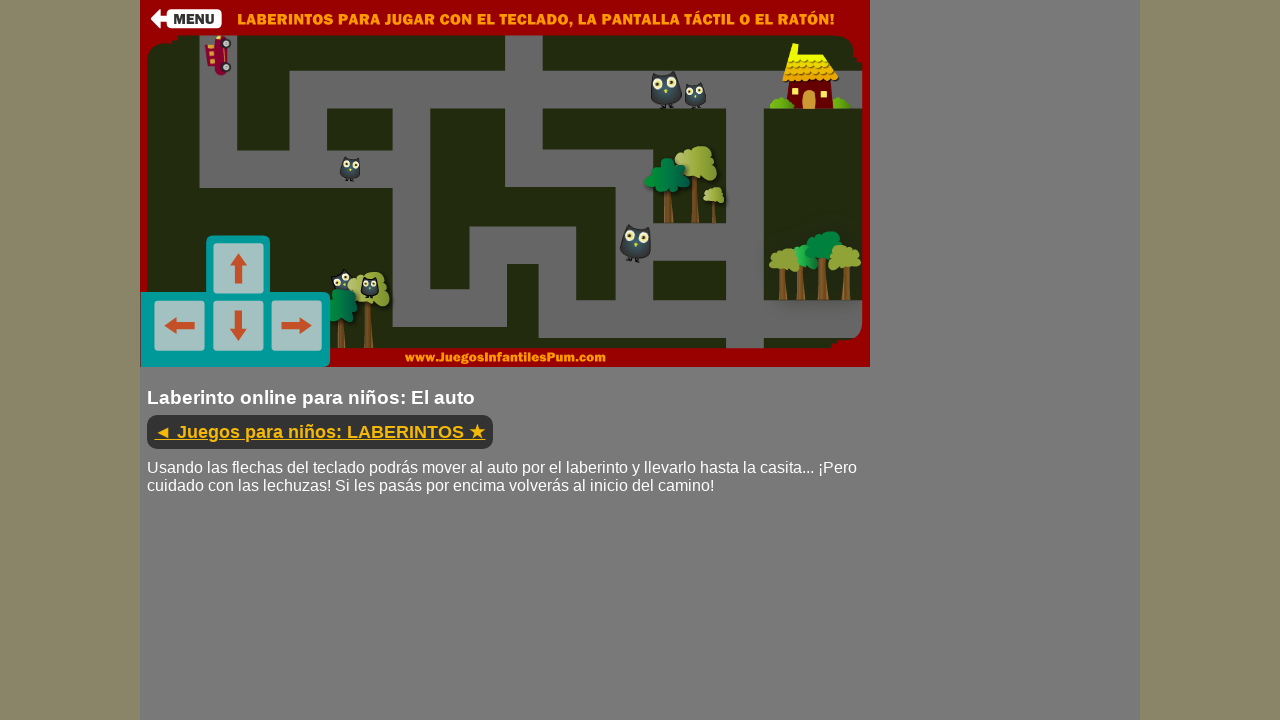

Pressed arrow key: ArrowRight
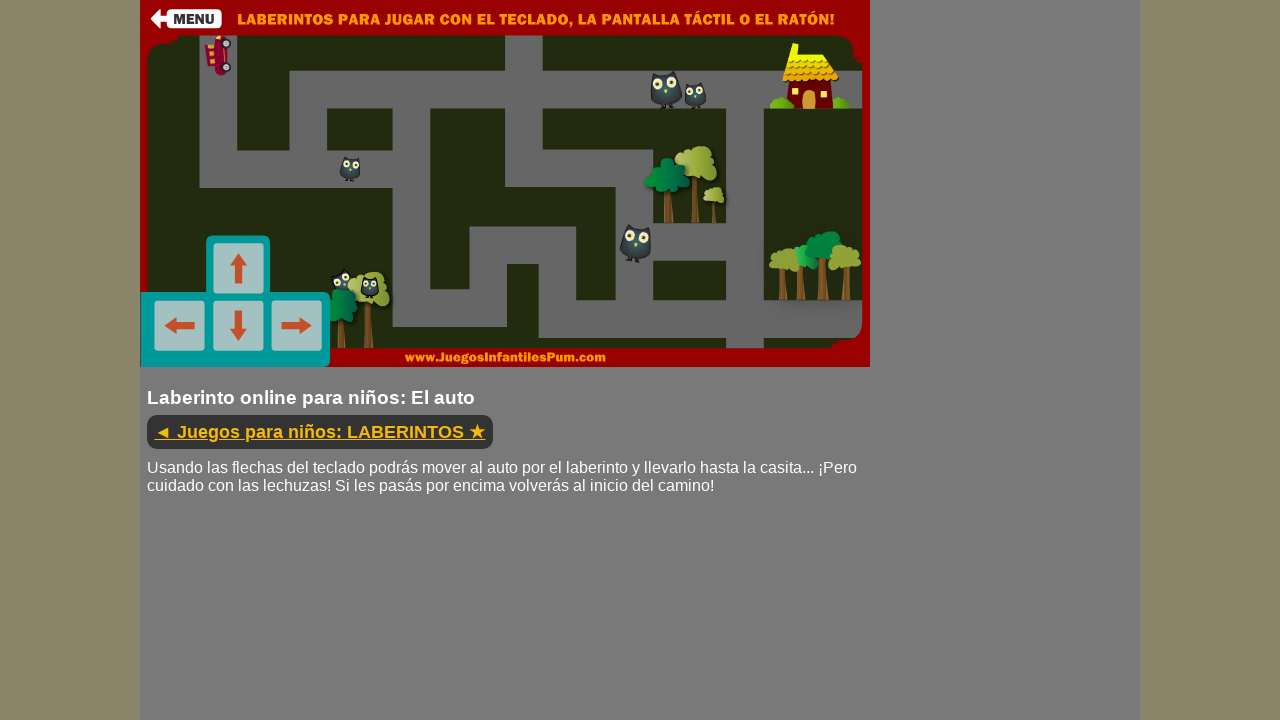

Pressed arrow key: ArrowDown
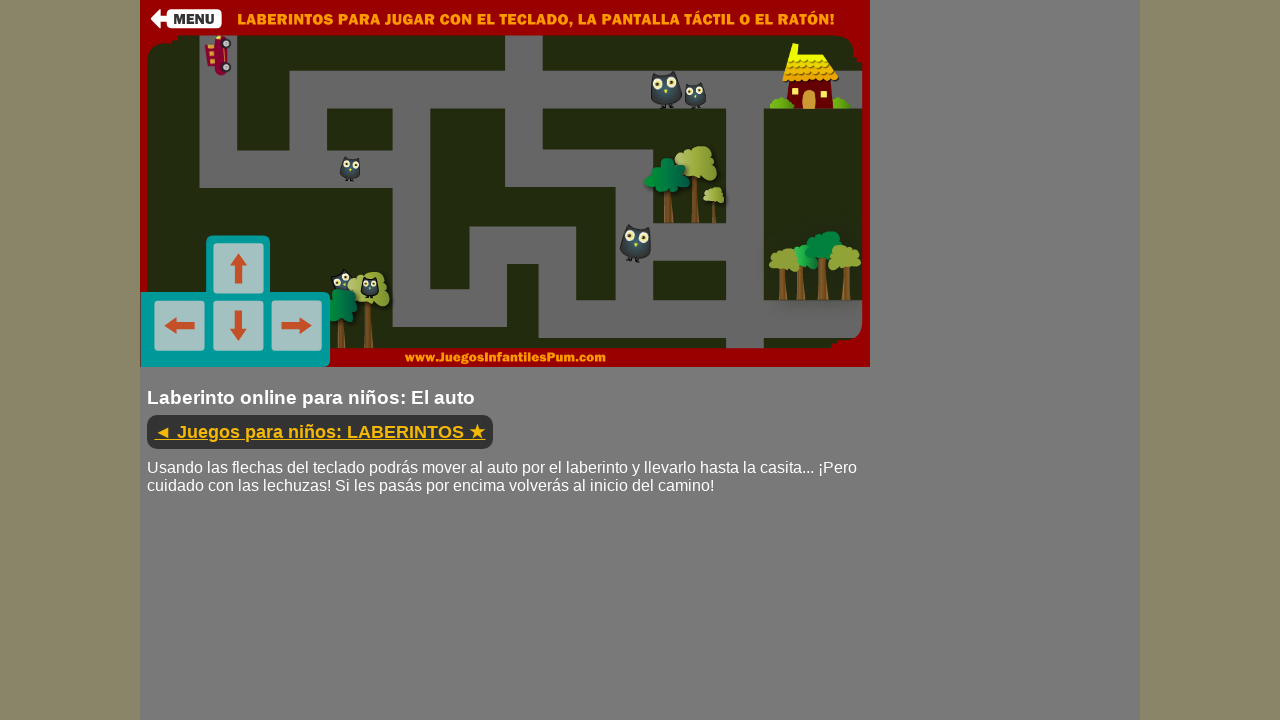

Pressed arrow key: ArrowLeft
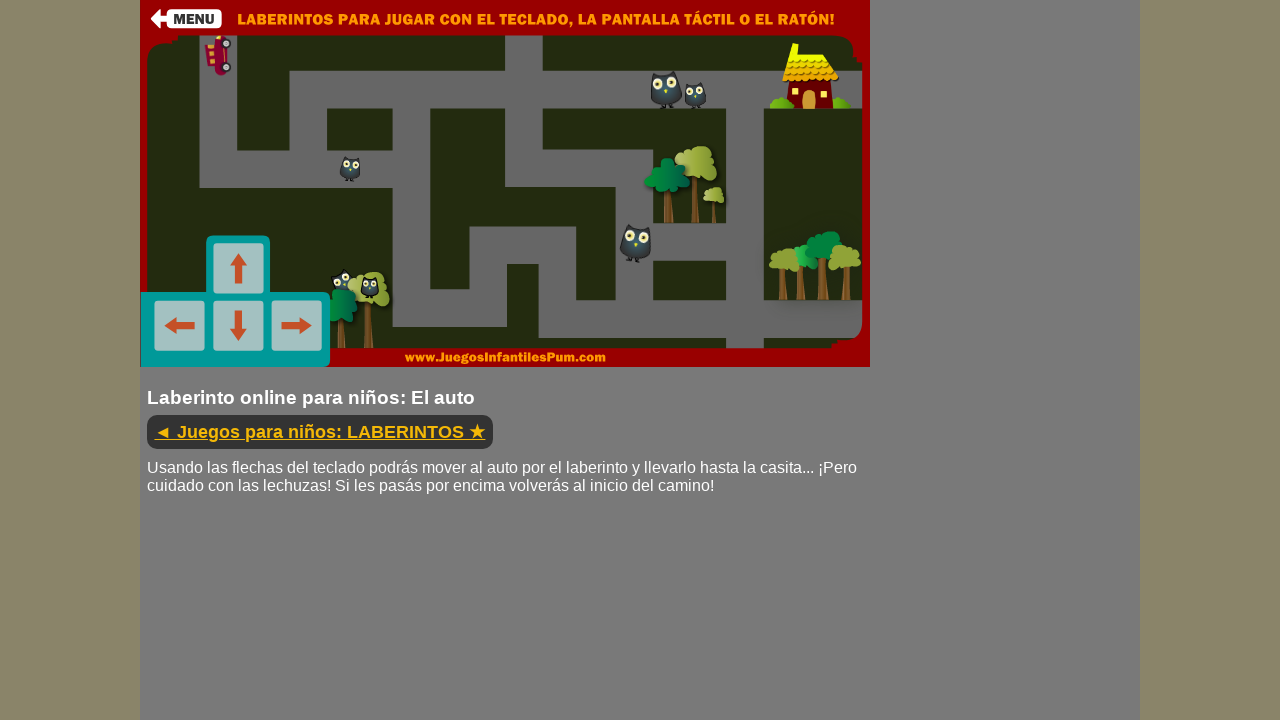

Pressed arrow key: ArrowUp
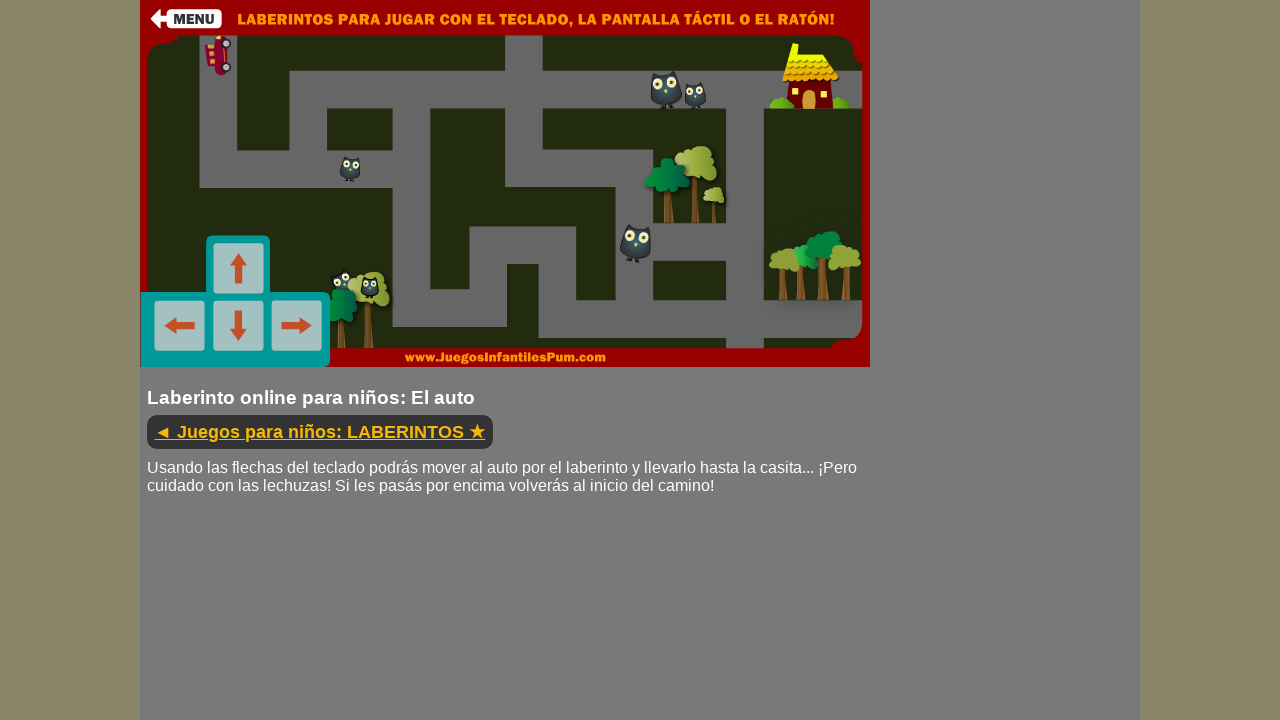

Pressed arrow key: ArrowDown
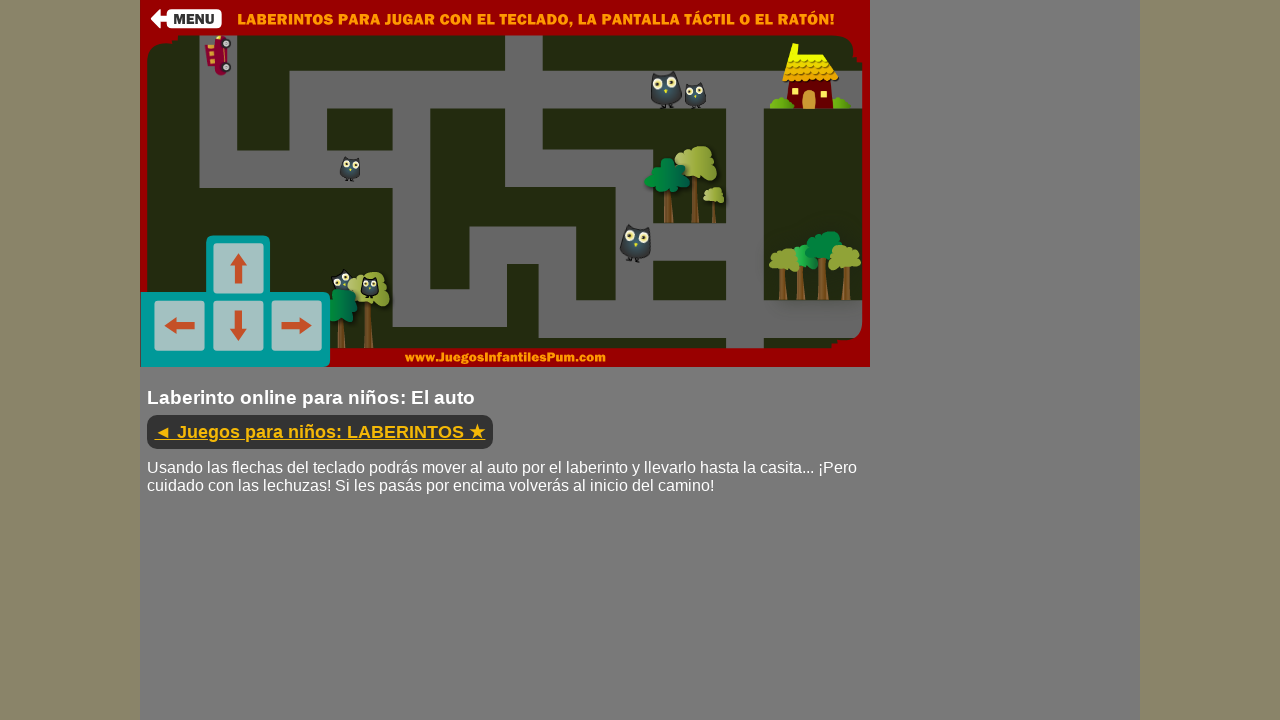

Pressed arrow key: ArrowDown
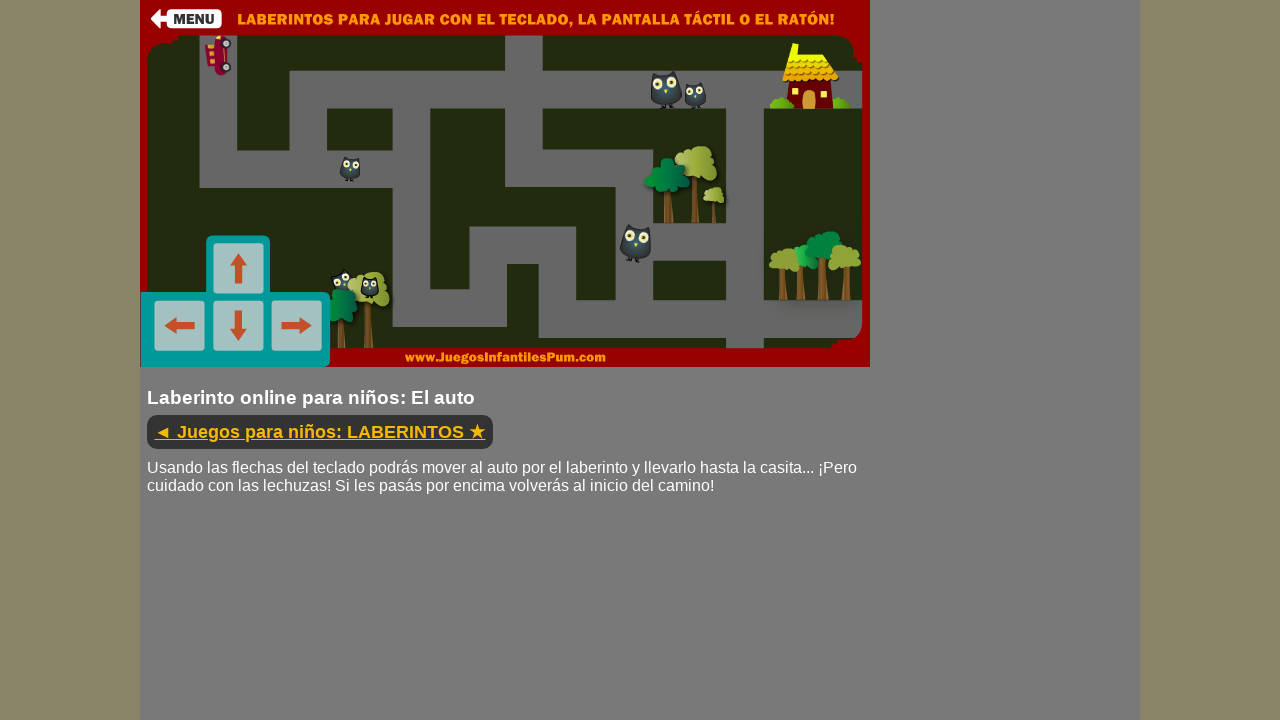

Pressed arrow key: ArrowLeft
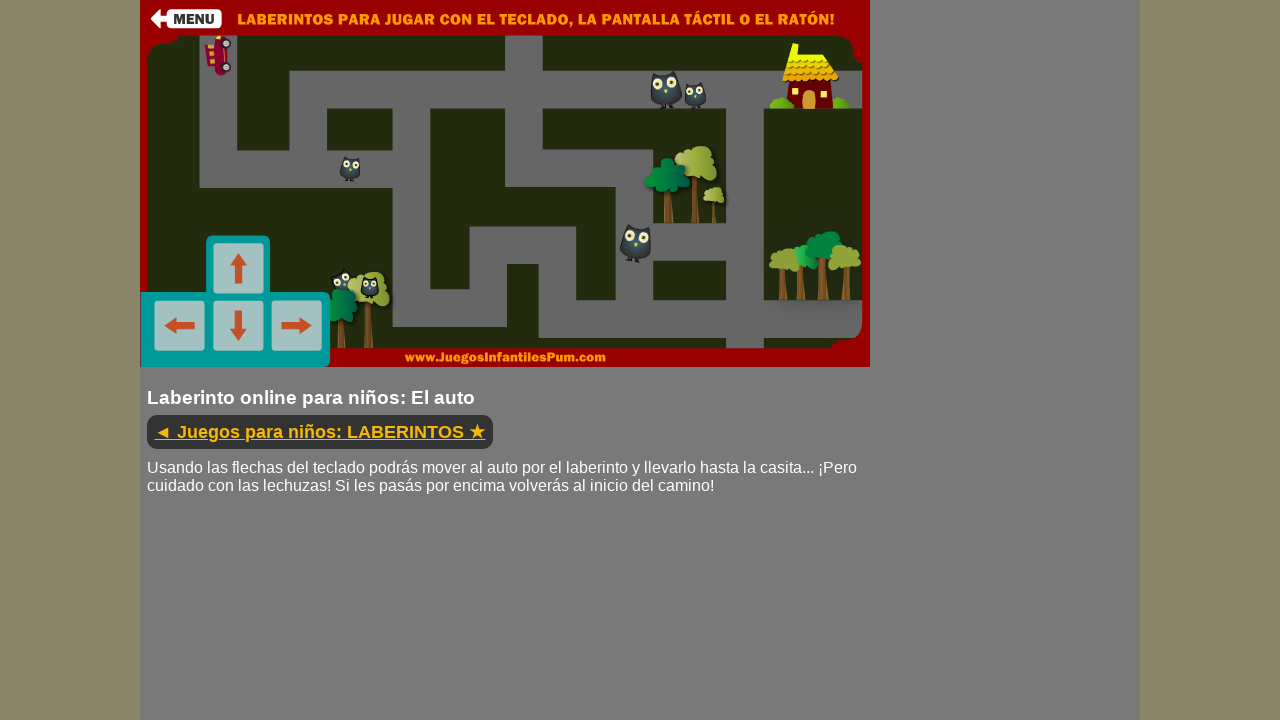

Pressed arrow key: ArrowLeft
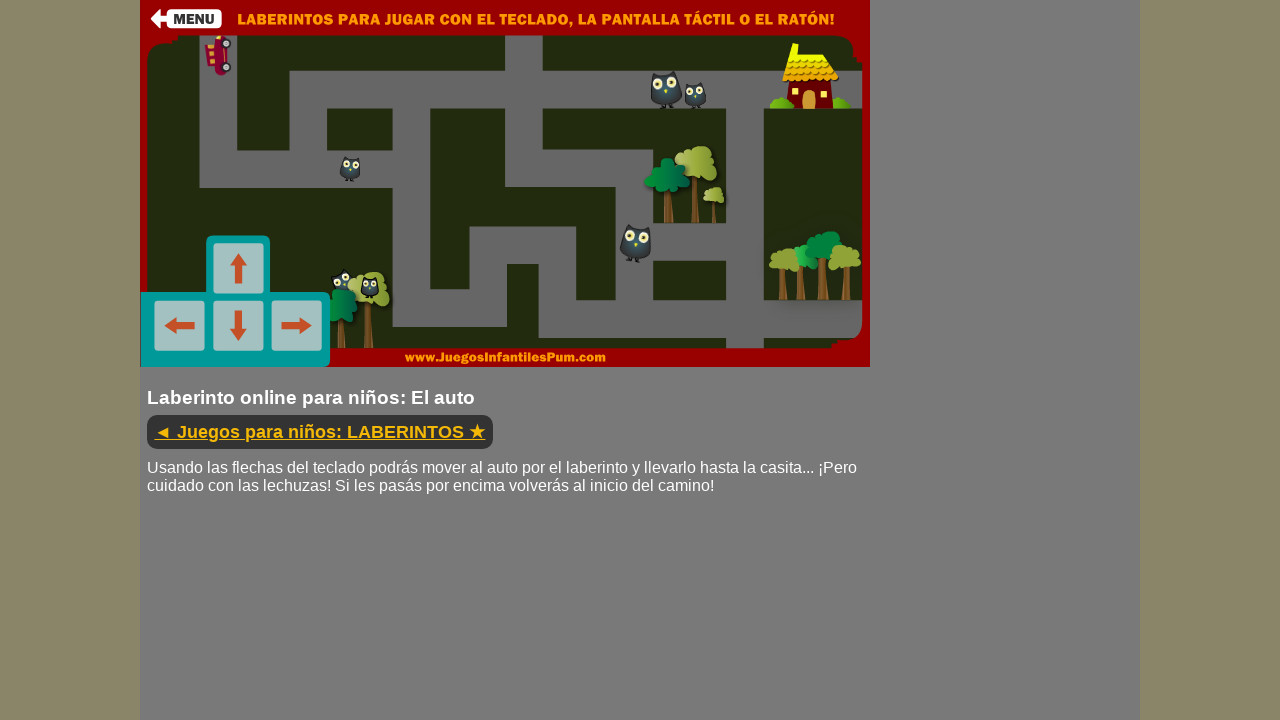

Pressed arrow key: ArrowDown
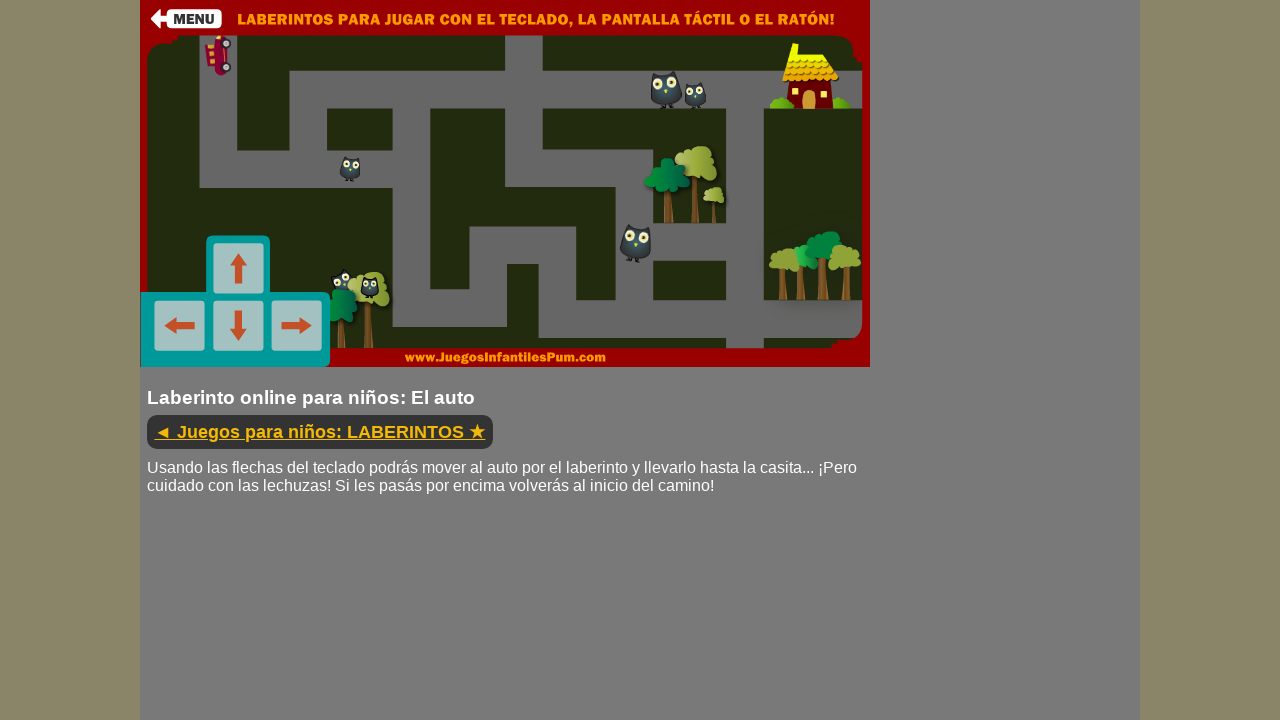

Pressed arrow key: ArrowUp
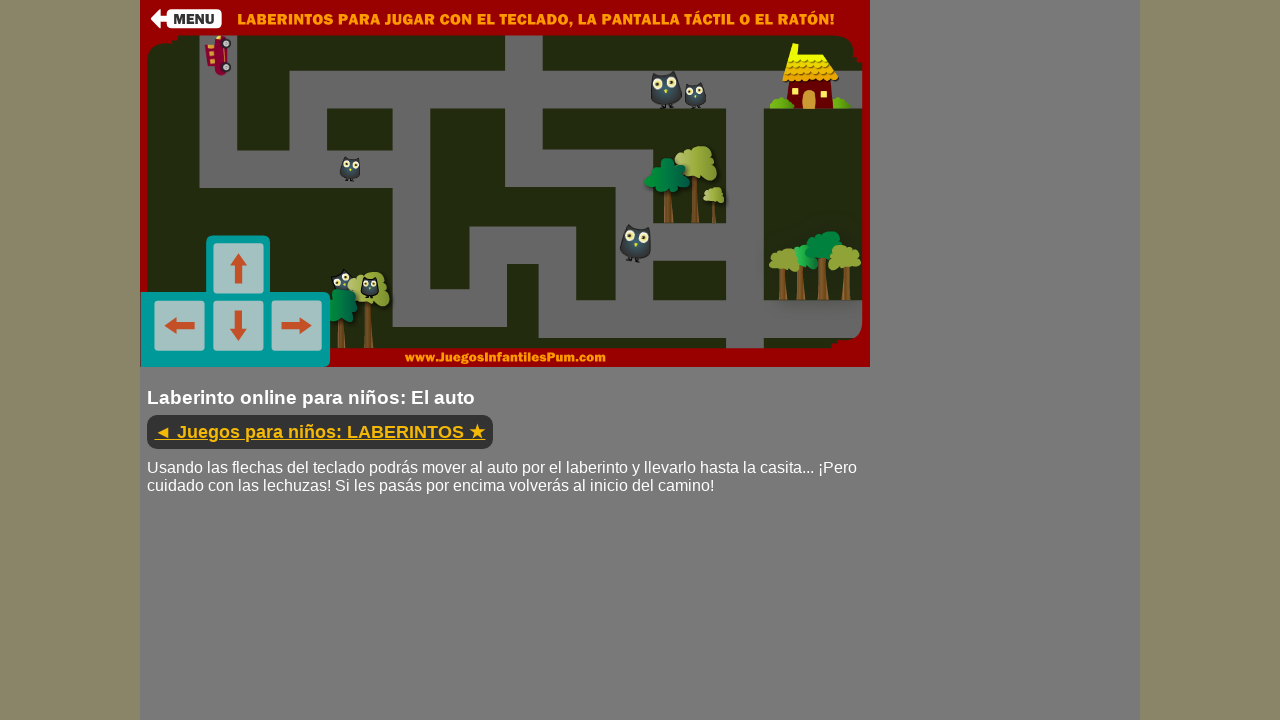

Pressed arrow key: ArrowLeft
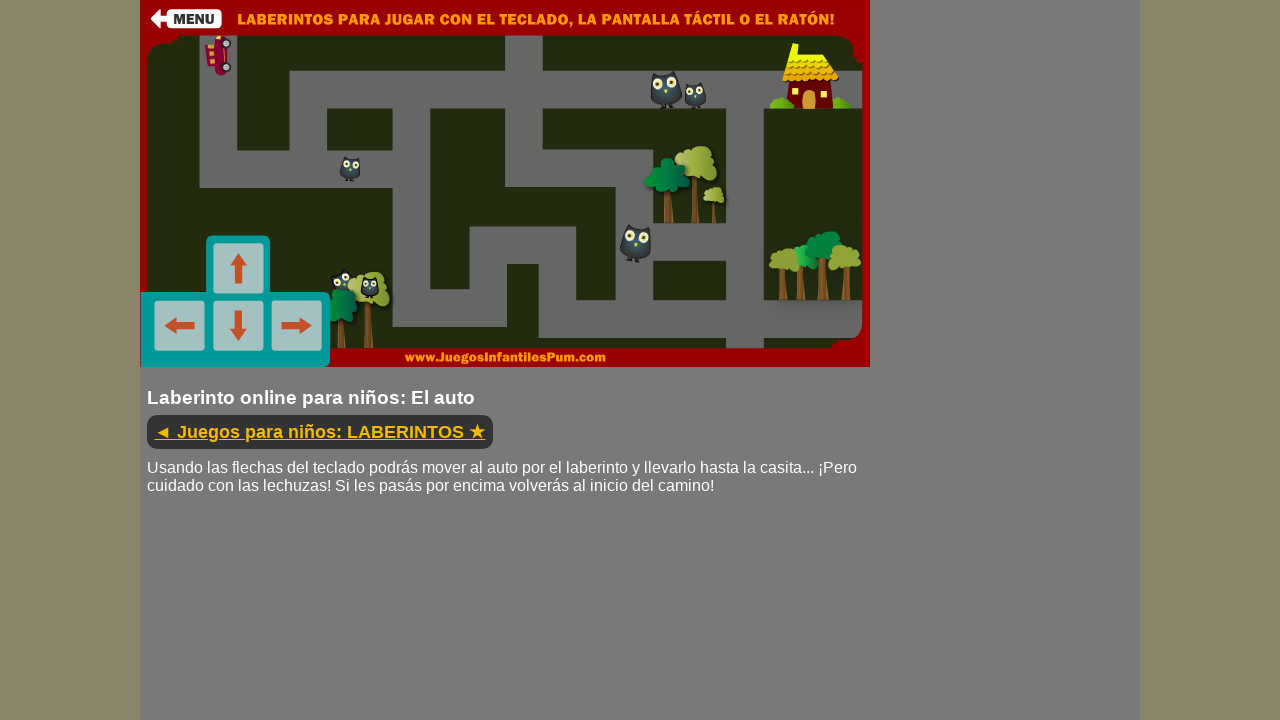

Pressed arrow key: ArrowRight
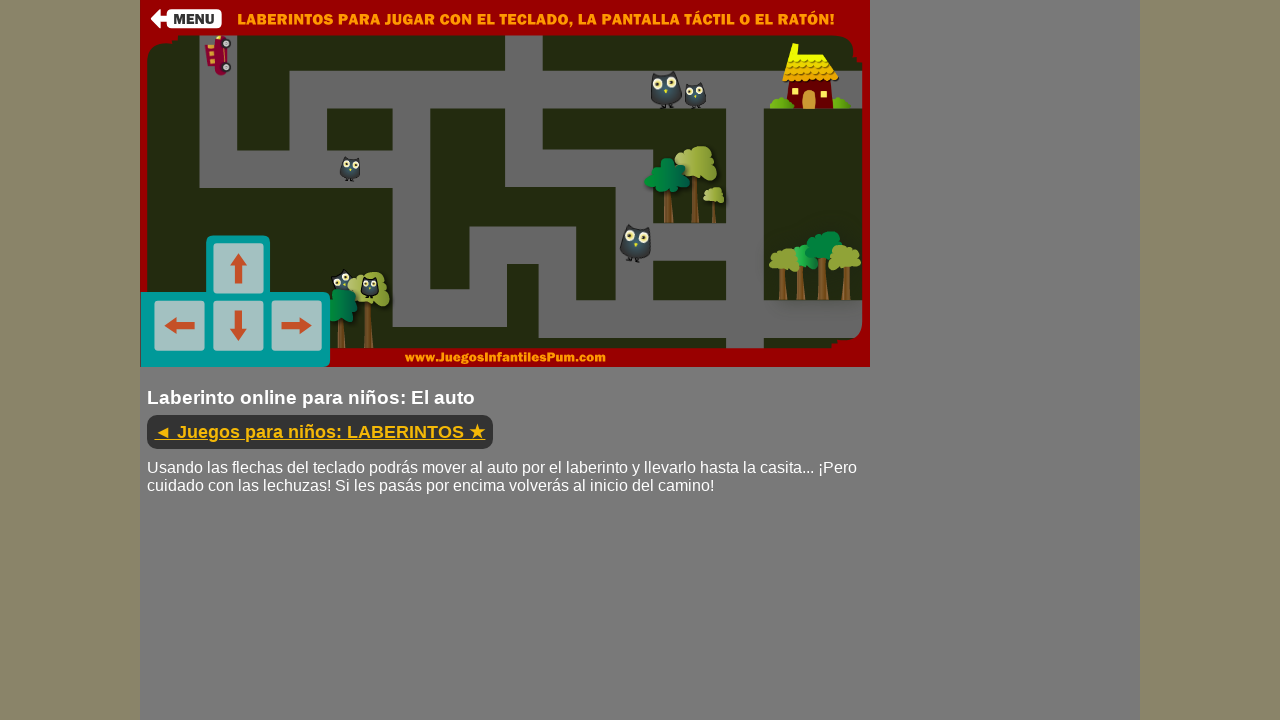

Pressed arrow key: ArrowLeft
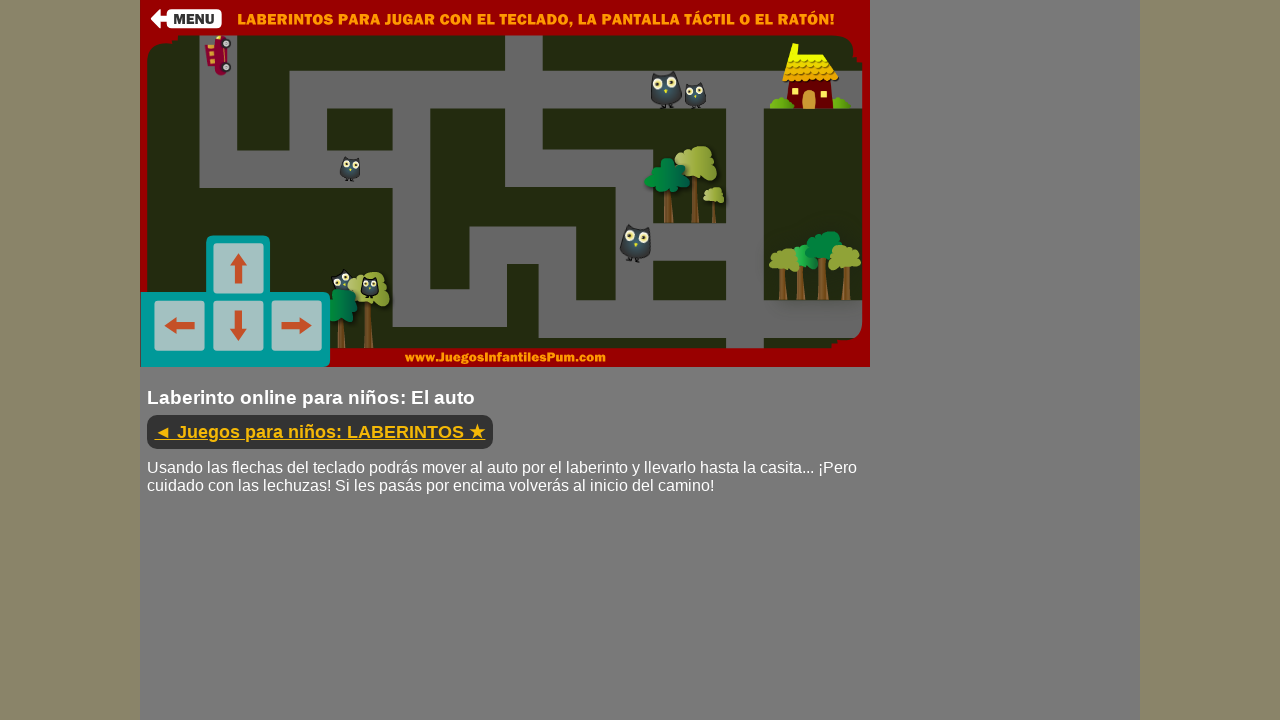

Pressed arrow key: ArrowRight
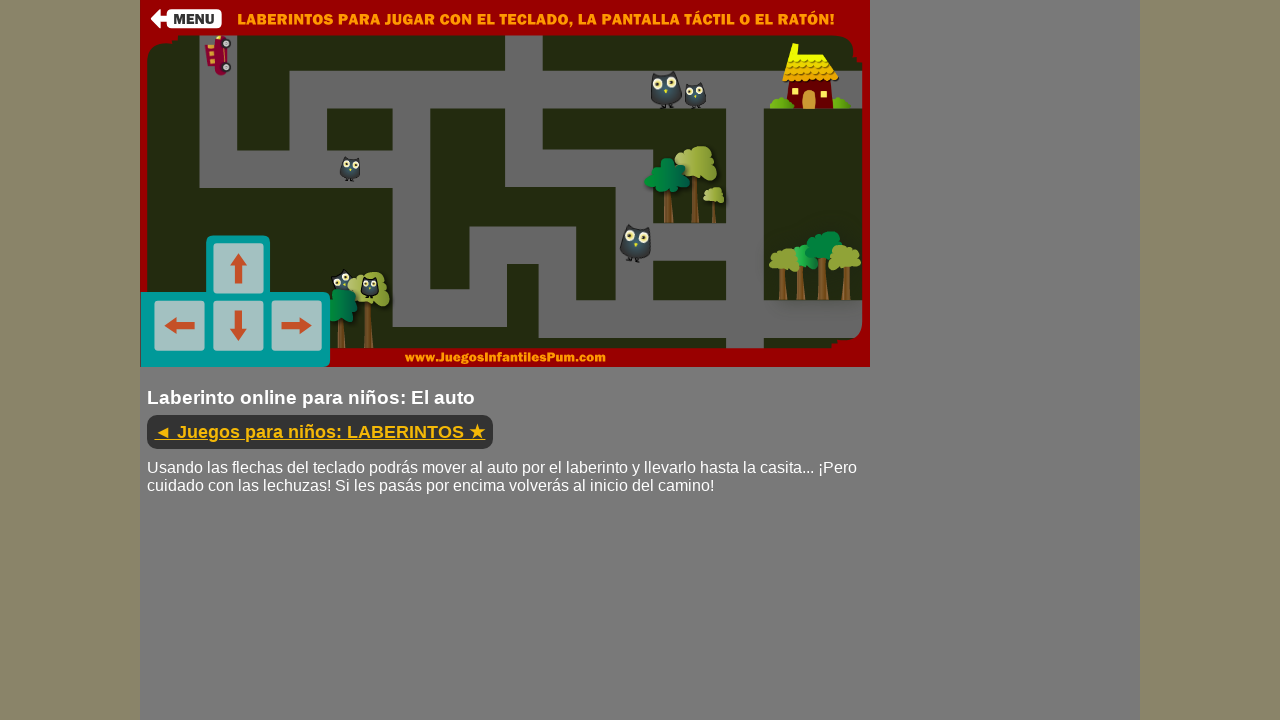

Pressed arrow key: ArrowLeft
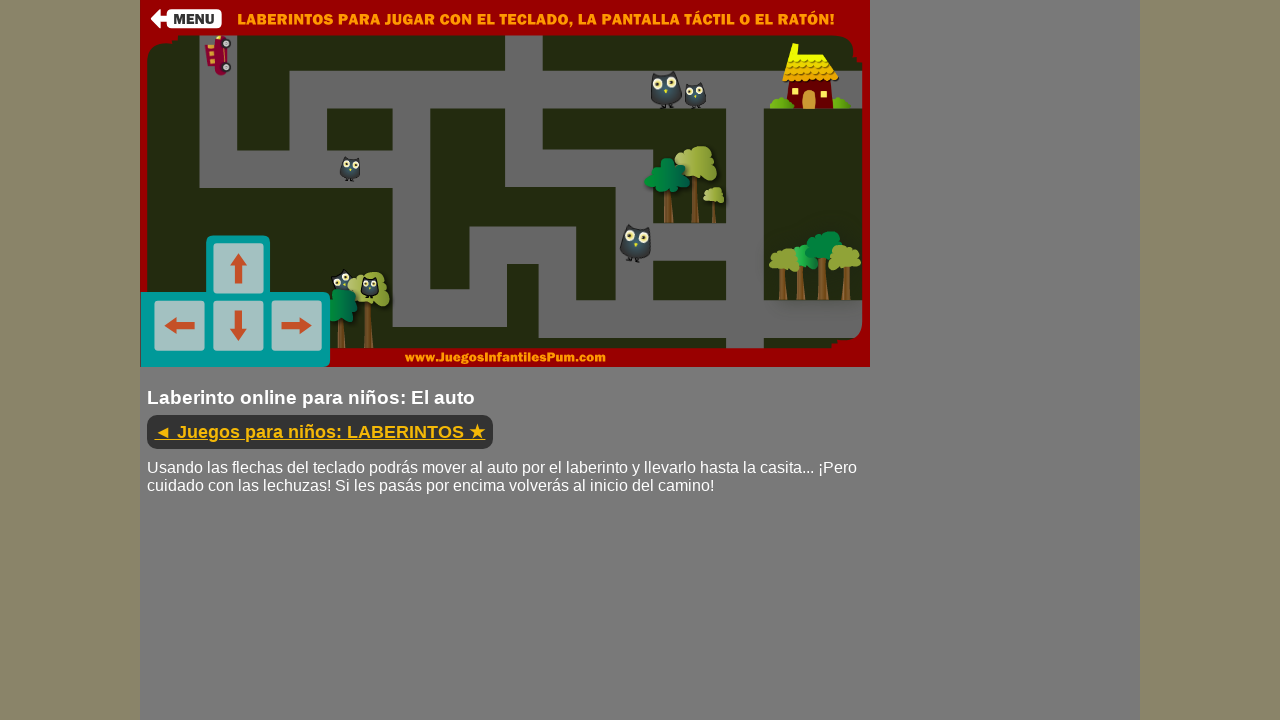

Pressed arrow key: ArrowUp
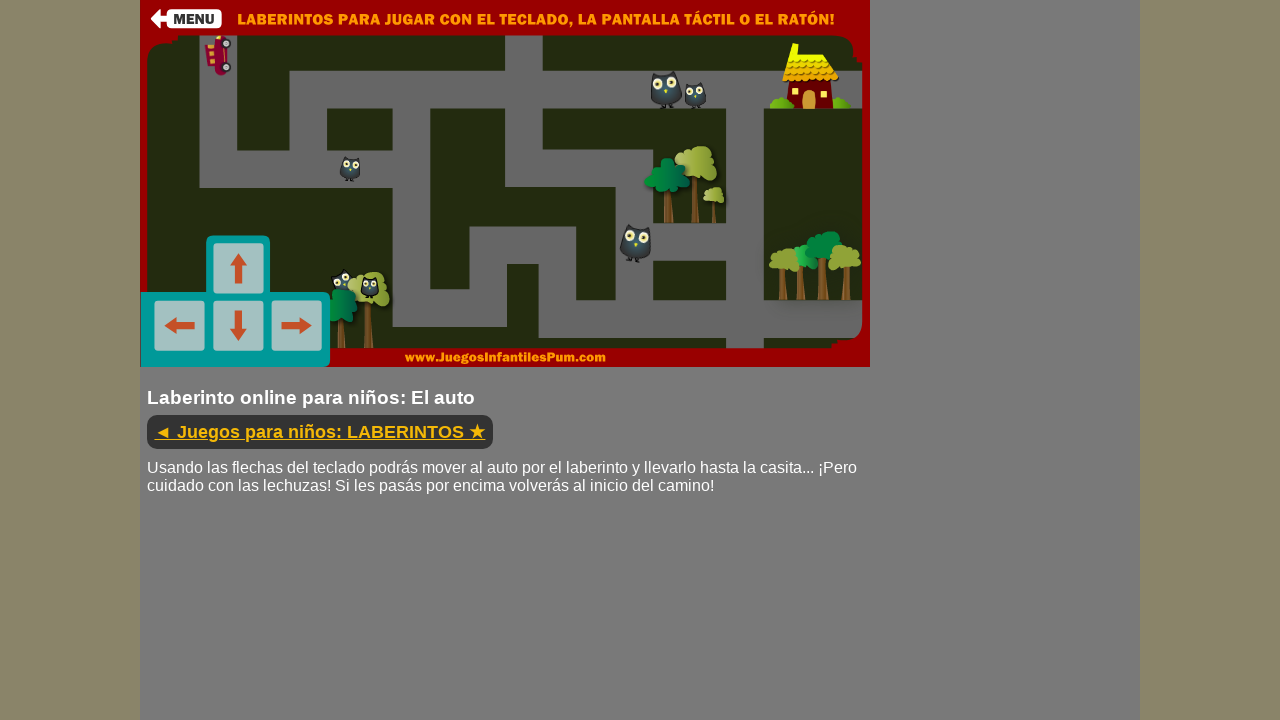

Pressed arrow key: ArrowLeft
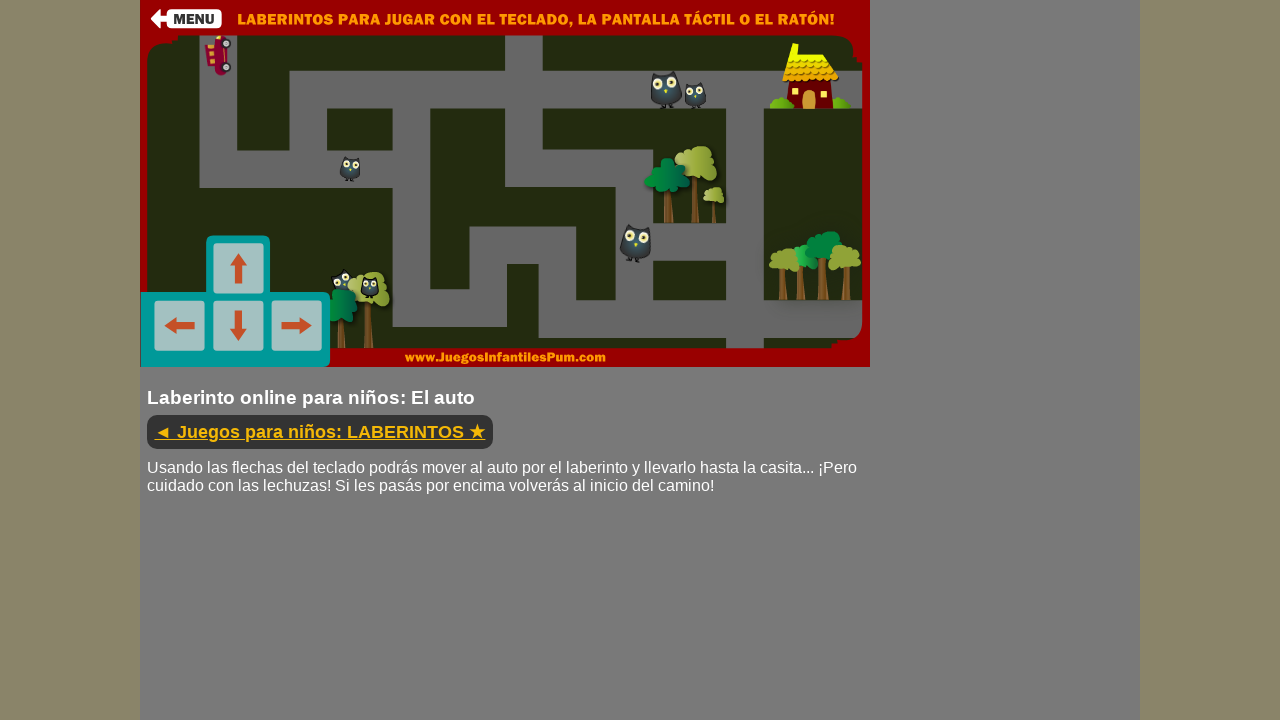

Pressed arrow key: ArrowDown
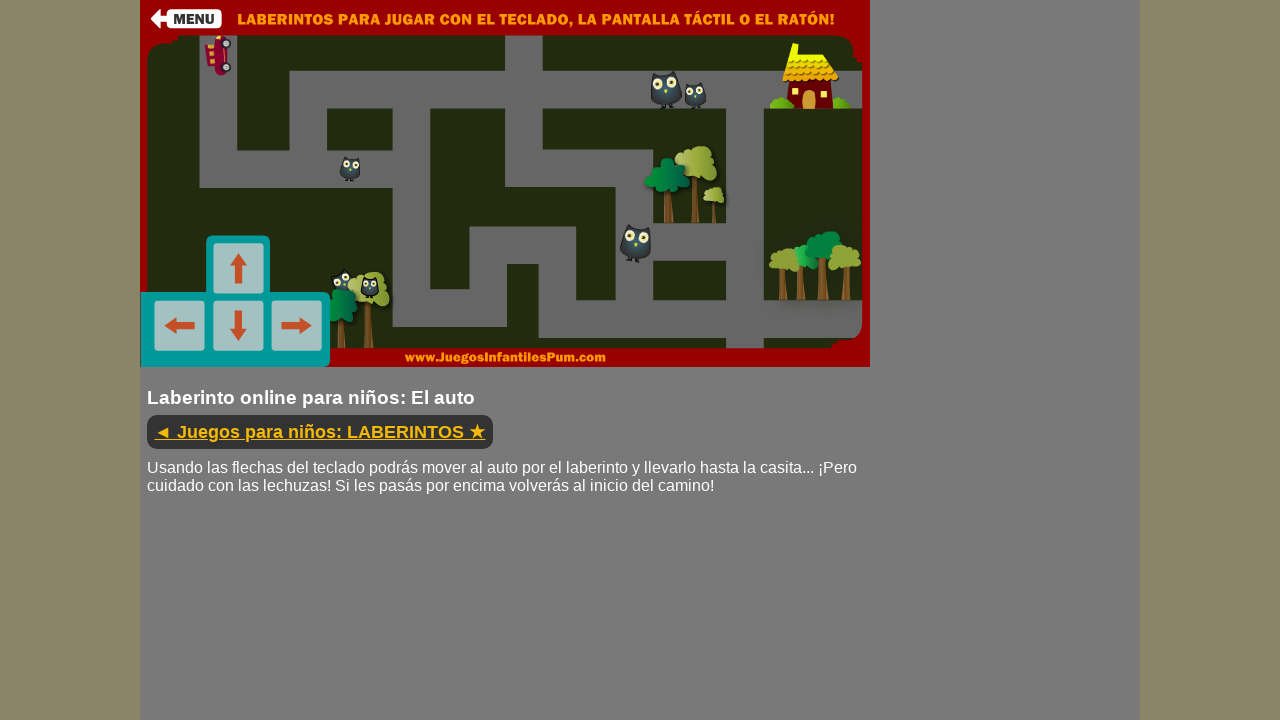

Pressed arrow key: ArrowDown
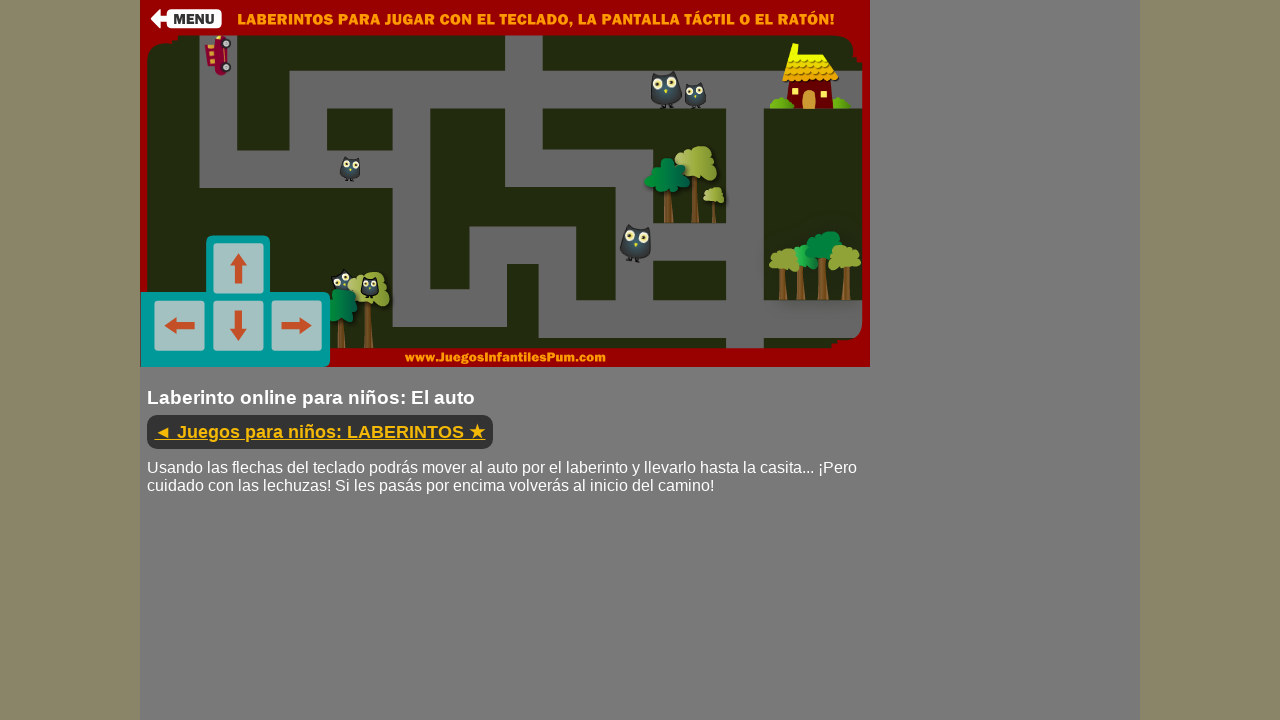

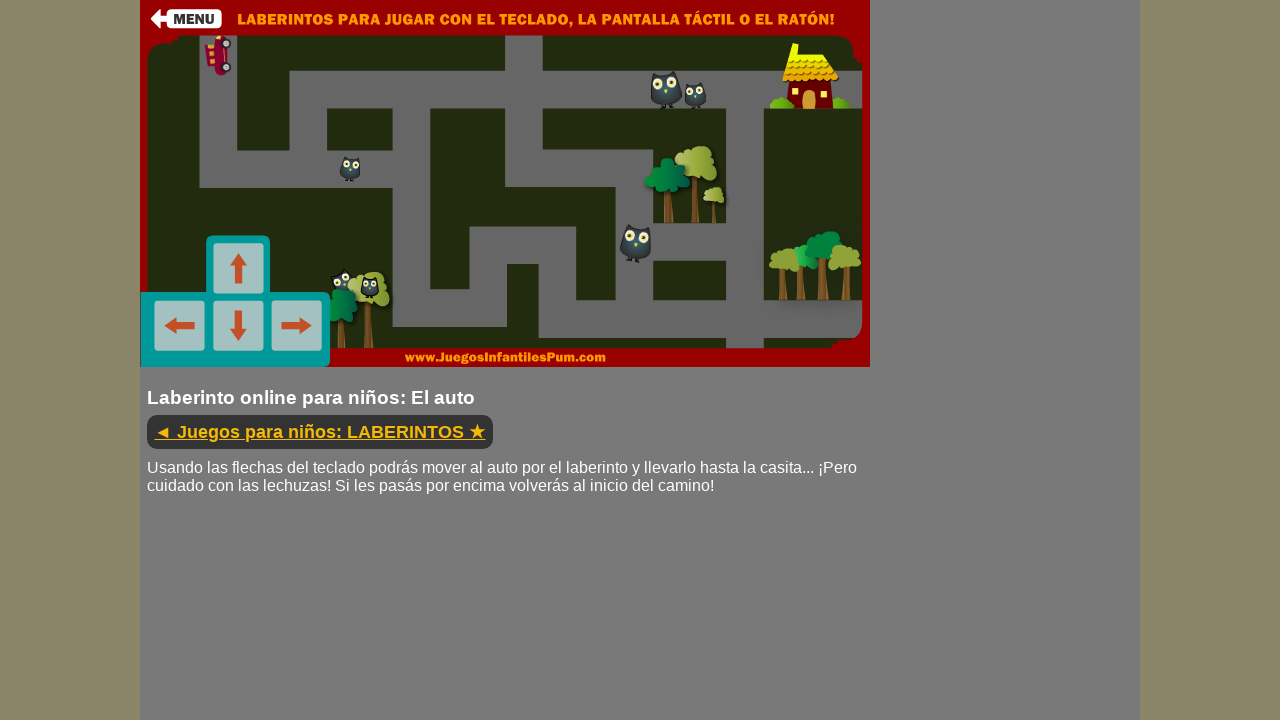